Tests filling a large form by entering the same text value into all input fields and clicking the submit button

Starting URL: http://suninjuly.github.io/huge_form.html

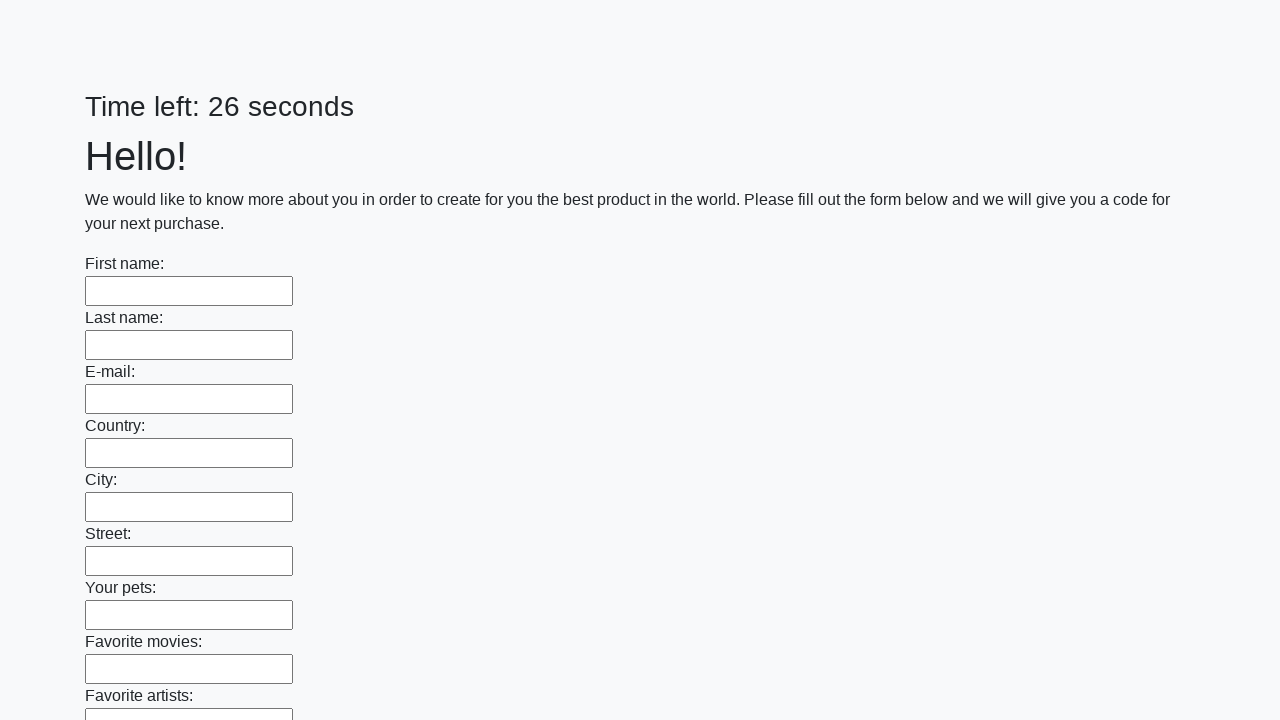

Located all input fields on the huge form
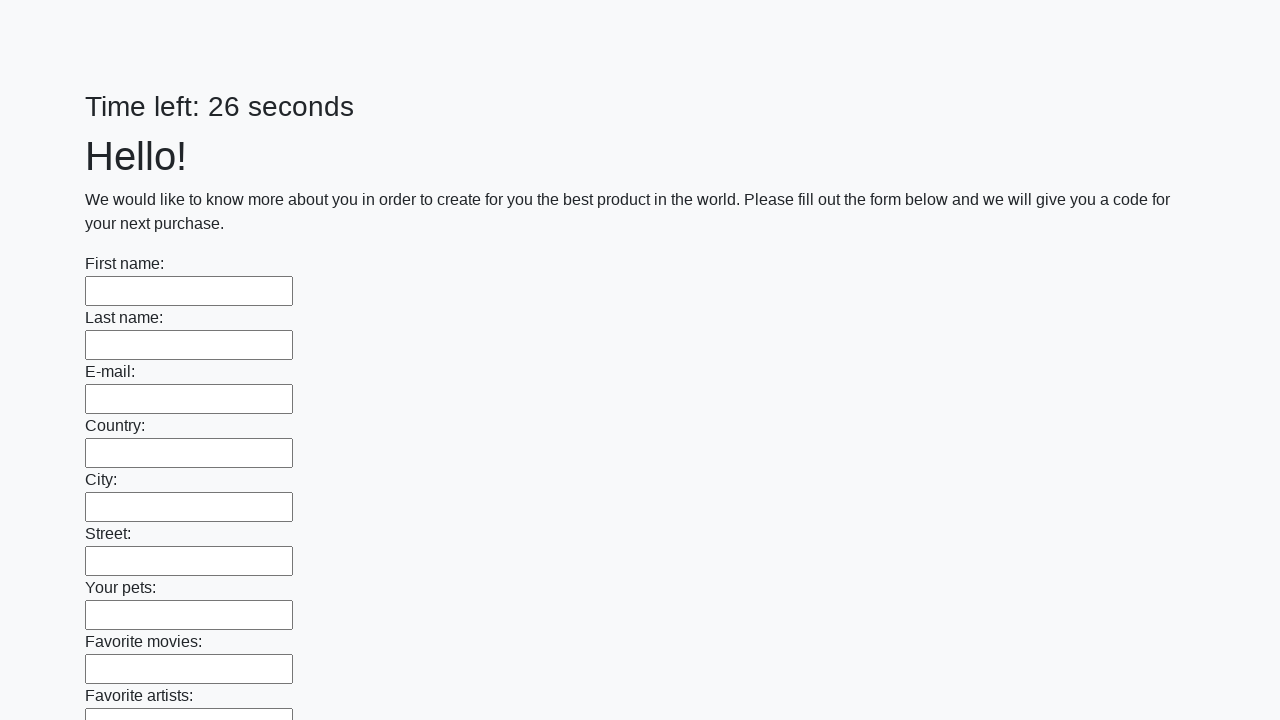

Filled input field with 'Мой ответ' on input >> nth=0
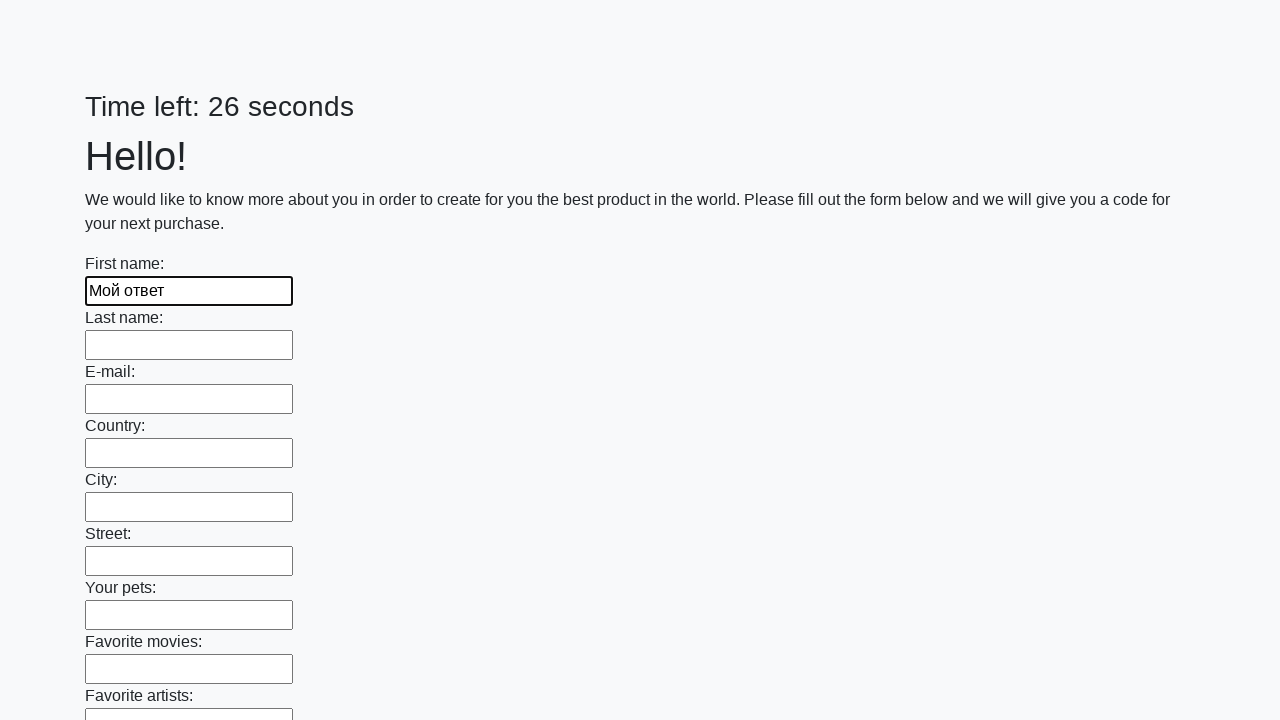

Filled input field with 'Мой ответ' on input >> nth=1
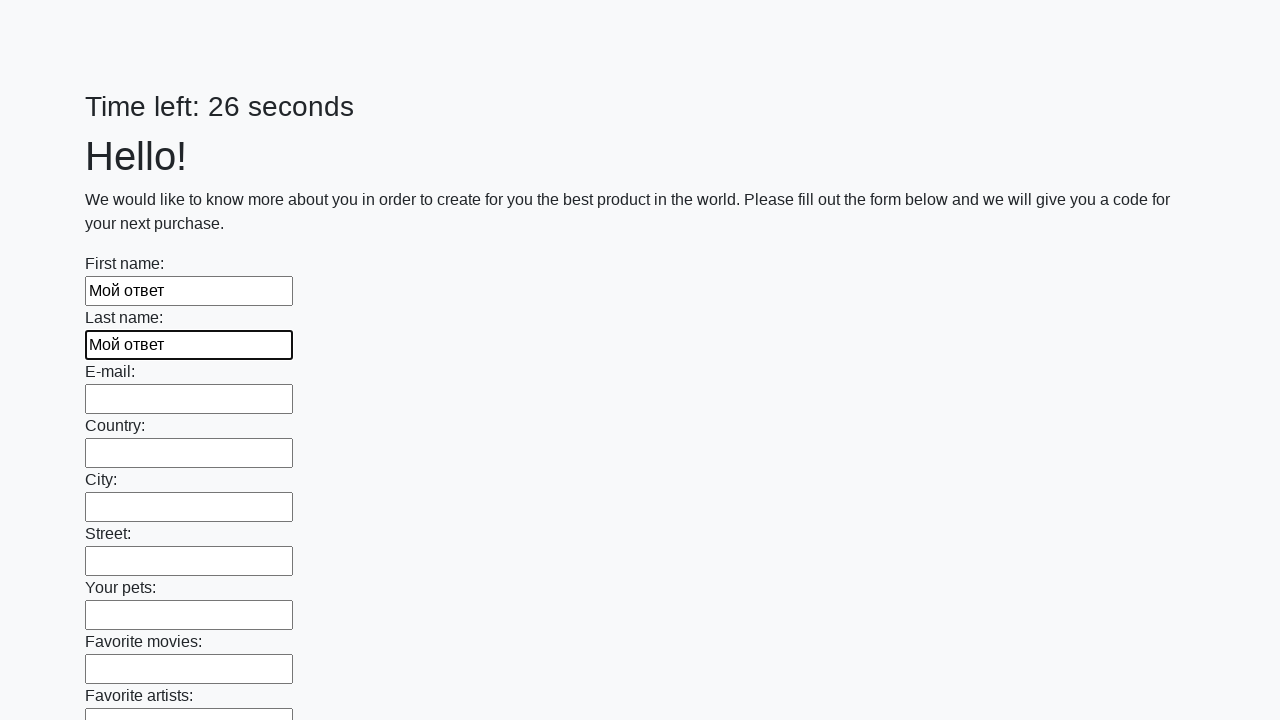

Filled input field with 'Мой ответ' on input >> nth=2
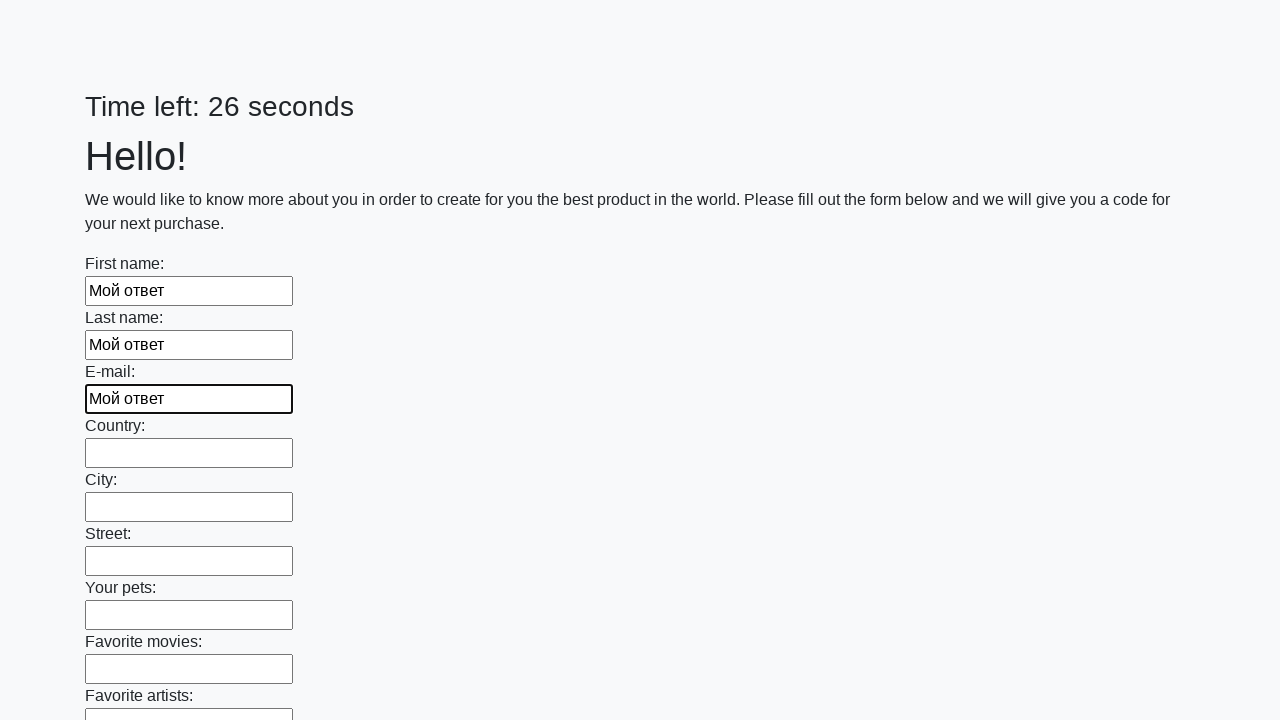

Filled input field with 'Мой ответ' on input >> nth=3
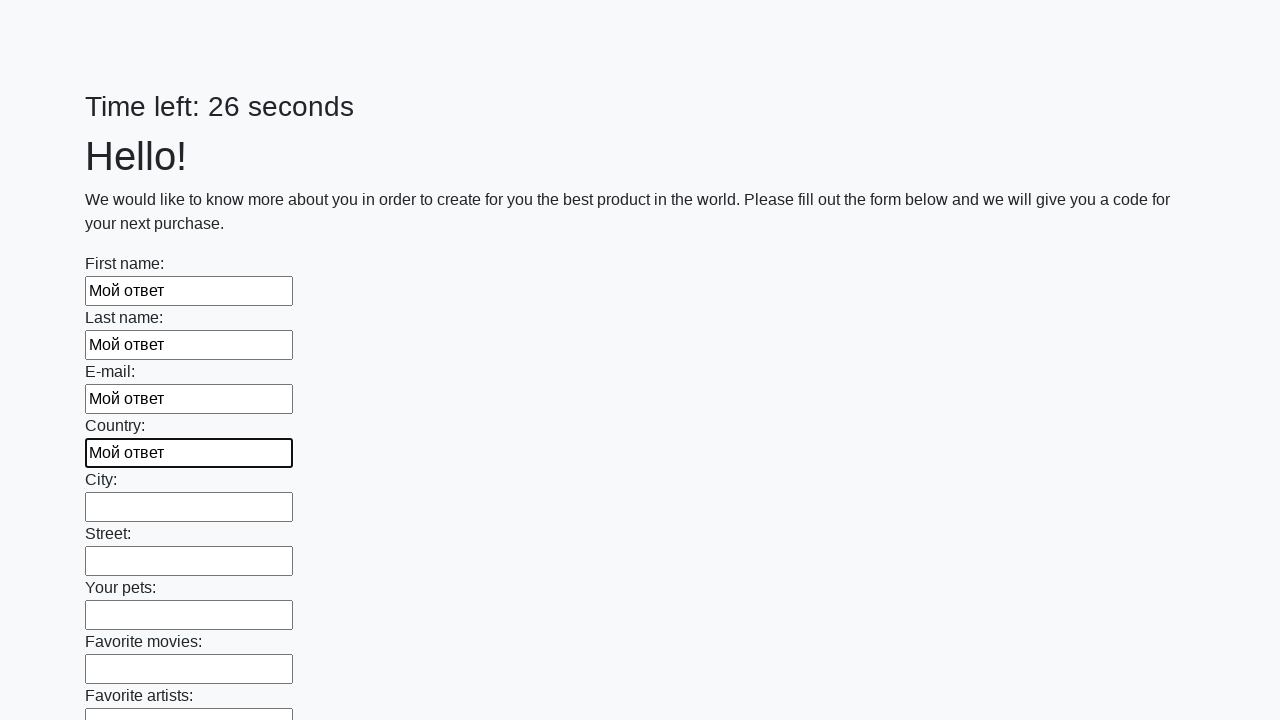

Filled input field with 'Мой ответ' on input >> nth=4
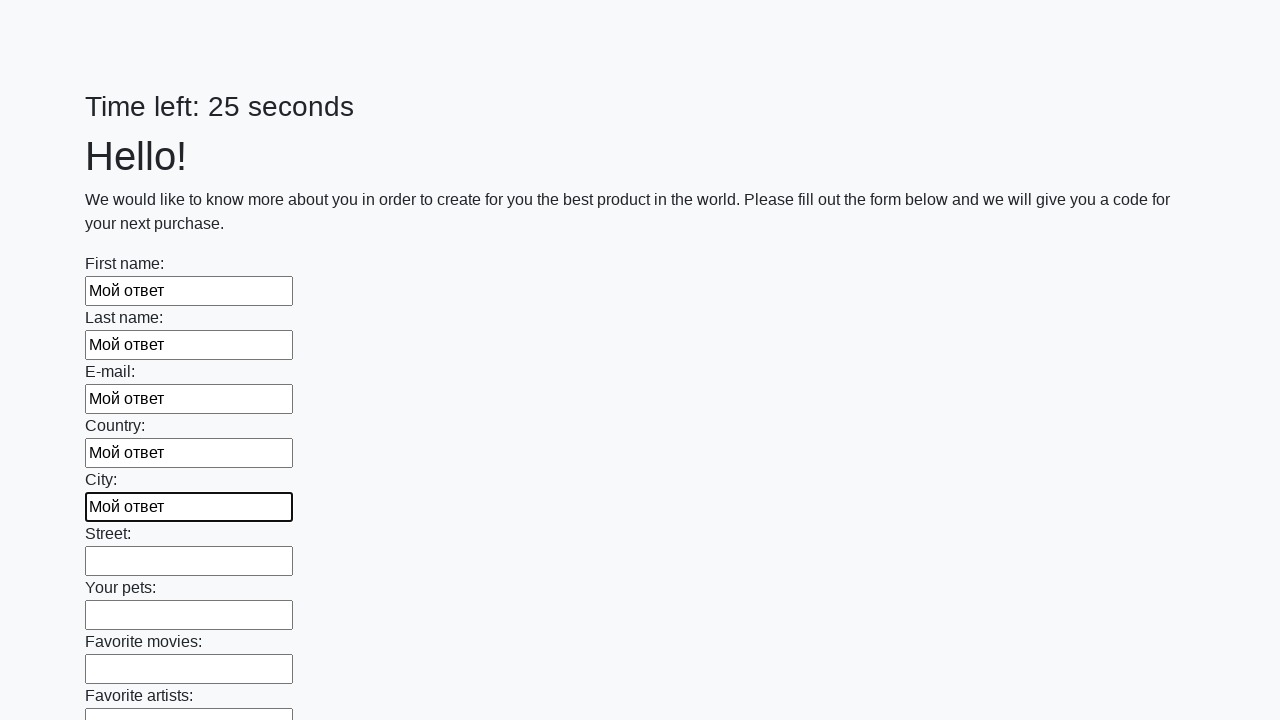

Filled input field with 'Мой ответ' on input >> nth=5
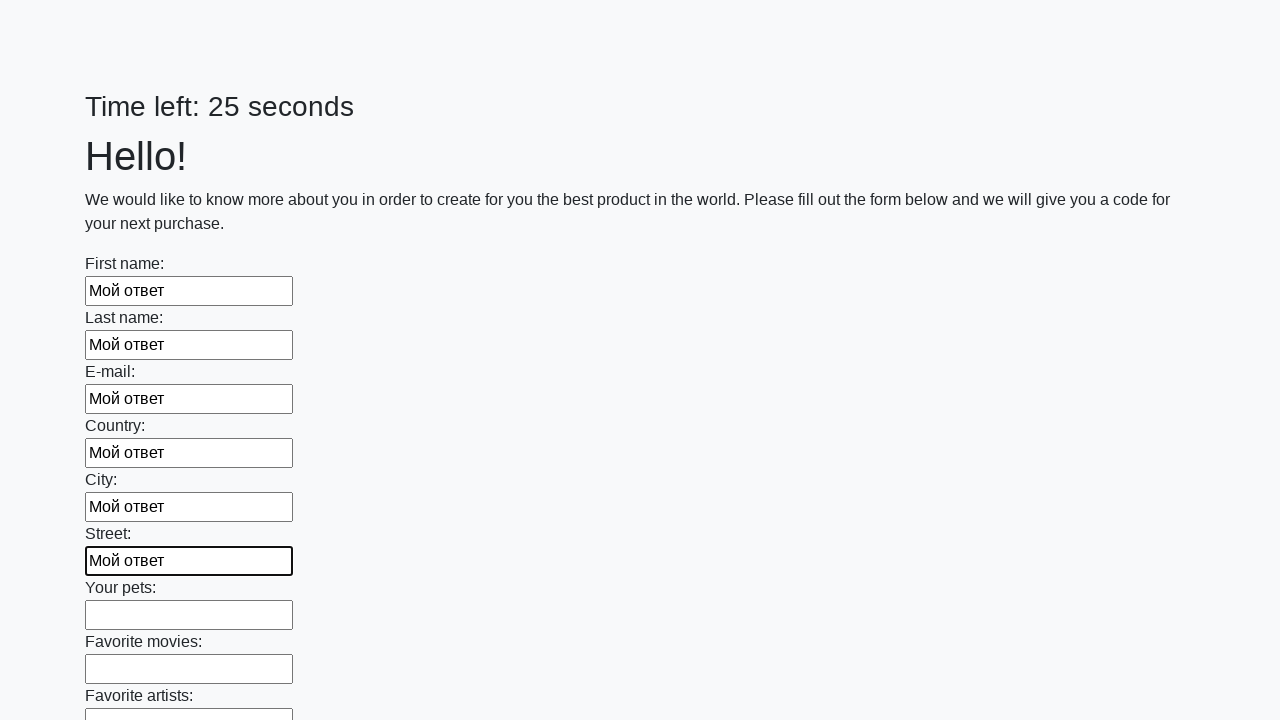

Filled input field with 'Мой ответ' on input >> nth=6
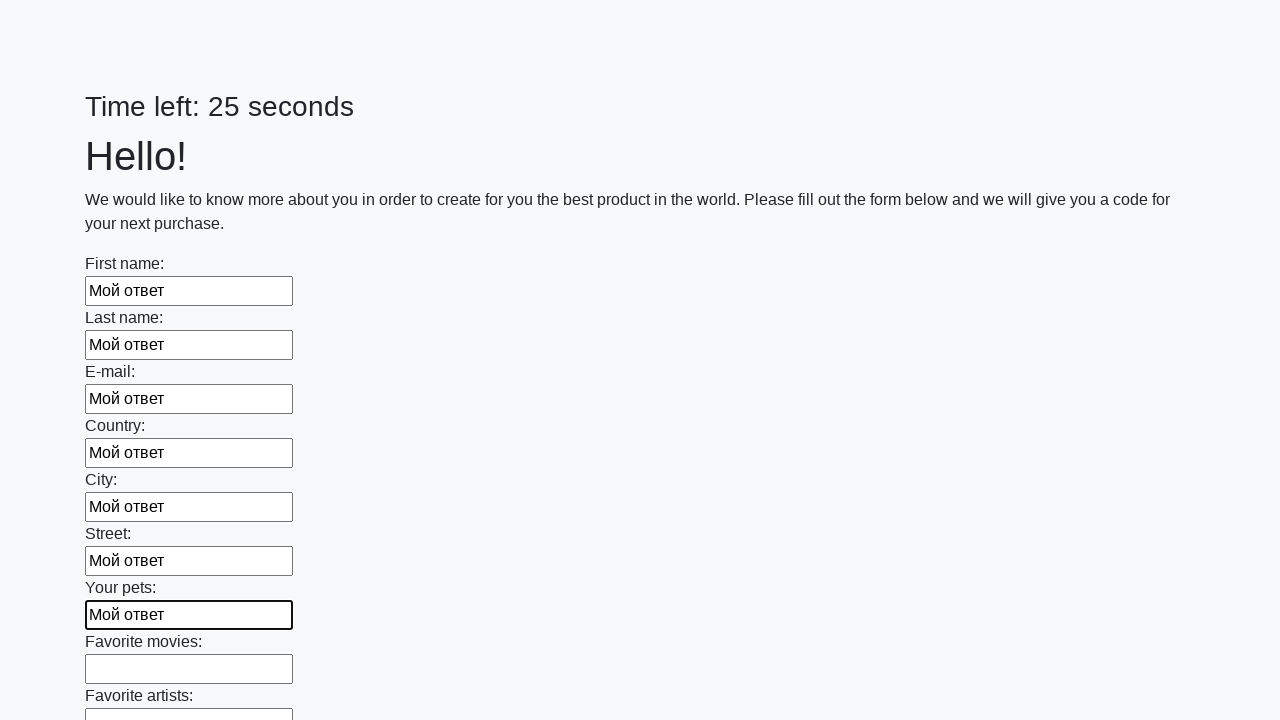

Filled input field with 'Мой ответ' on input >> nth=7
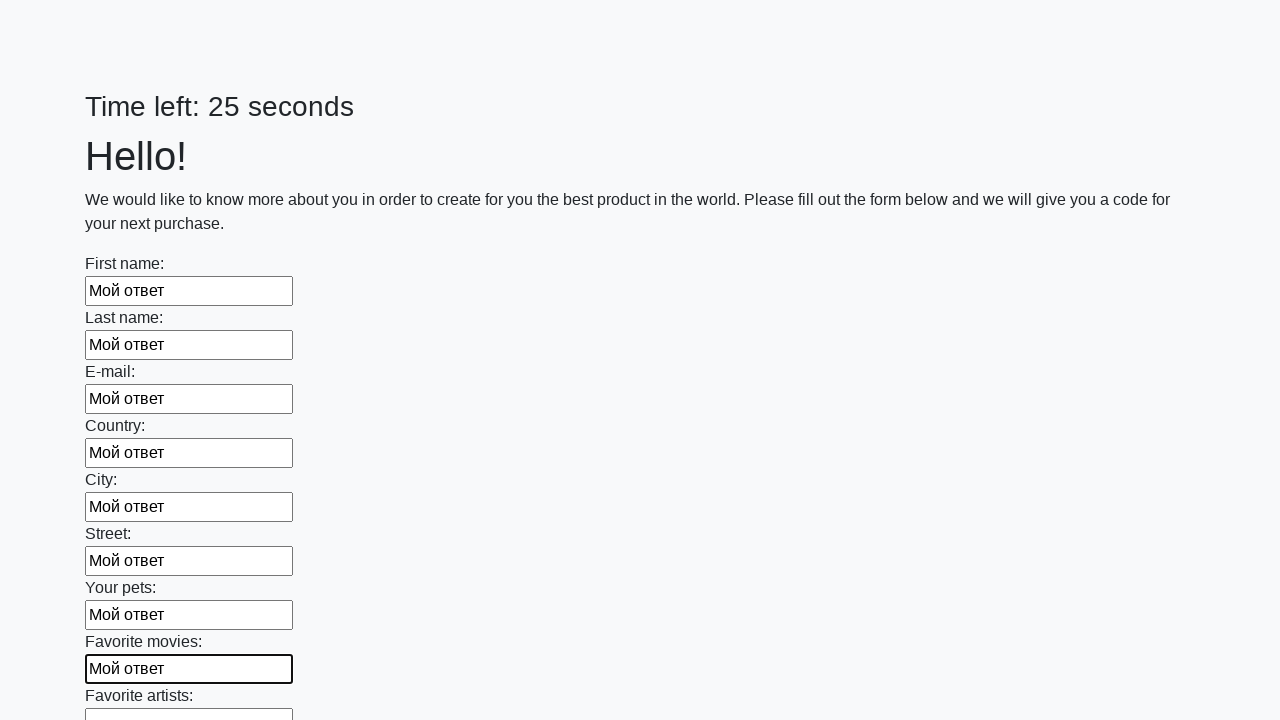

Filled input field with 'Мой ответ' on input >> nth=8
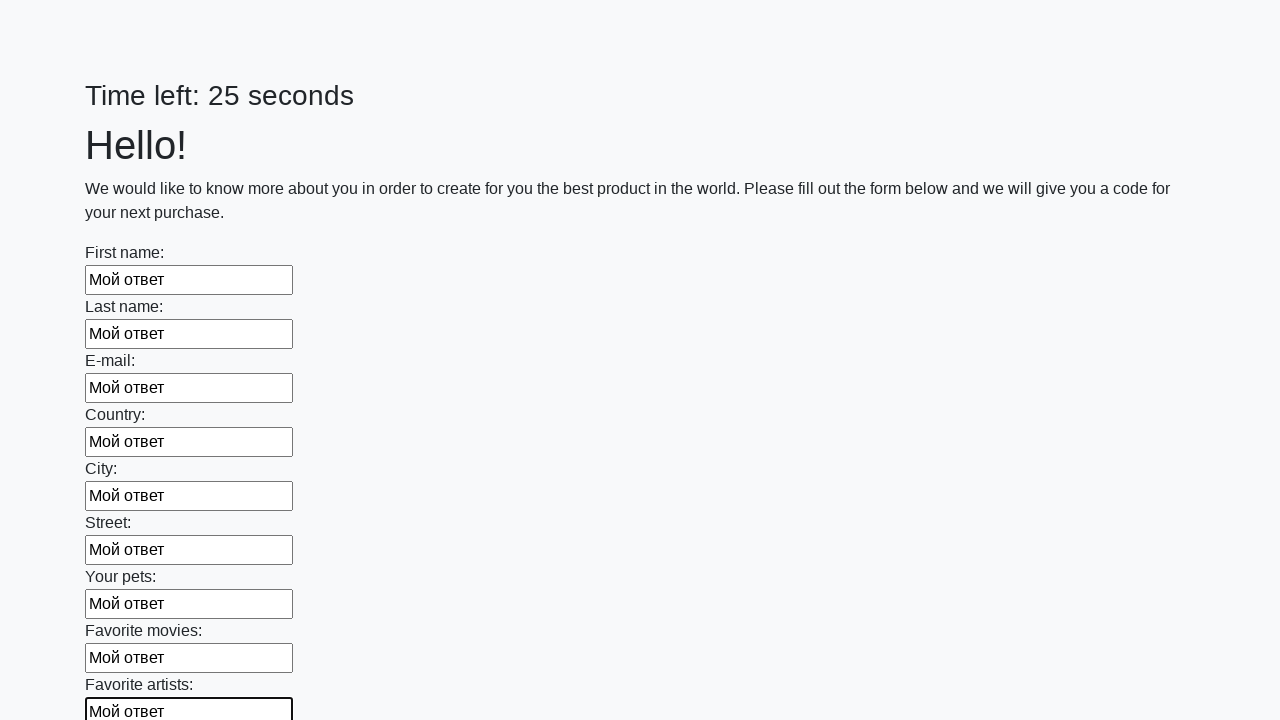

Filled input field with 'Мой ответ' on input >> nth=9
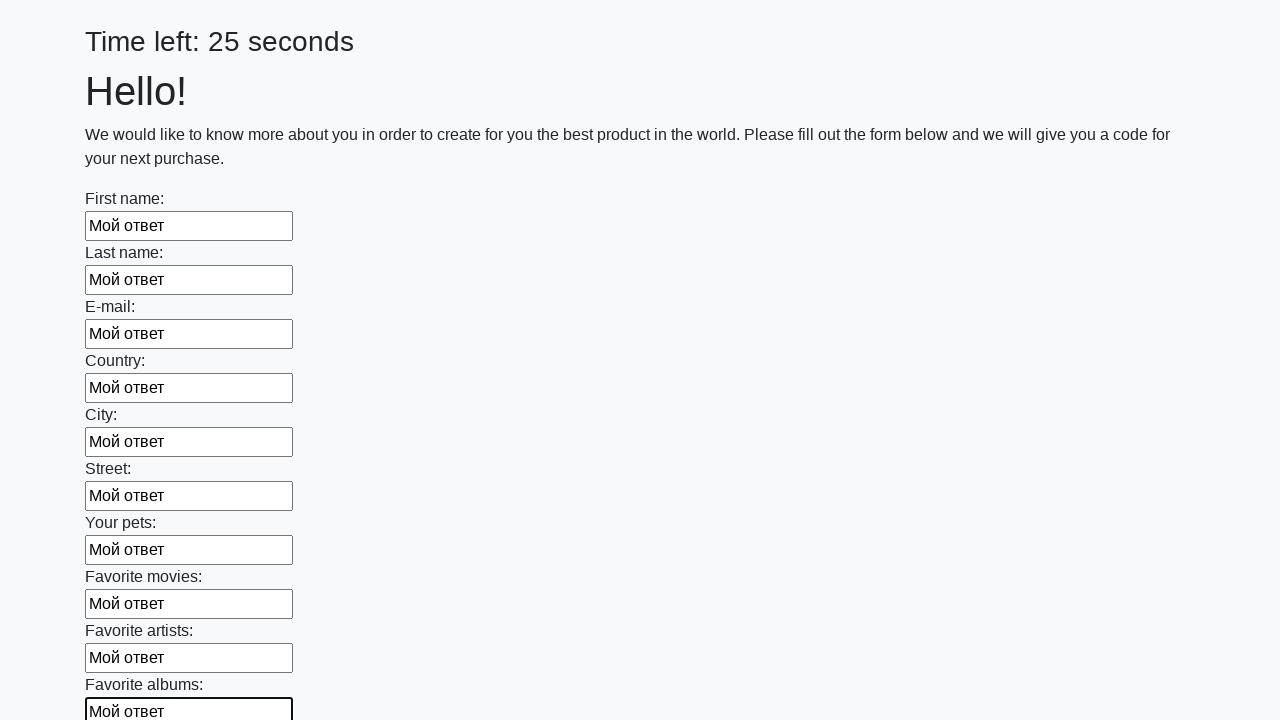

Filled input field with 'Мой ответ' on input >> nth=10
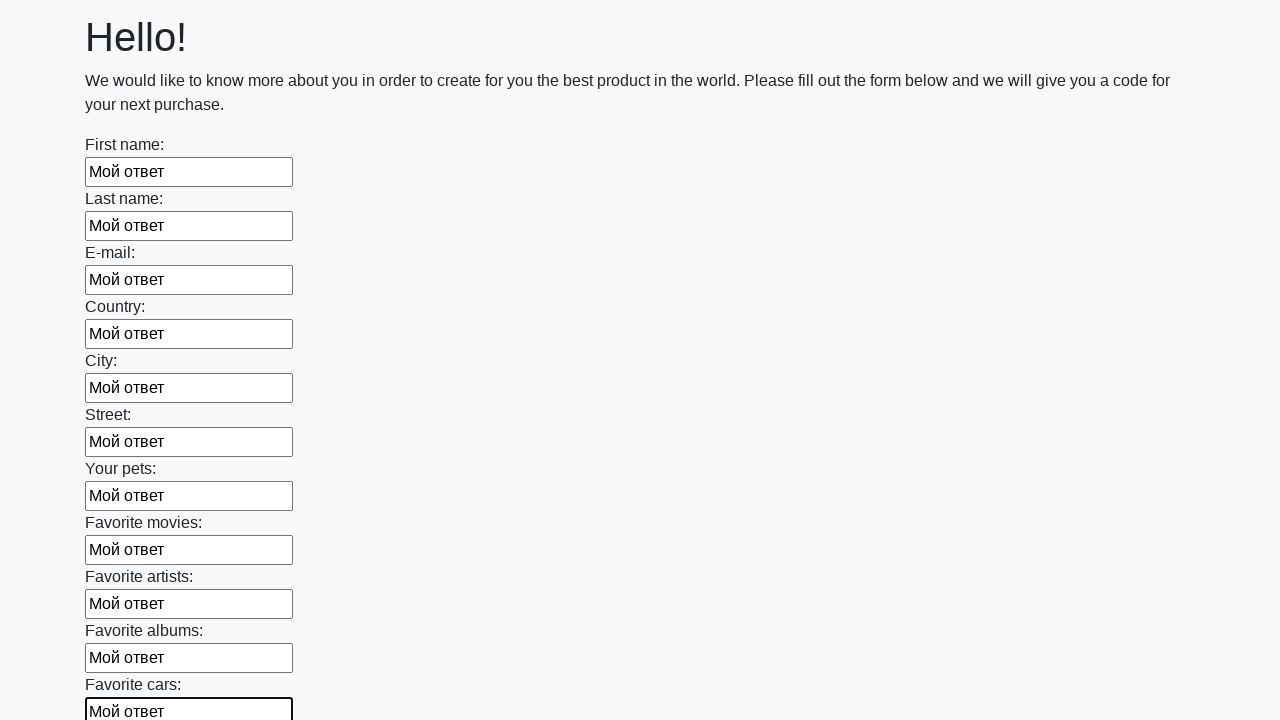

Filled input field with 'Мой ответ' on input >> nth=11
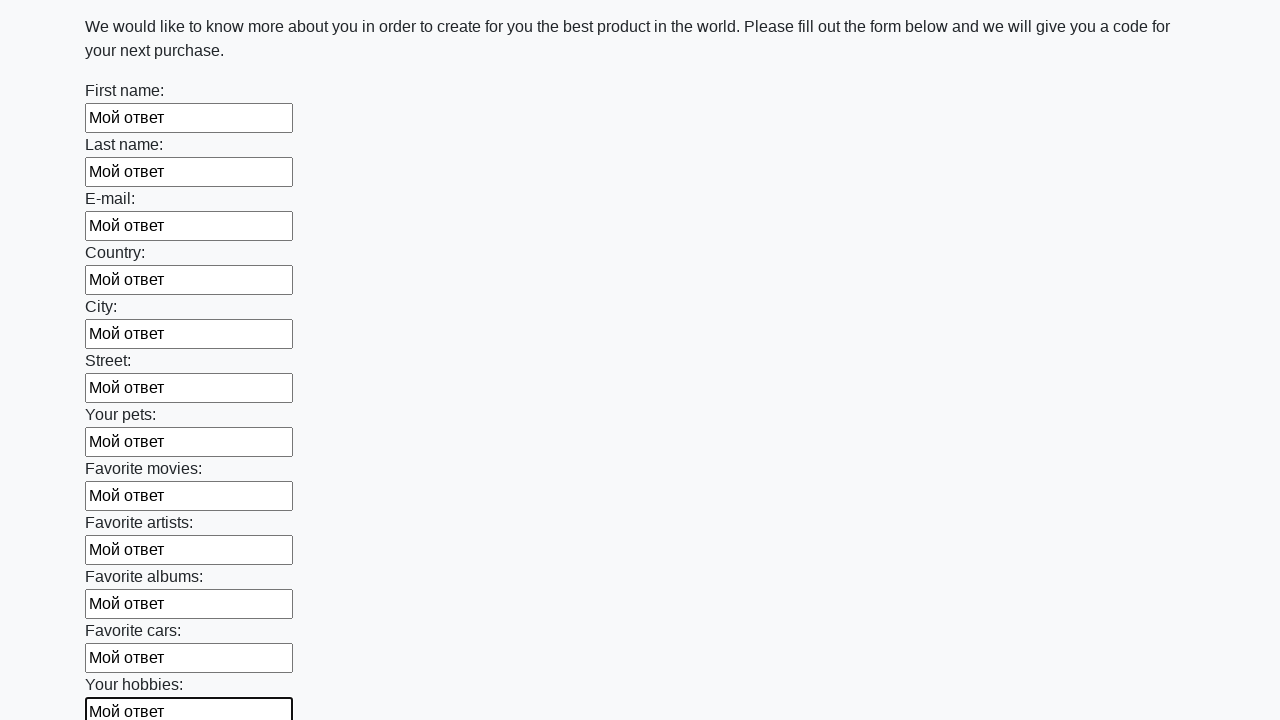

Filled input field with 'Мой ответ' on input >> nth=12
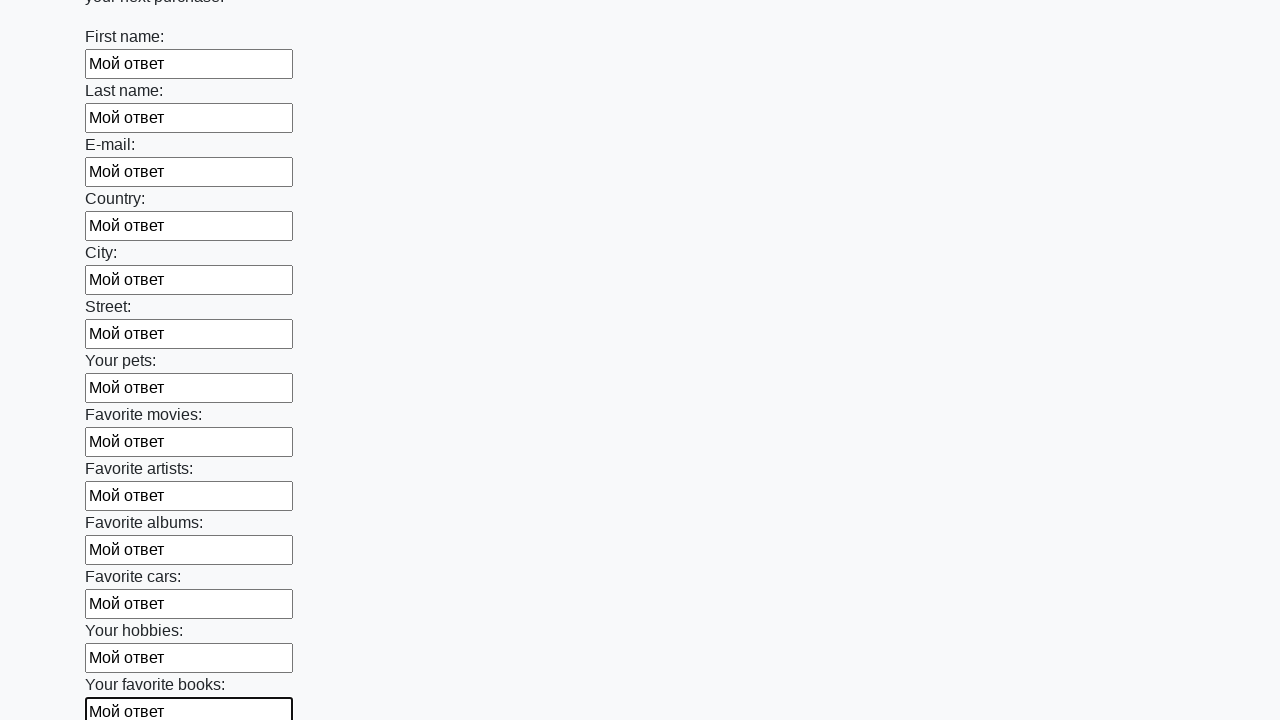

Filled input field with 'Мой ответ' on input >> nth=13
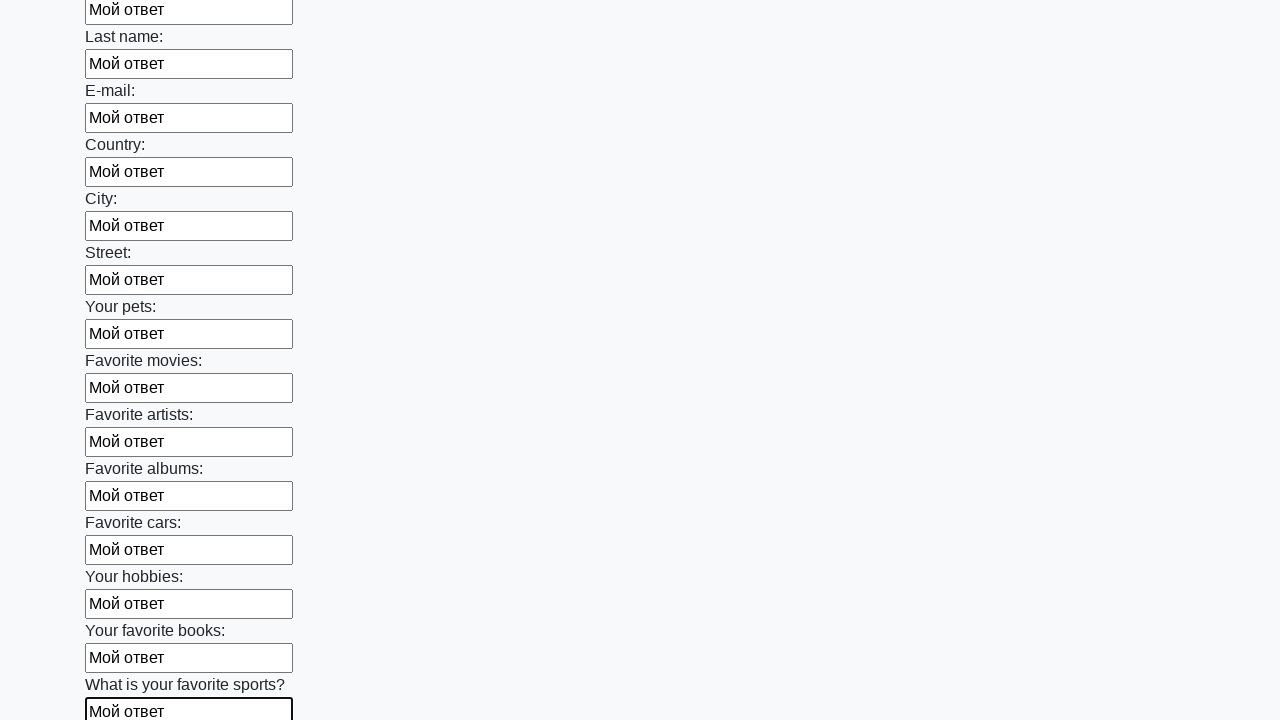

Filled input field with 'Мой ответ' on input >> nth=14
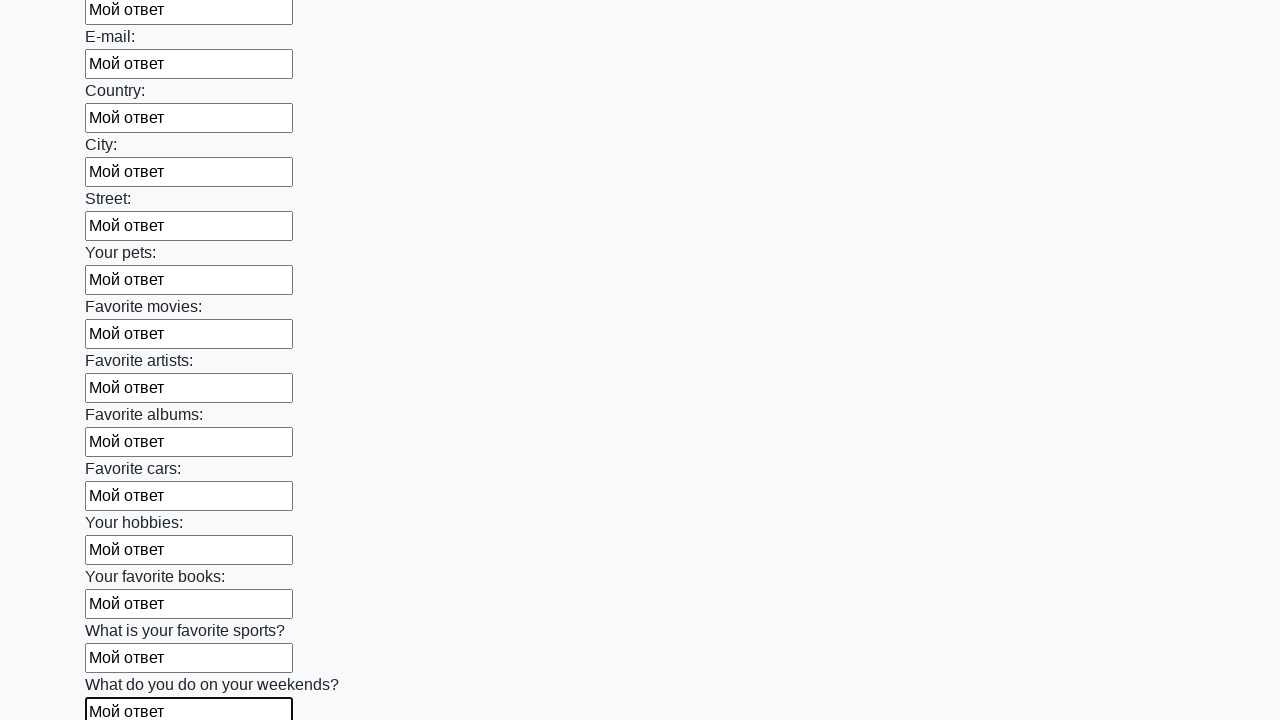

Filled input field with 'Мой ответ' on input >> nth=15
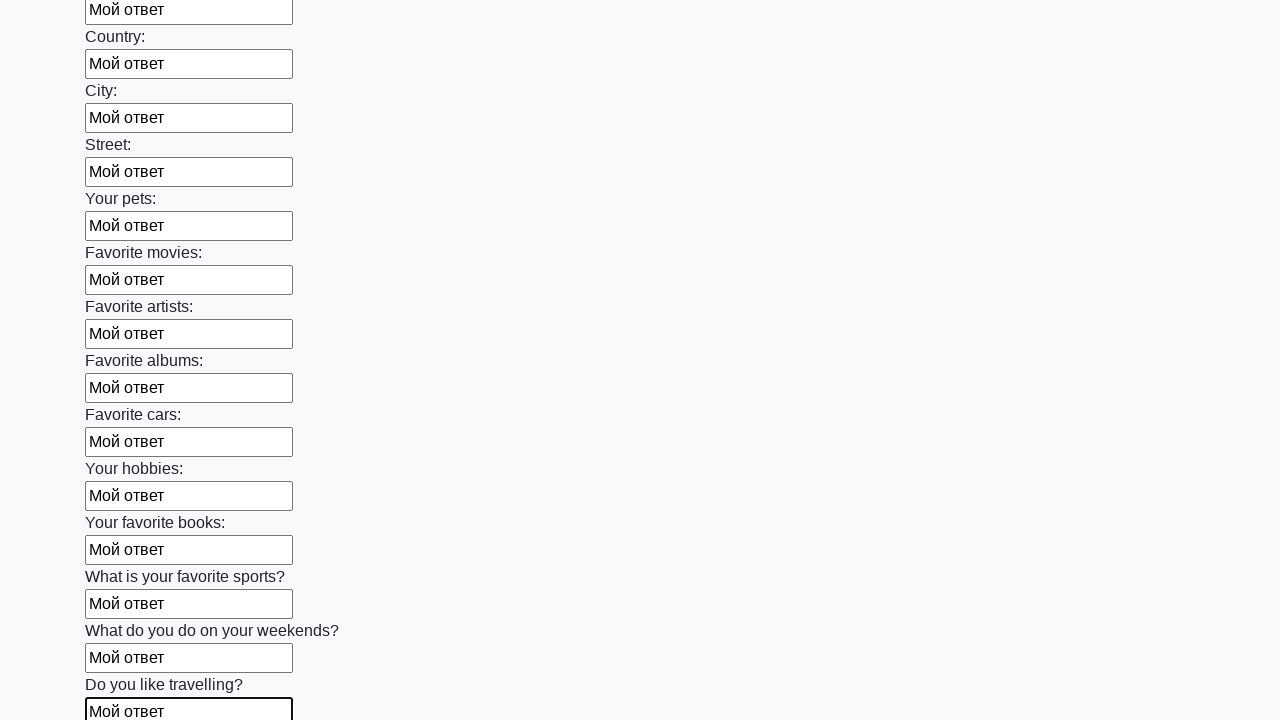

Filled input field with 'Мой ответ' on input >> nth=16
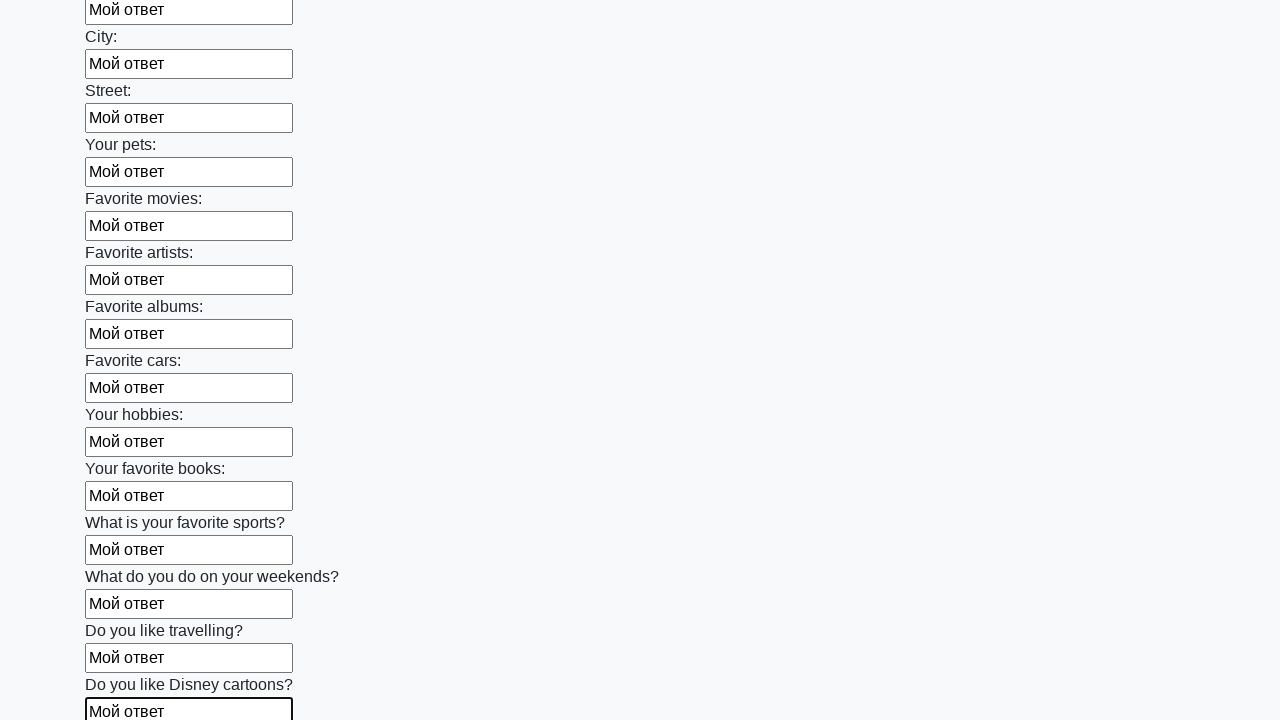

Filled input field with 'Мой ответ' on input >> nth=17
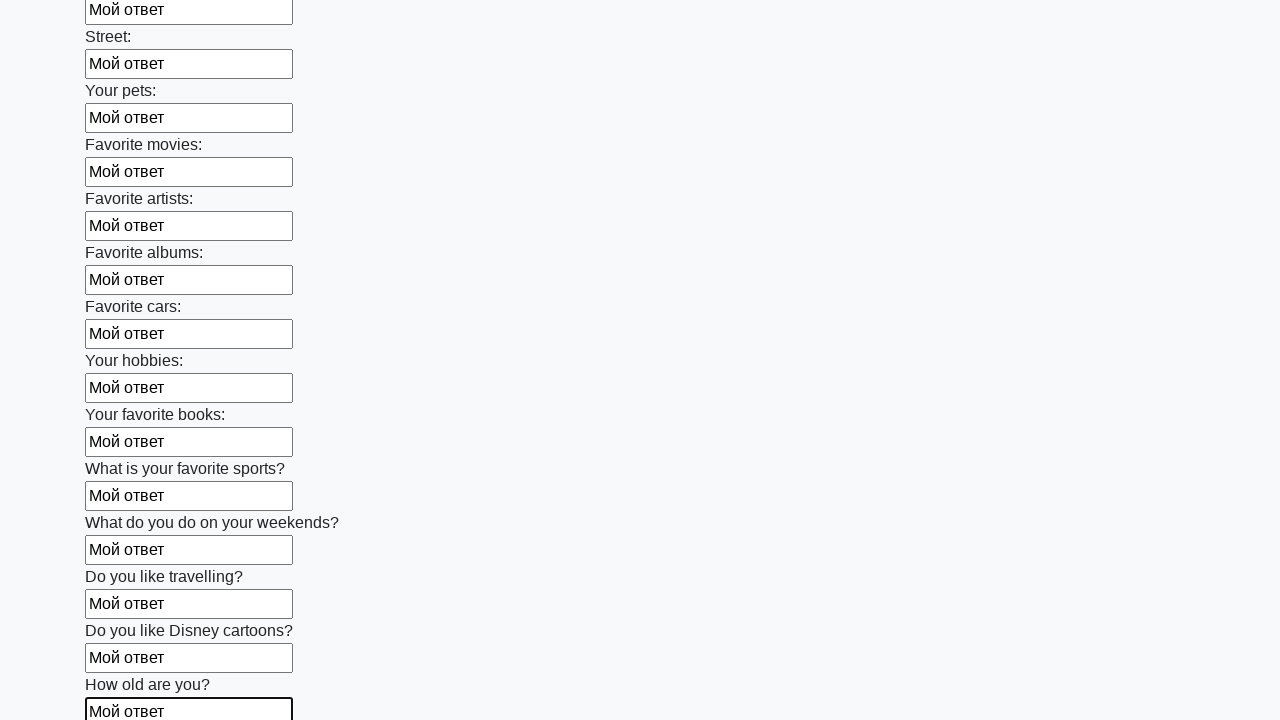

Filled input field with 'Мой ответ' on input >> nth=18
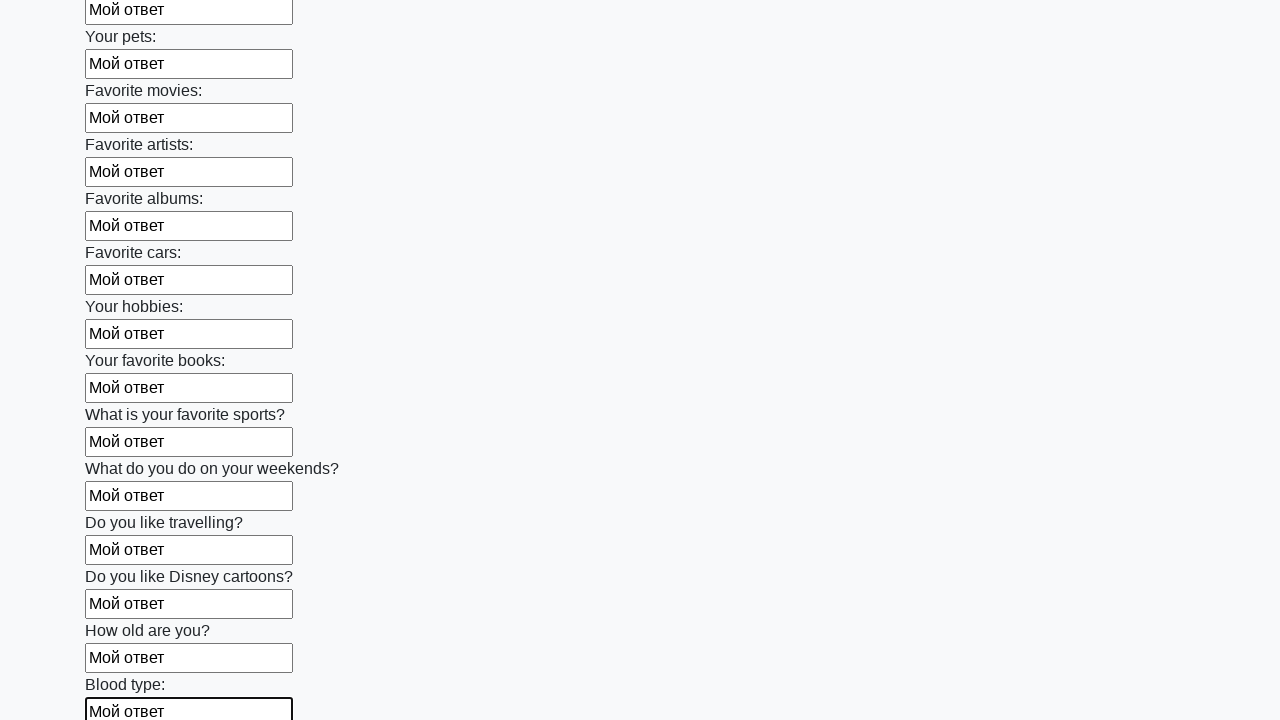

Filled input field with 'Мой ответ' on input >> nth=19
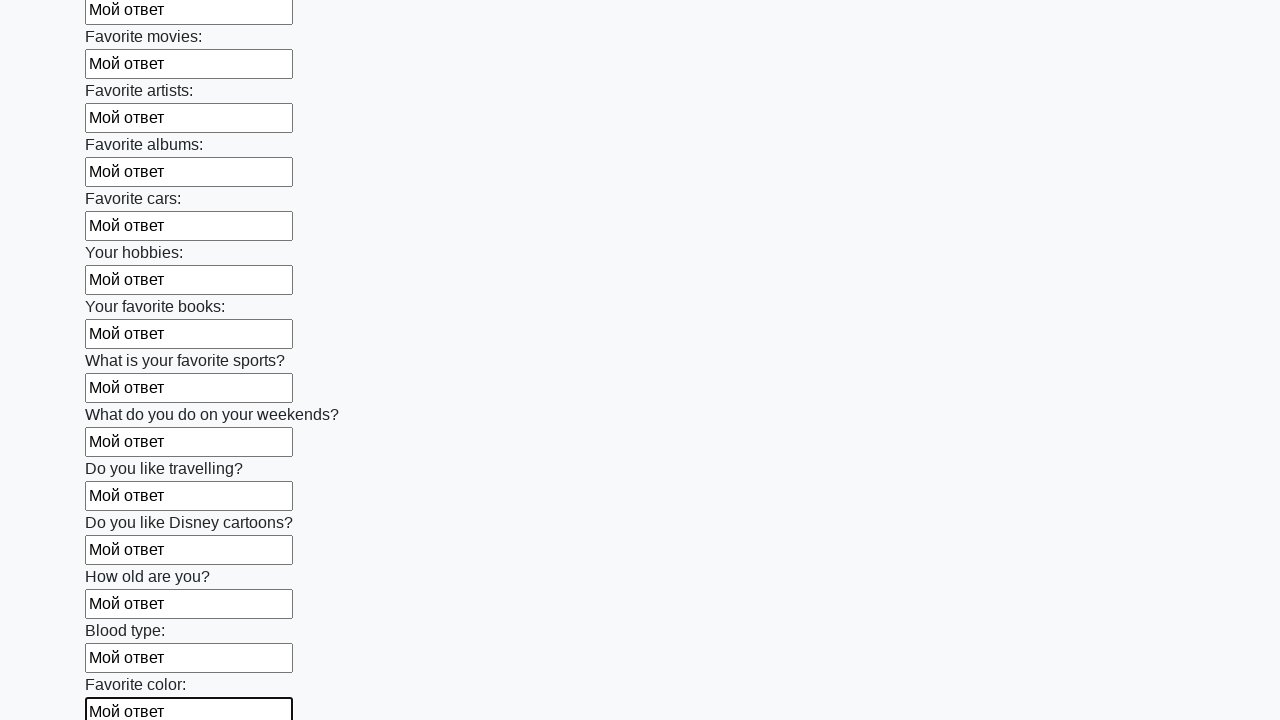

Filled input field with 'Мой ответ' on input >> nth=20
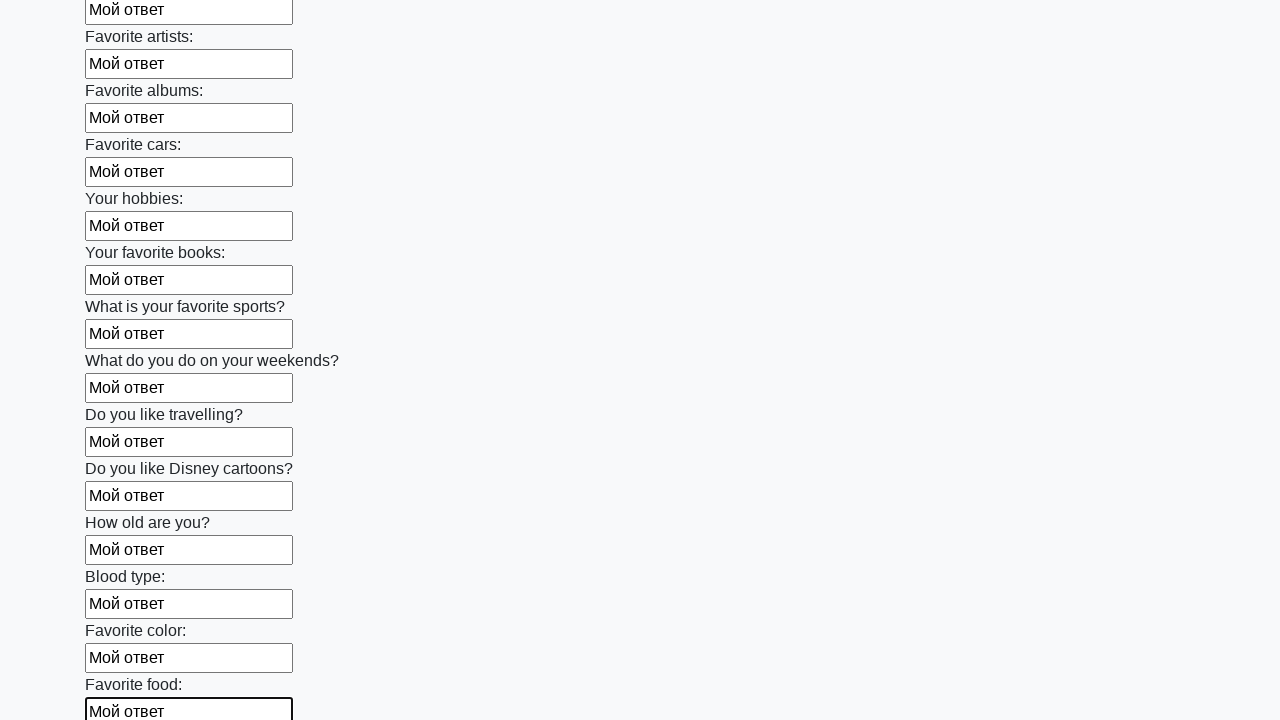

Filled input field with 'Мой ответ' on input >> nth=21
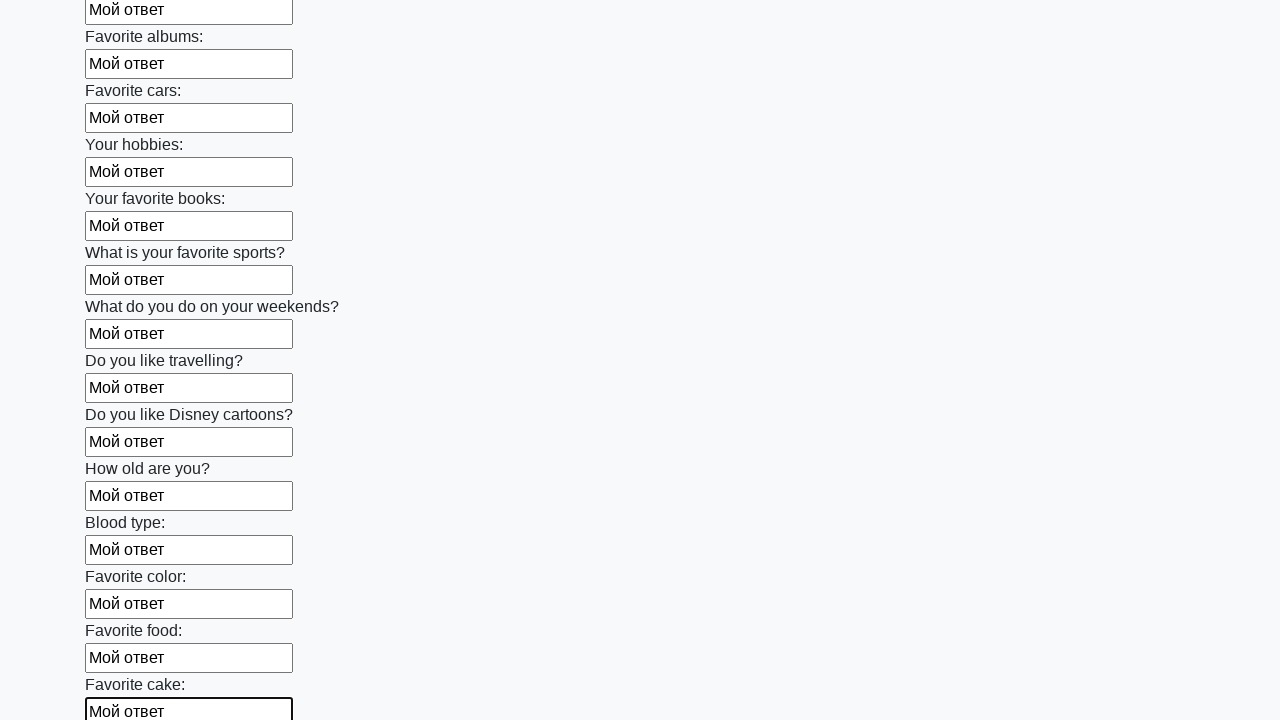

Filled input field with 'Мой ответ' on input >> nth=22
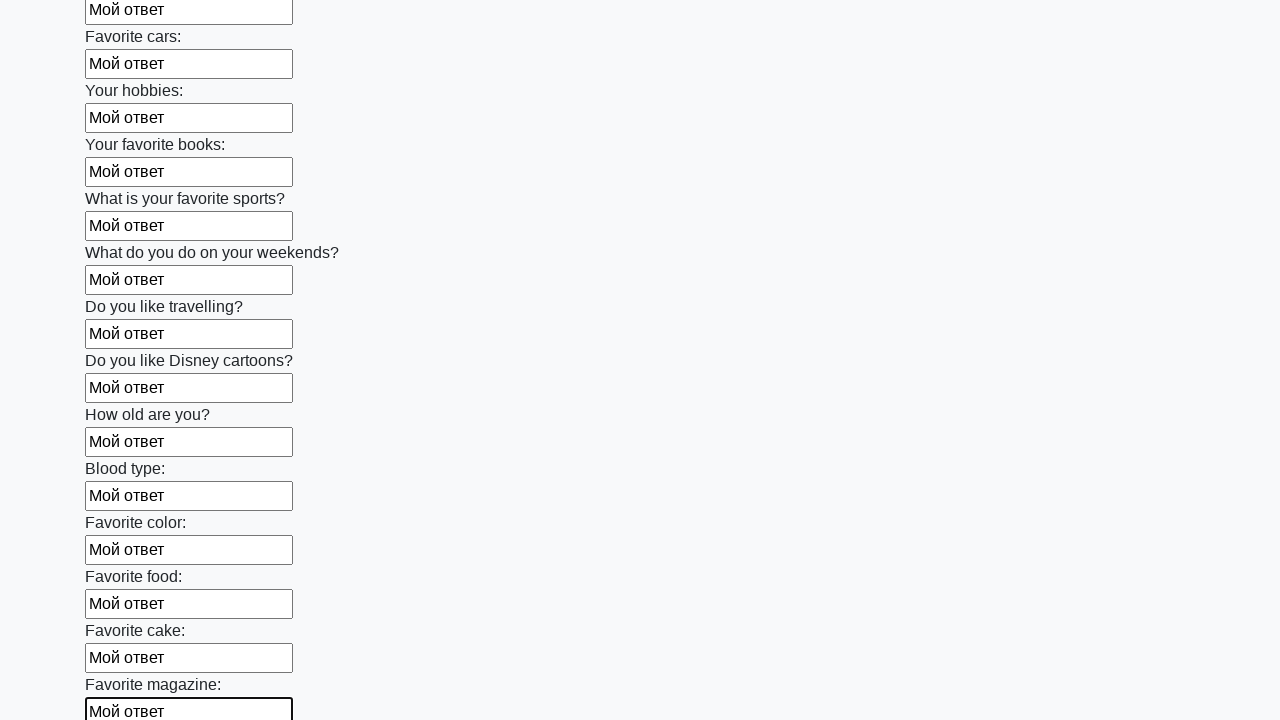

Filled input field with 'Мой ответ' on input >> nth=23
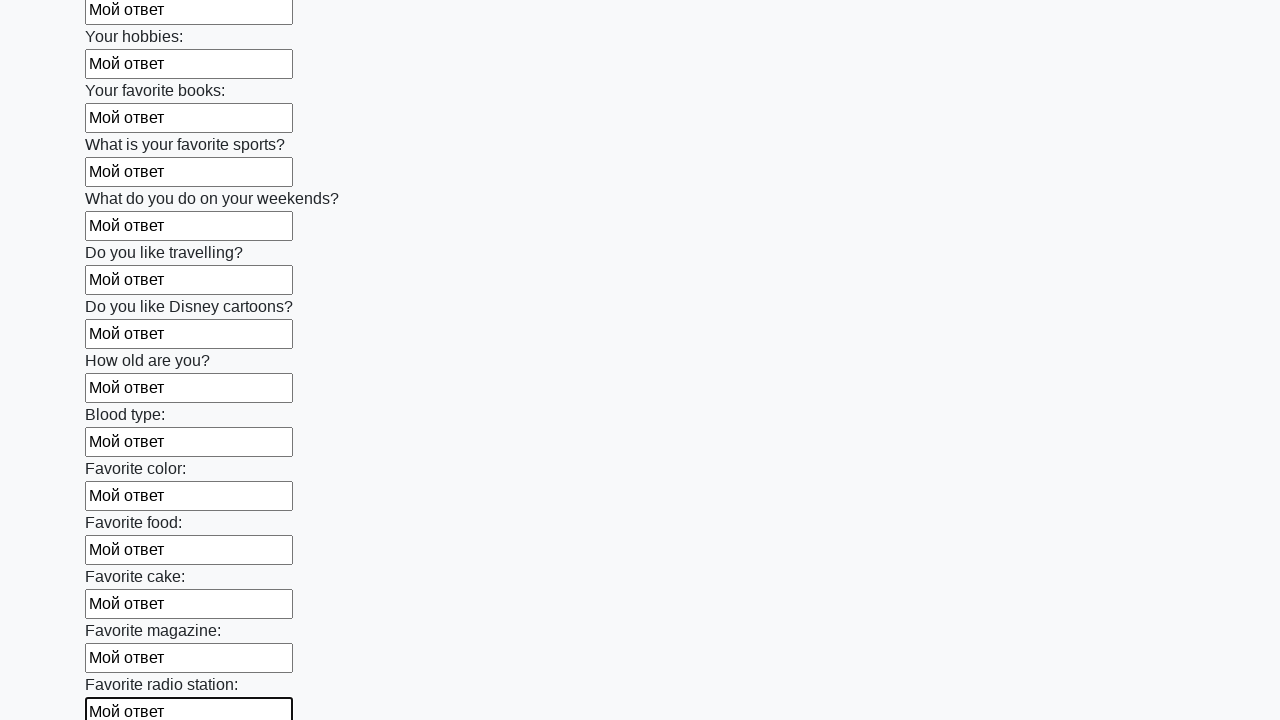

Filled input field with 'Мой ответ' on input >> nth=24
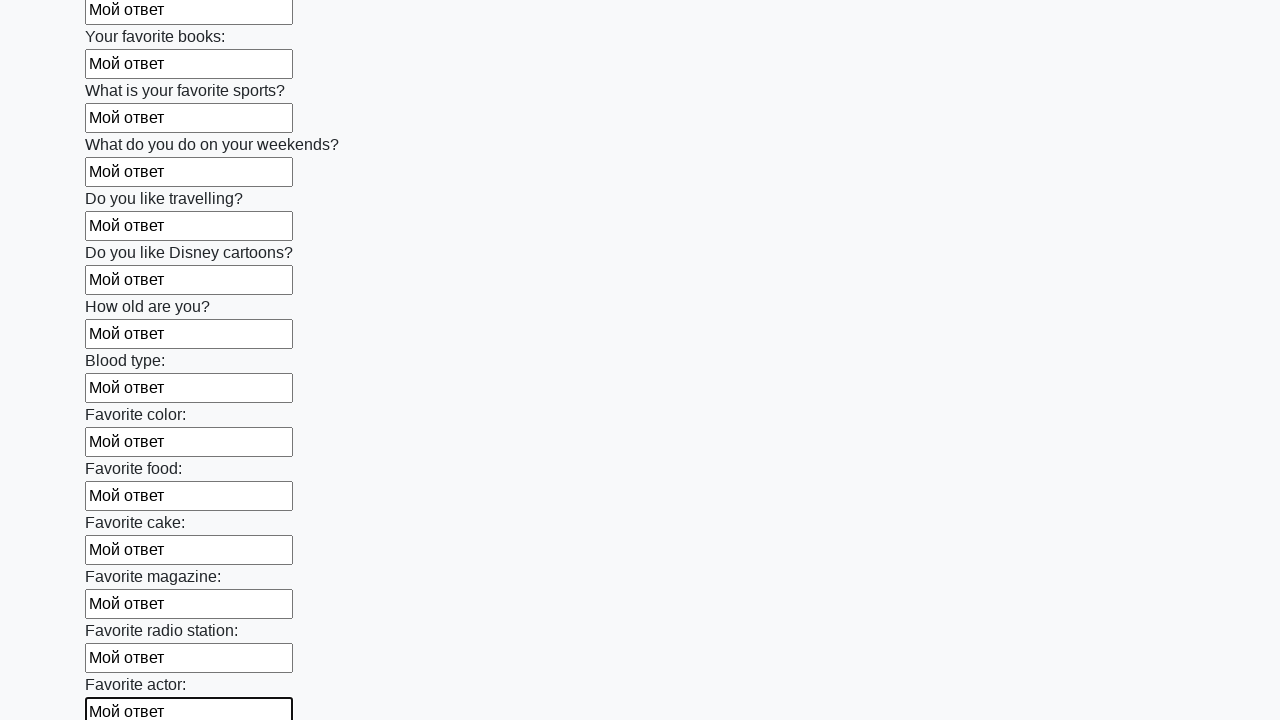

Filled input field with 'Мой ответ' on input >> nth=25
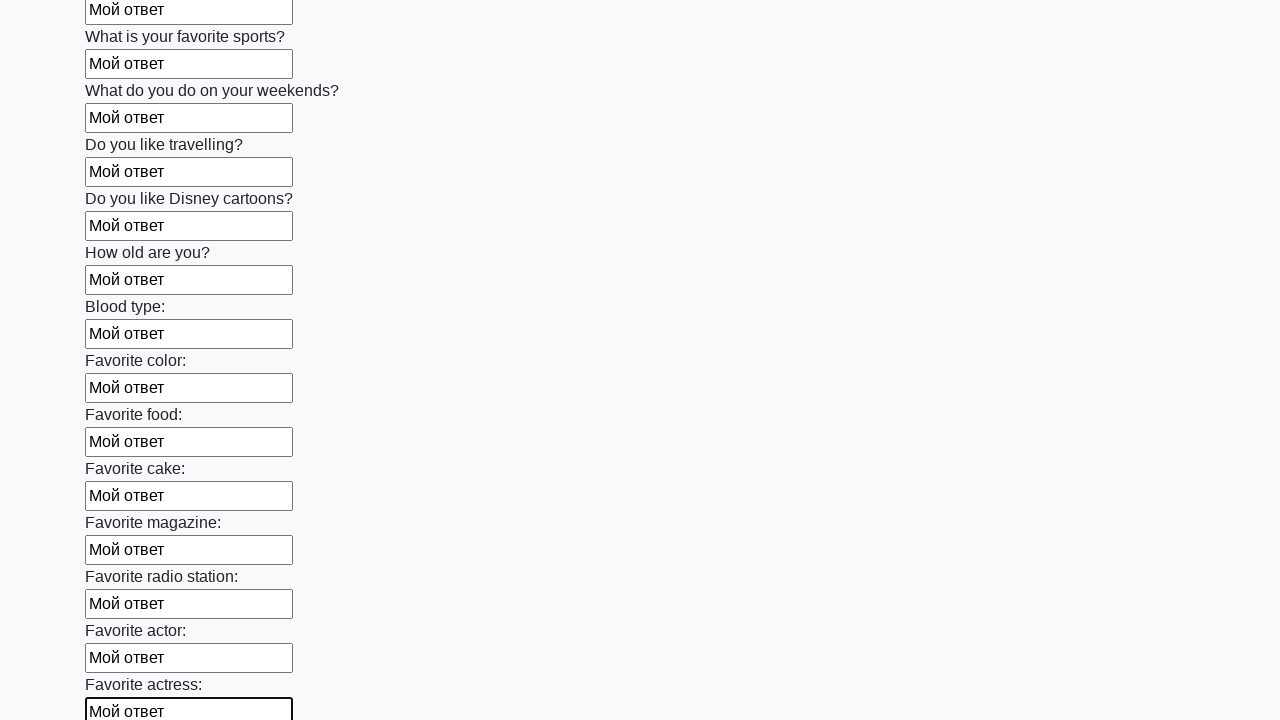

Filled input field with 'Мой ответ' on input >> nth=26
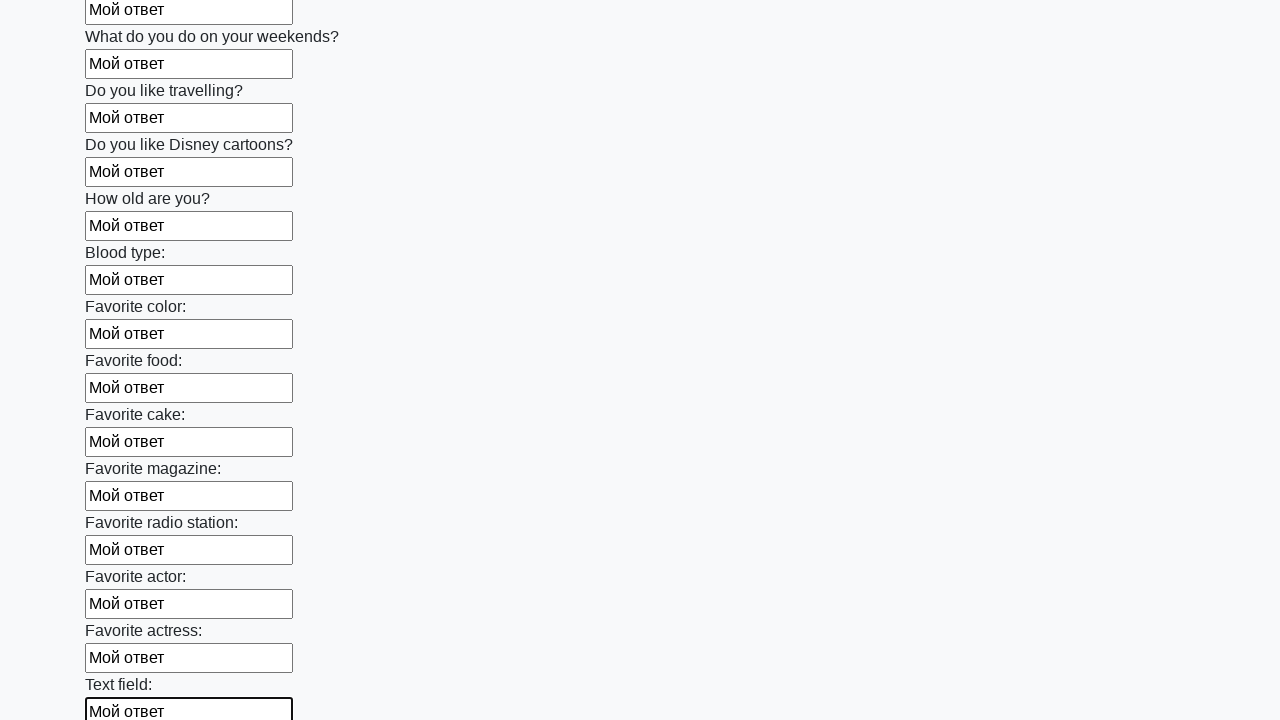

Filled input field with 'Мой ответ' on input >> nth=27
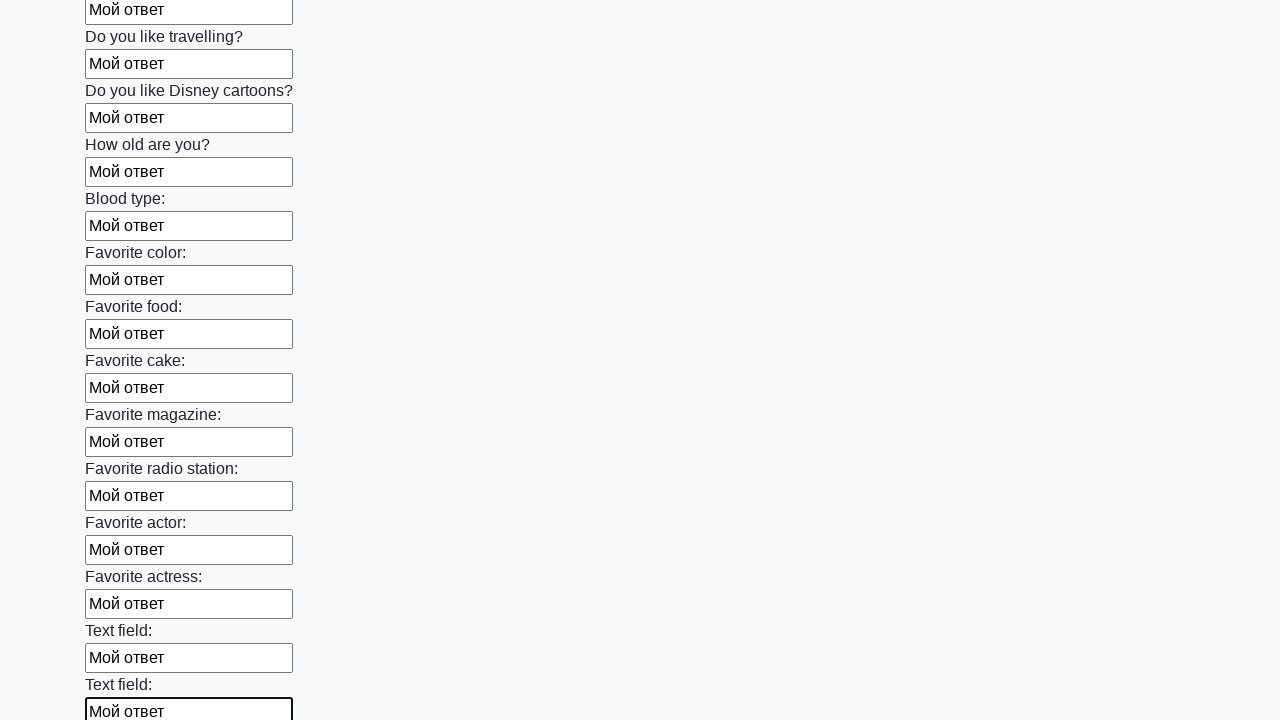

Filled input field with 'Мой ответ' on input >> nth=28
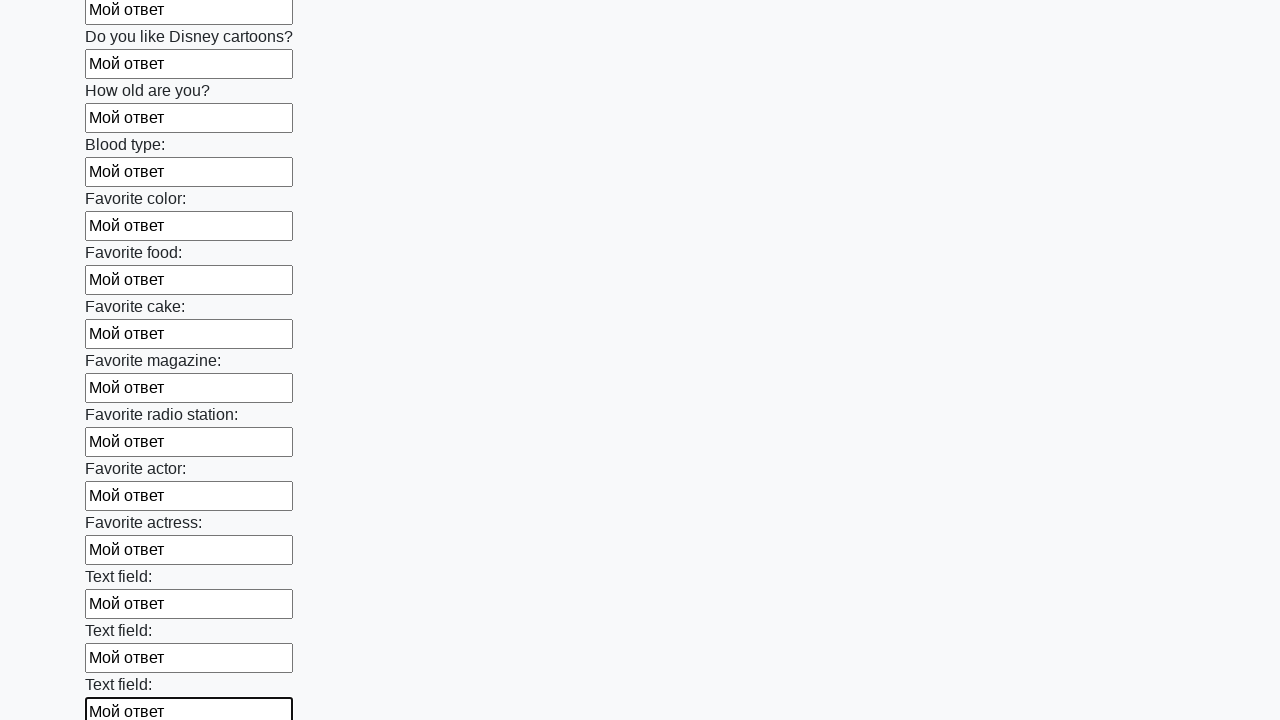

Filled input field with 'Мой ответ' on input >> nth=29
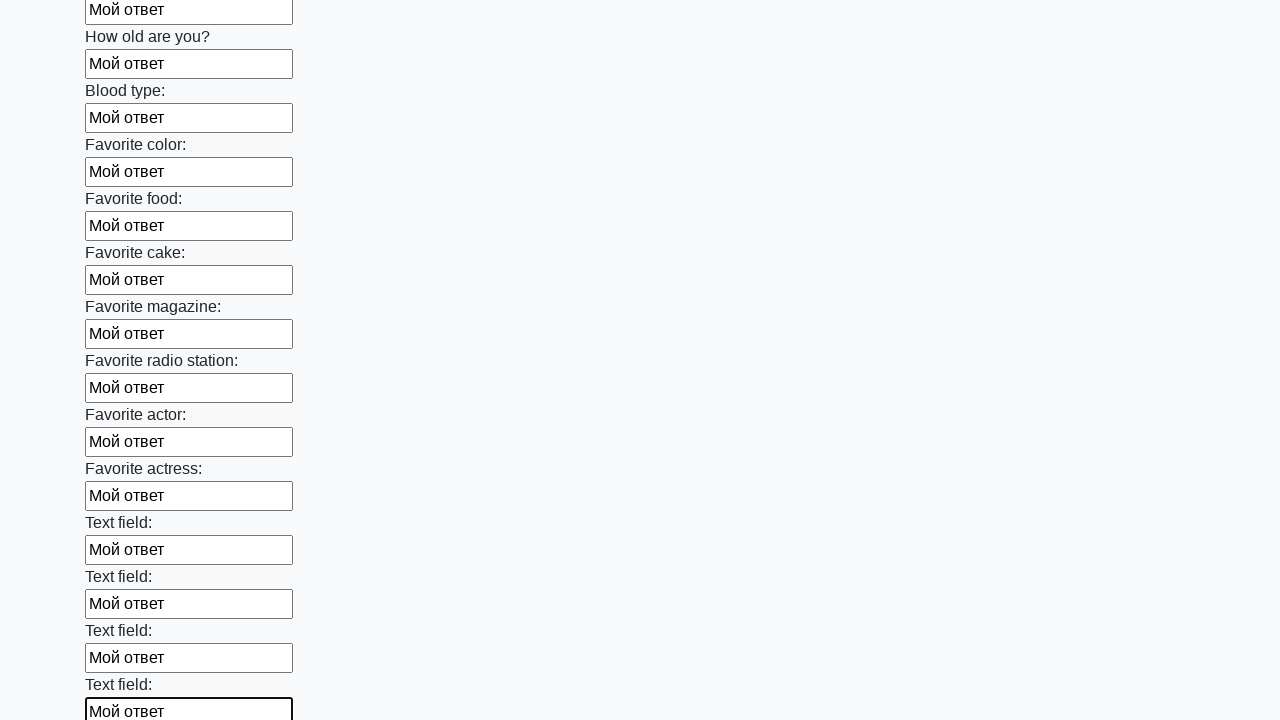

Filled input field with 'Мой ответ' on input >> nth=30
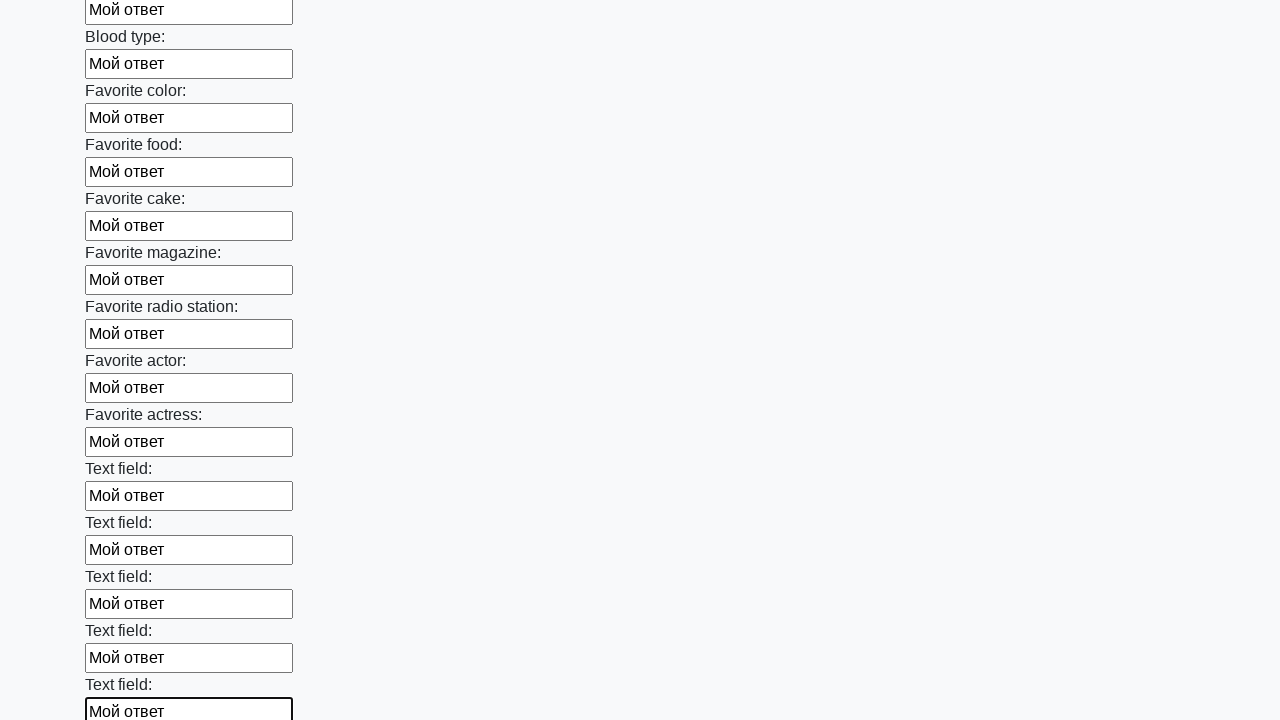

Filled input field with 'Мой ответ' on input >> nth=31
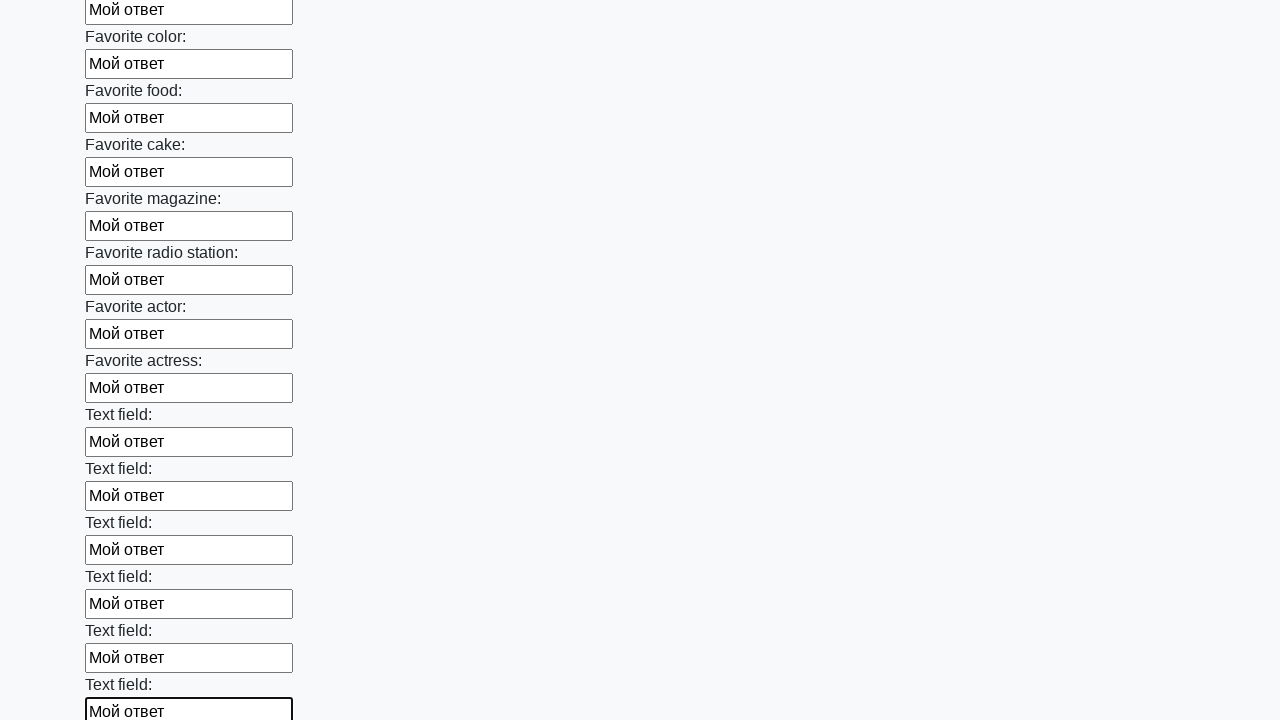

Filled input field with 'Мой ответ' on input >> nth=32
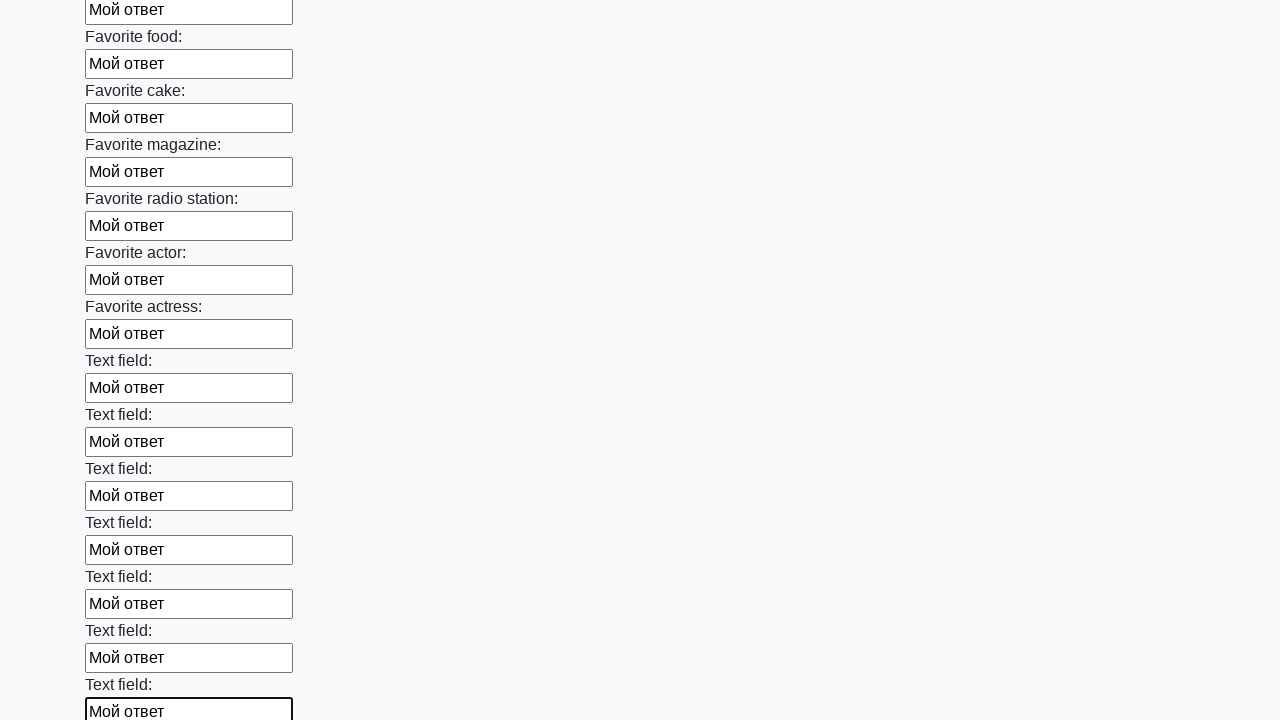

Filled input field with 'Мой ответ' on input >> nth=33
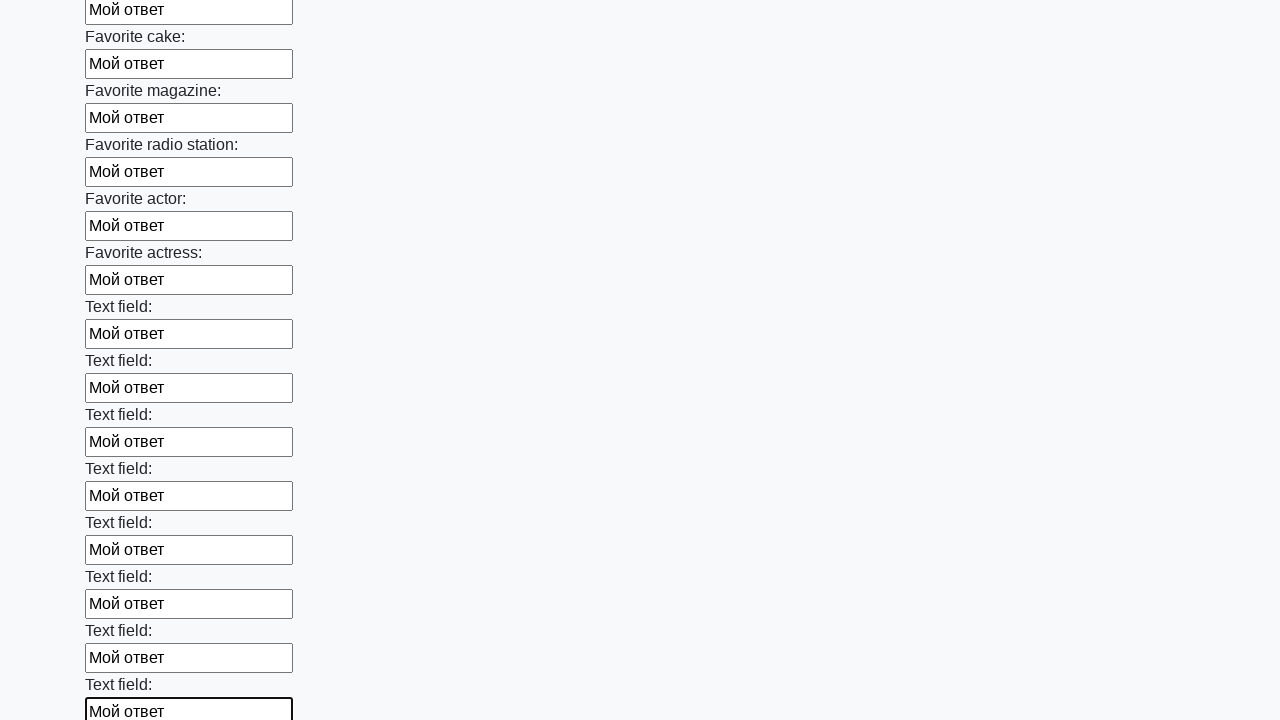

Filled input field with 'Мой ответ' on input >> nth=34
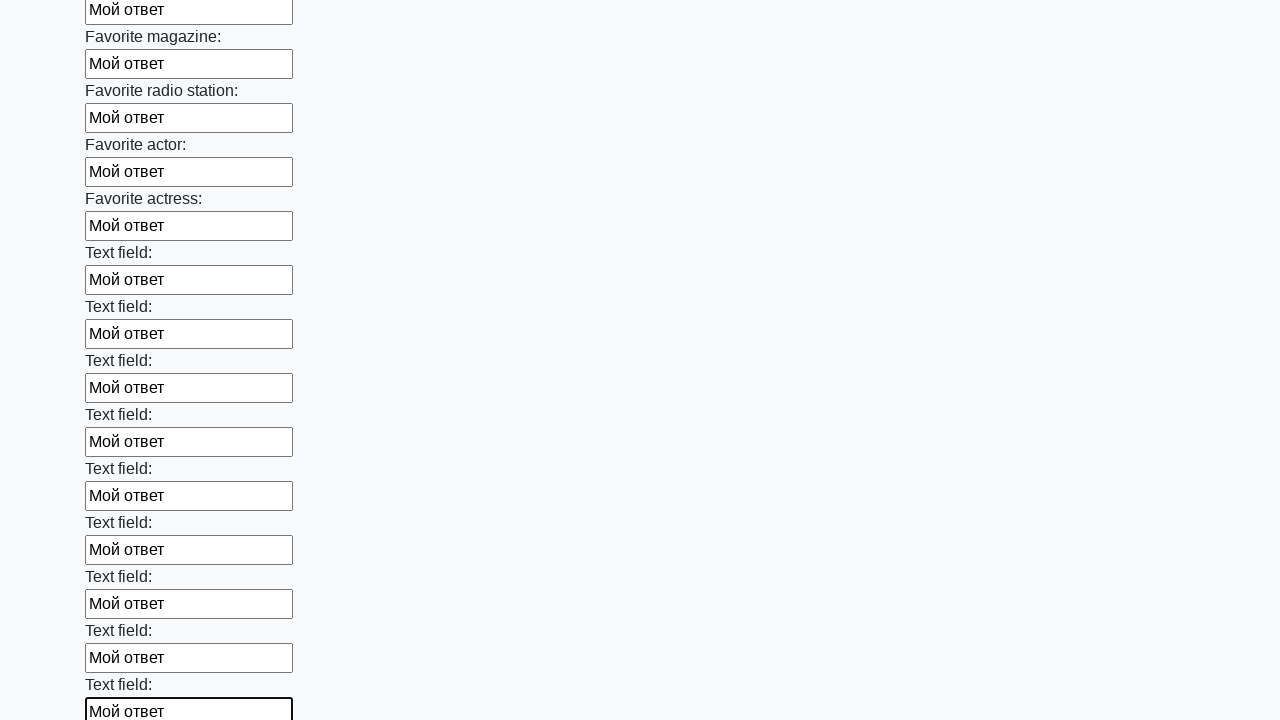

Filled input field with 'Мой ответ' on input >> nth=35
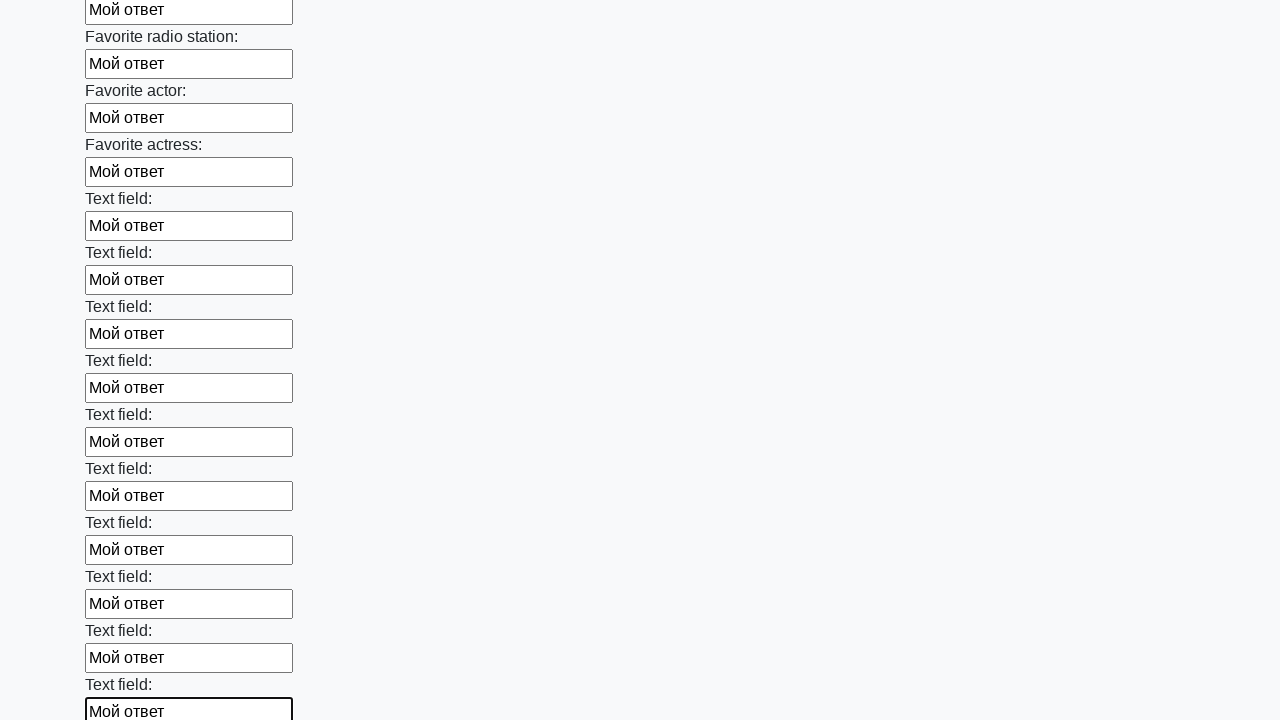

Filled input field with 'Мой ответ' on input >> nth=36
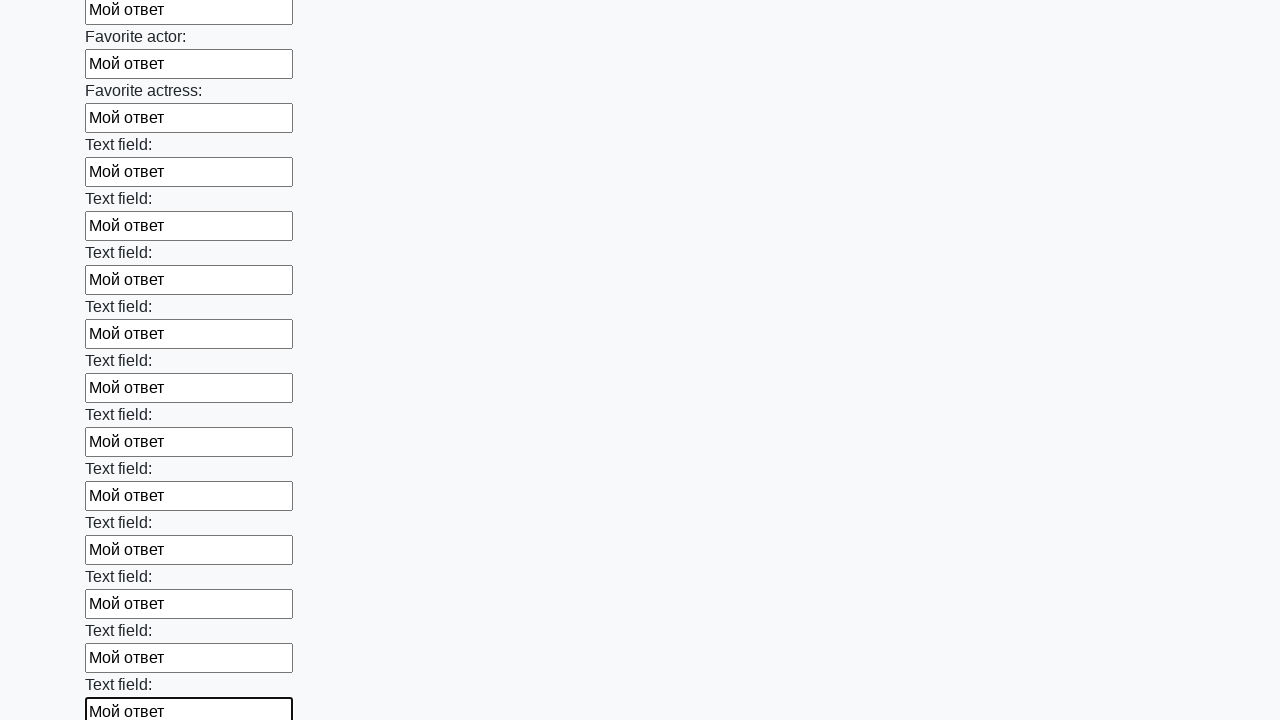

Filled input field with 'Мой ответ' on input >> nth=37
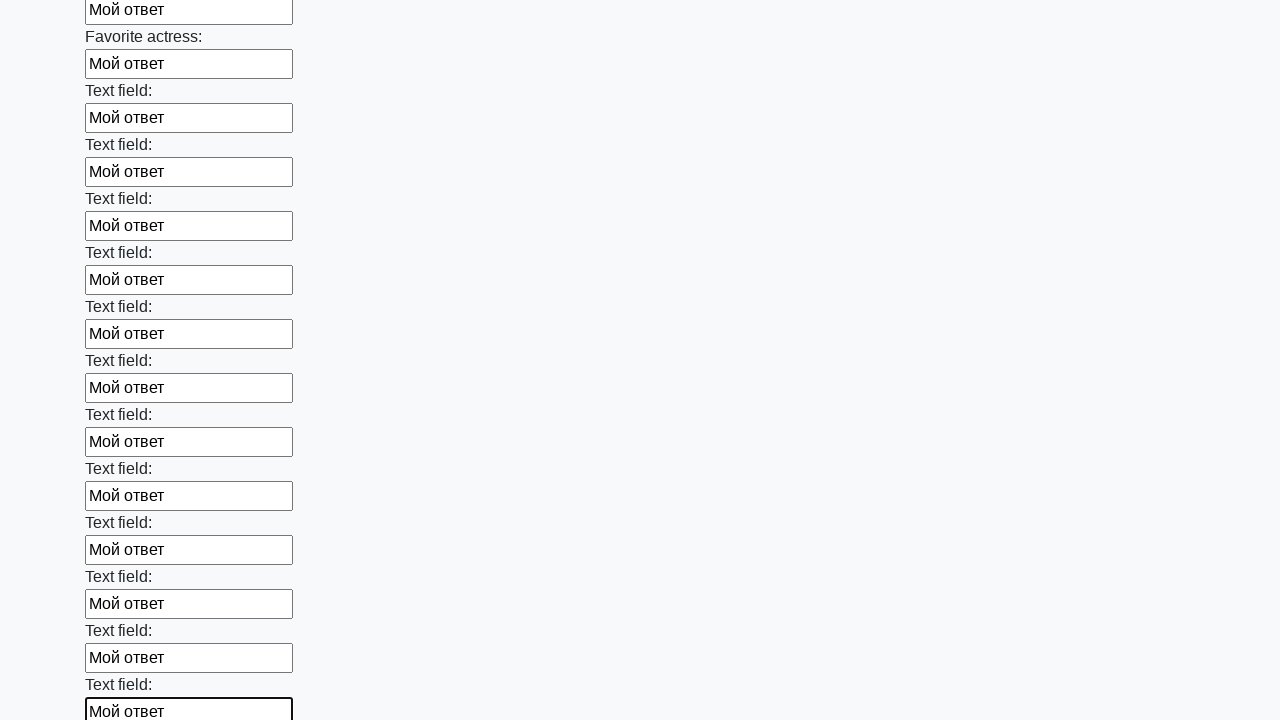

Filled input field with 'Мой ответ' on input >> nth=38
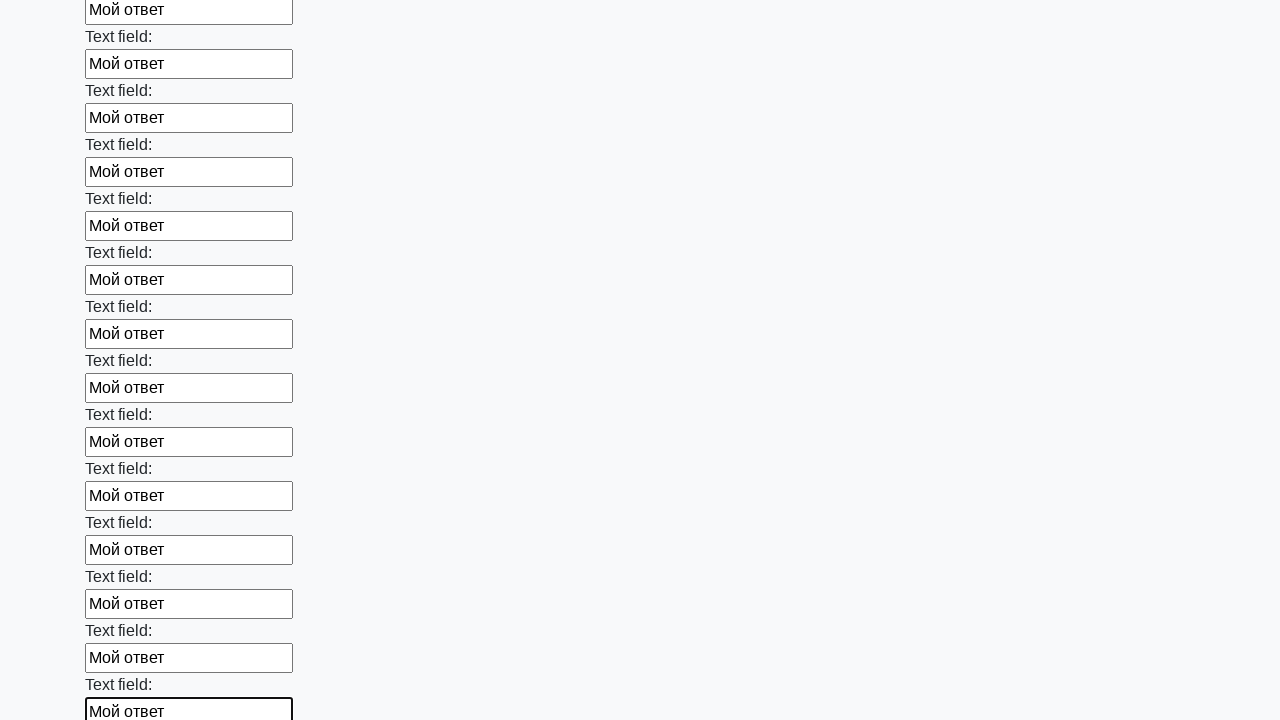

Filled input field with 'Мой ответ' on input >> nth=39
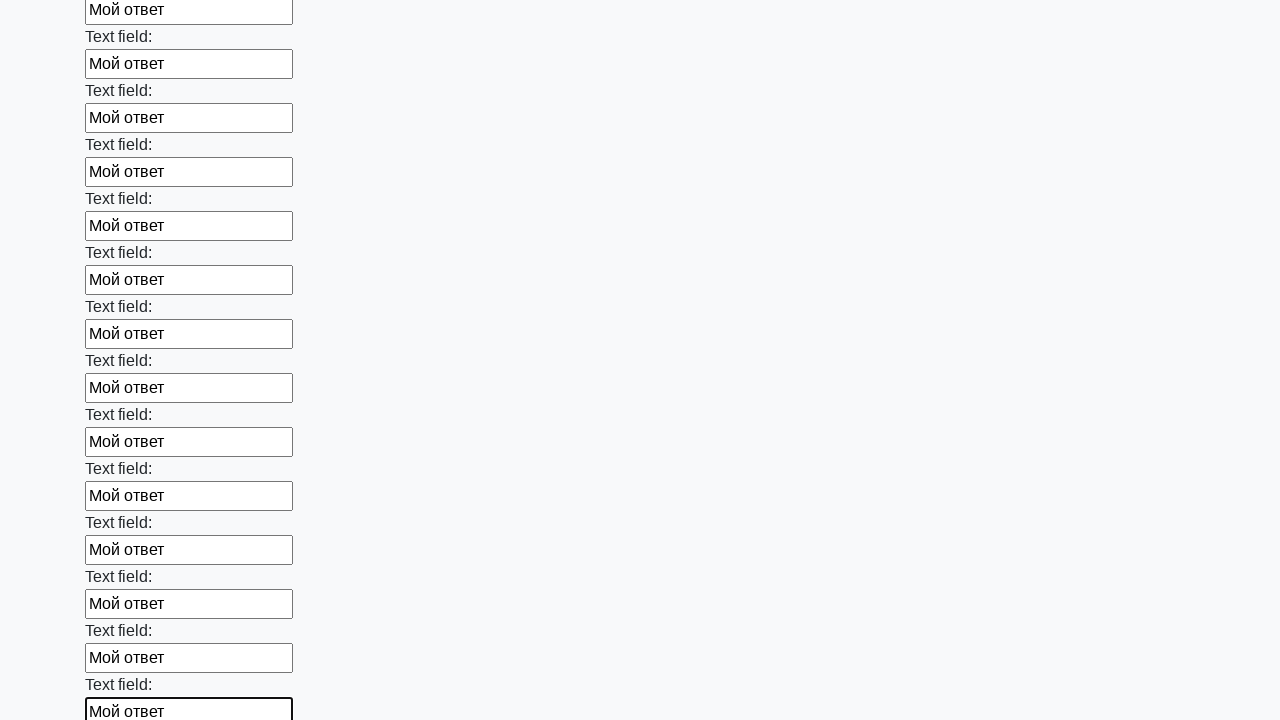

Filled input field with 'Мой ответ' on input >> nth=40
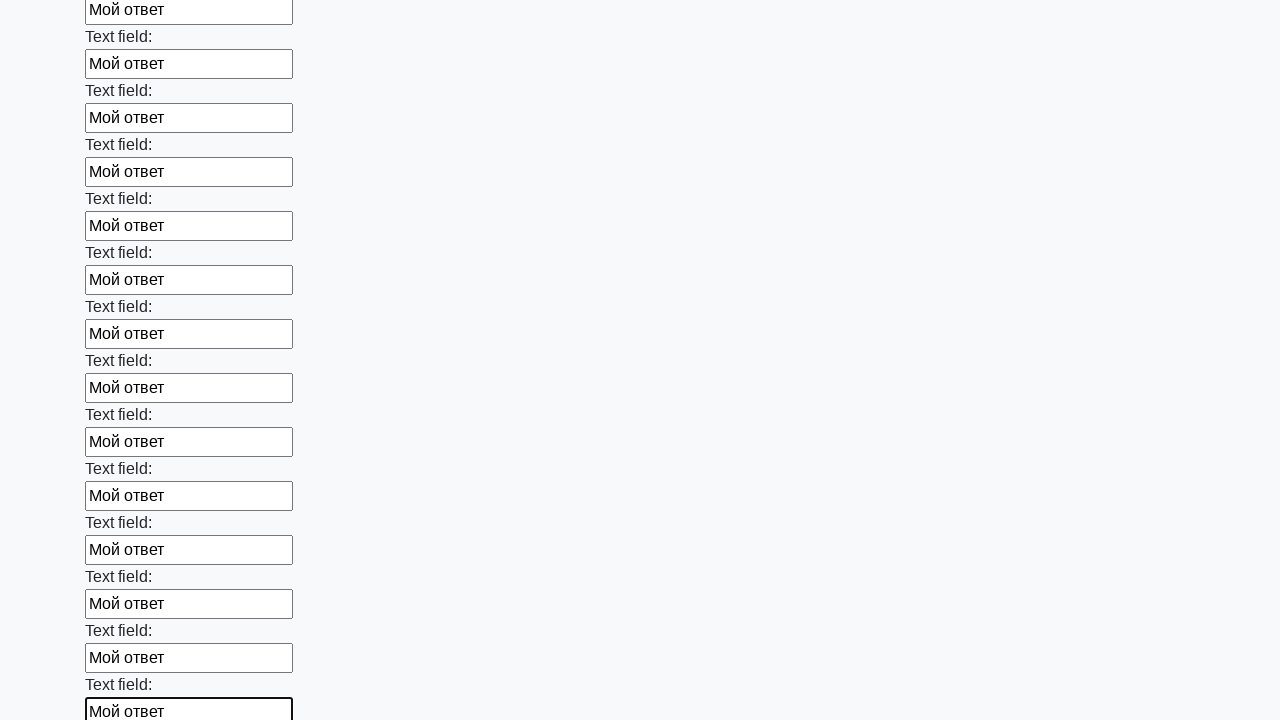

Filled input field with 'Мой ответ' on input >> nth=41
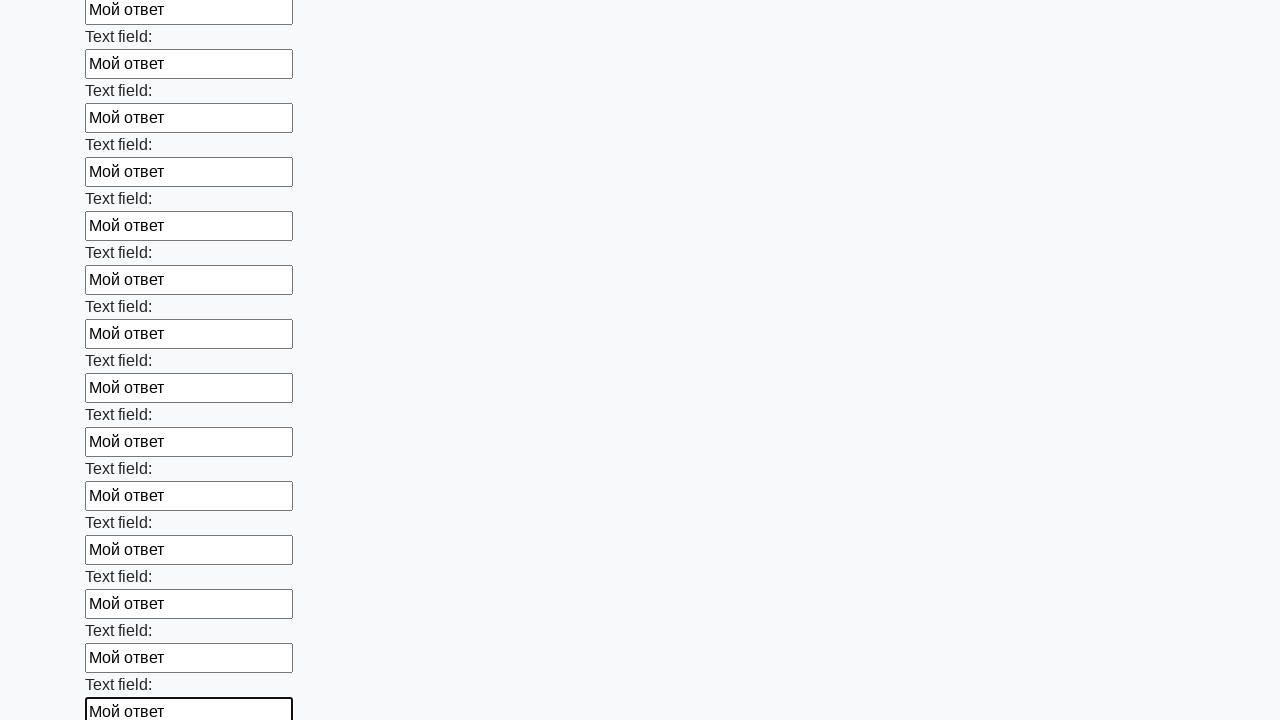

Filled input field with 'Мой ответ' on input >> nth=42
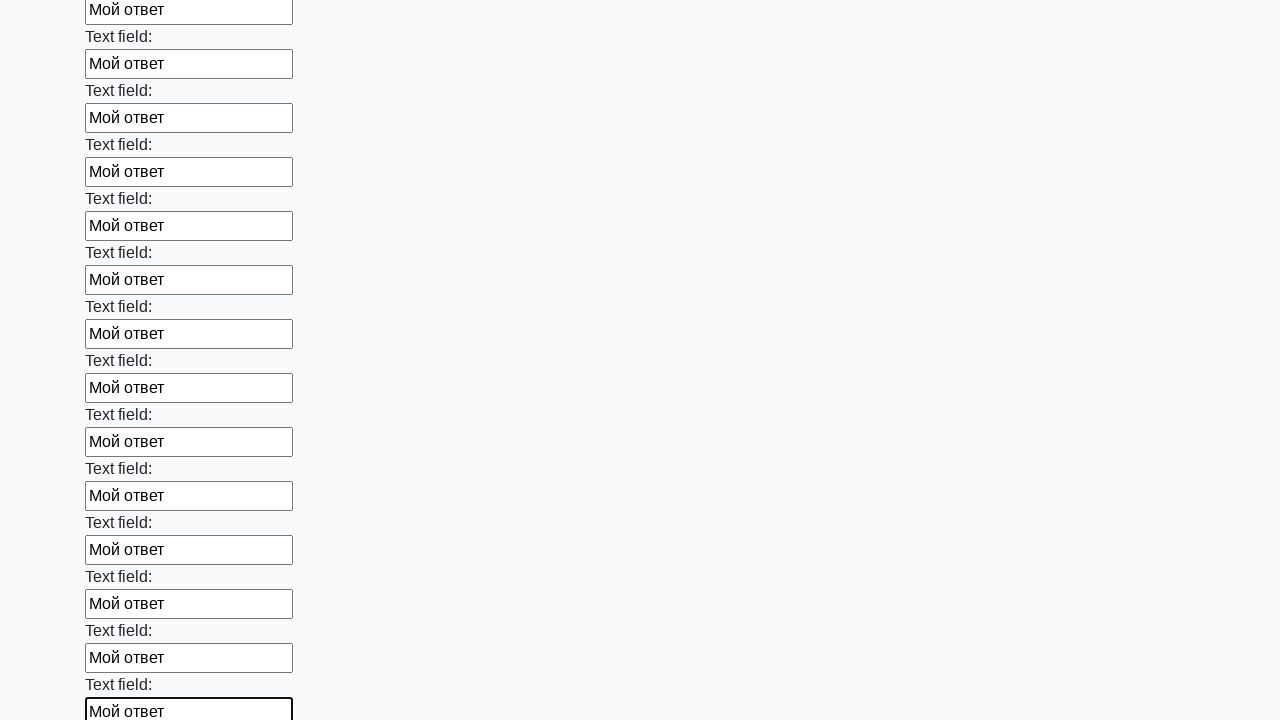

Filled input field with 'Мой ответ' on input >> nth=43
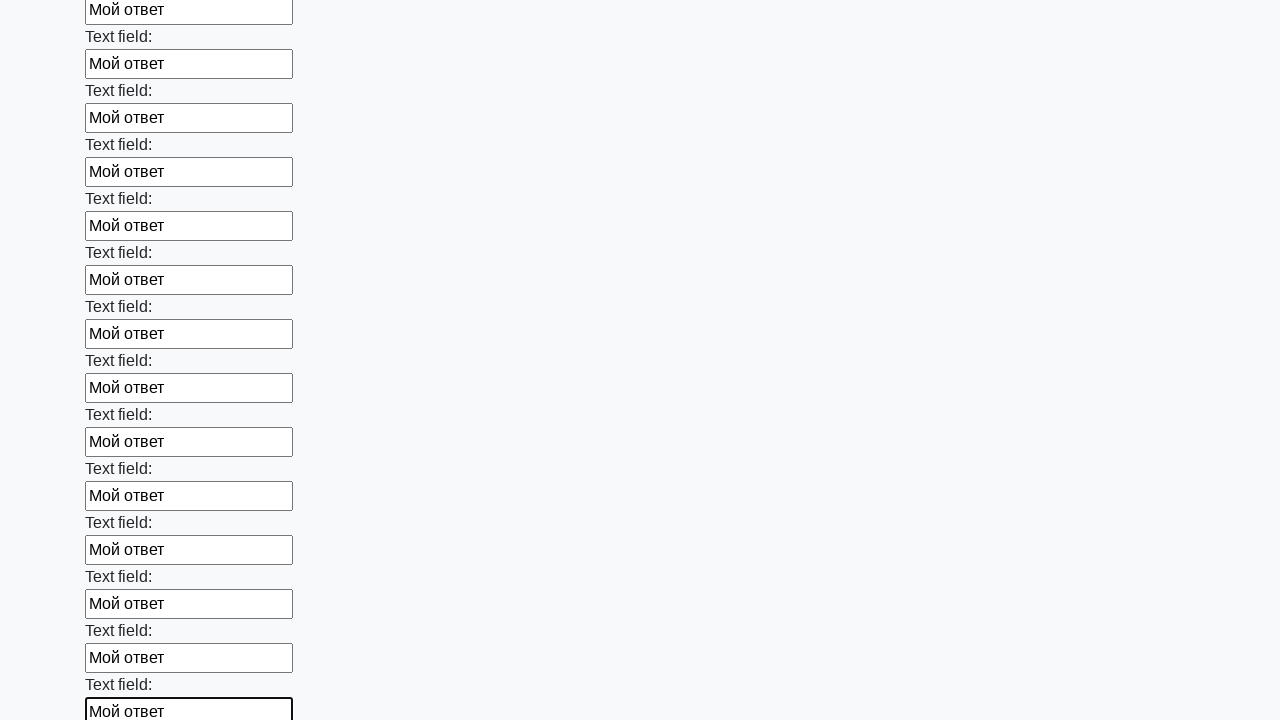

Filled input field with 'Мой ответ' on input >> nth=44
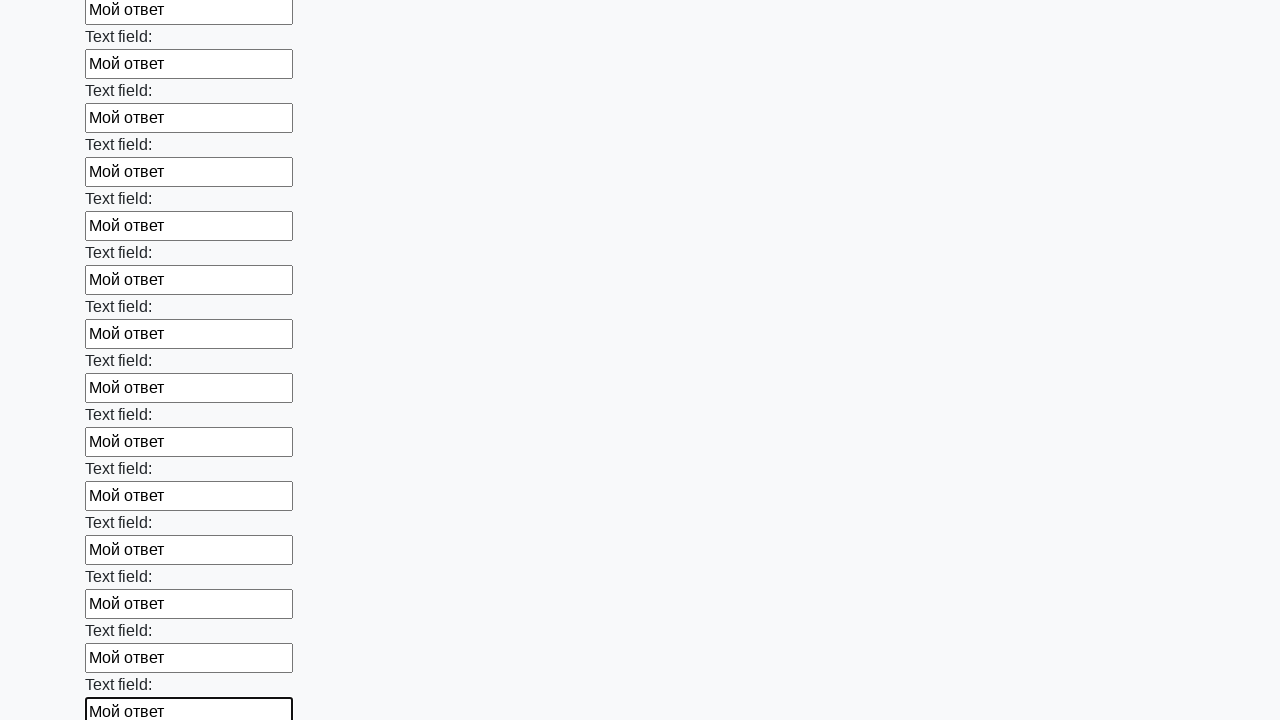

Filled input field with 'Мой ответ' on input >> nth=45
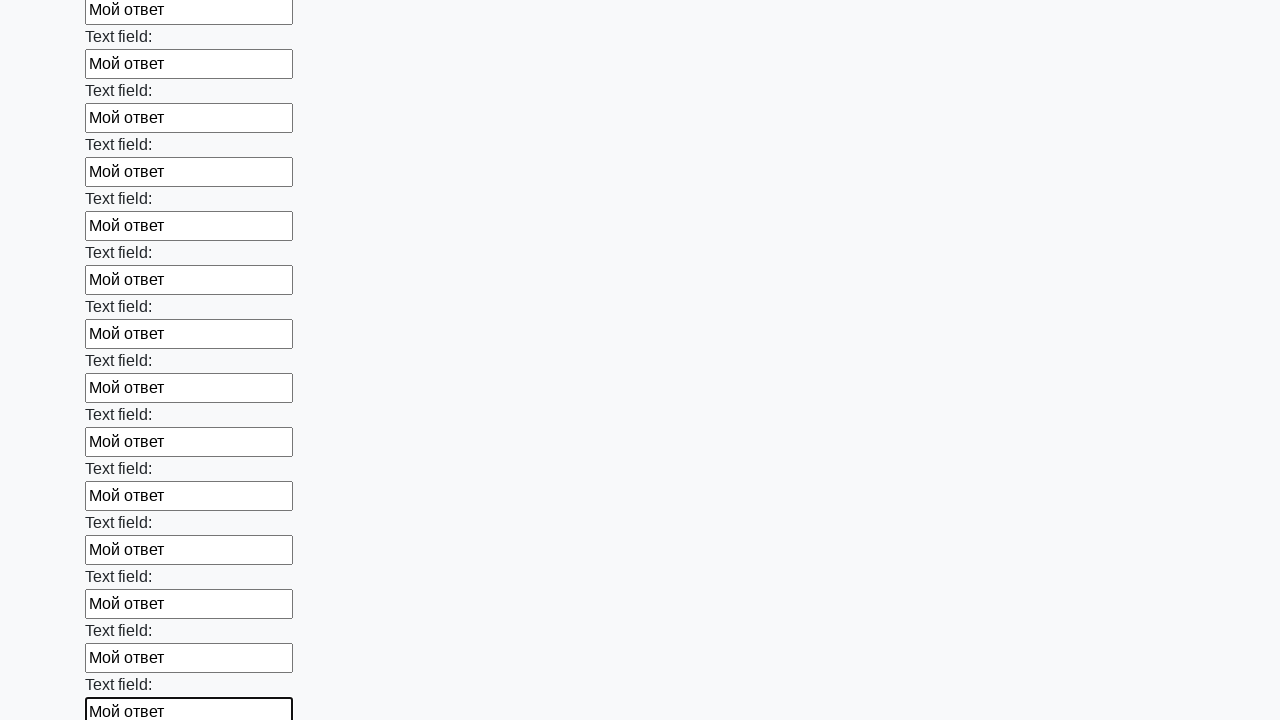

Filled input field with 'Мой ответ' on input >> nth=46
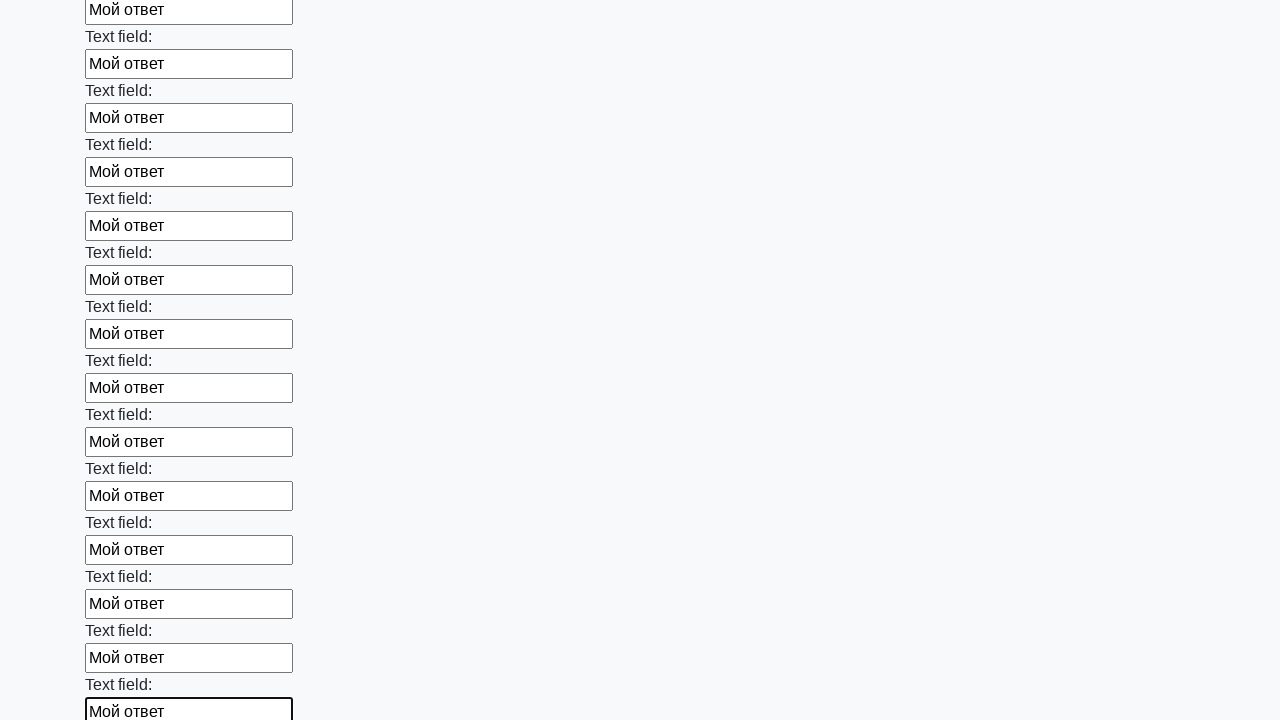

Filled input field with 'Мой ответ' on input >> nth=47
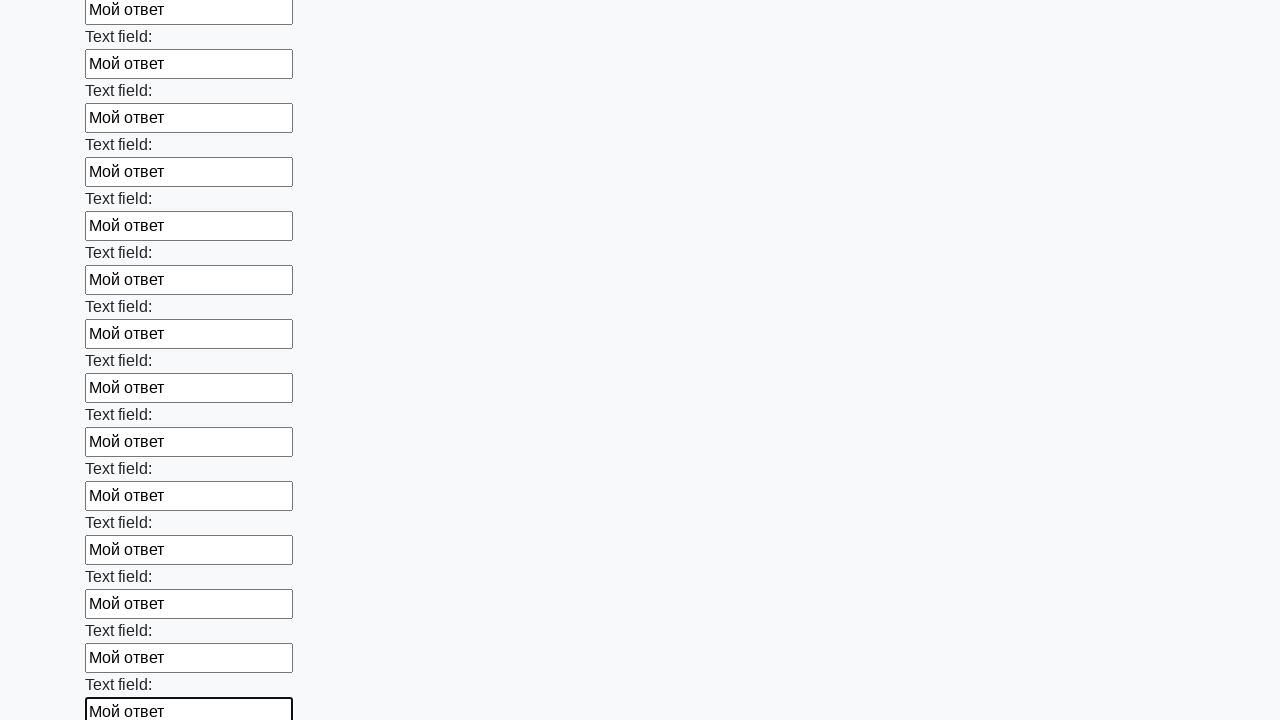

Filled input field with 'Мой ответ' on input >> nth=48
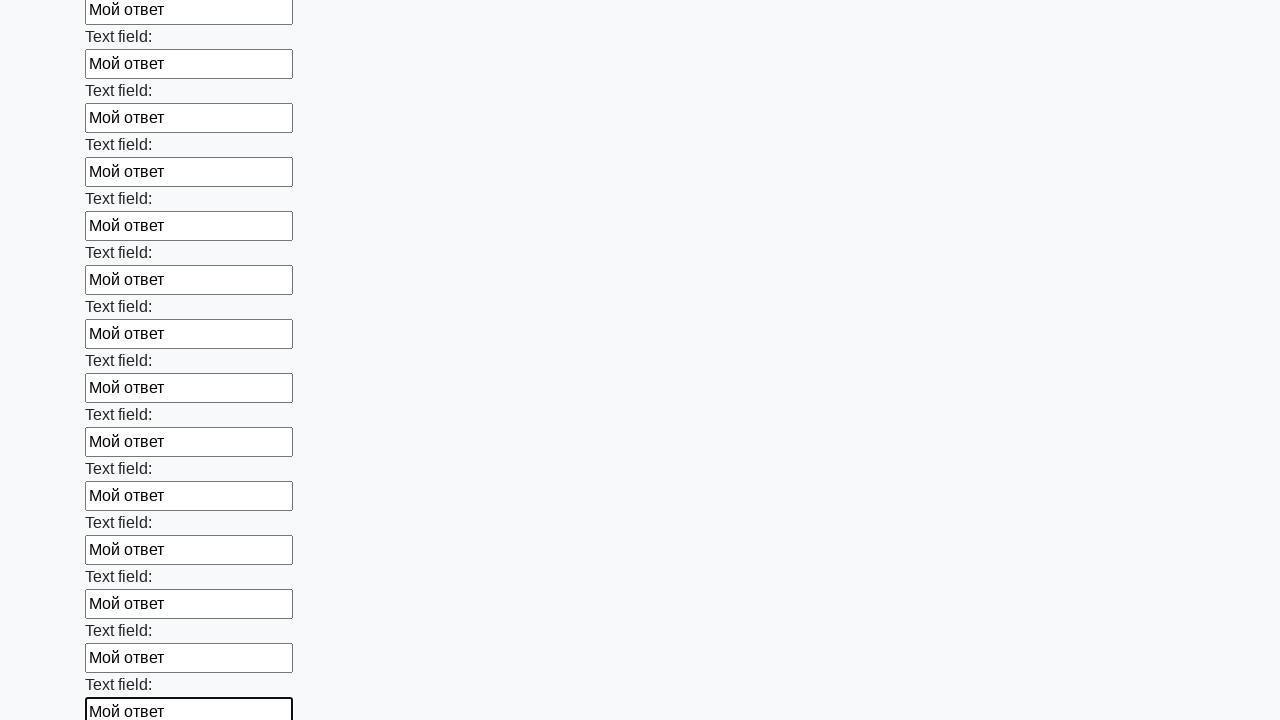

Filled input field with 'Мой ответ' on input >> nth=49
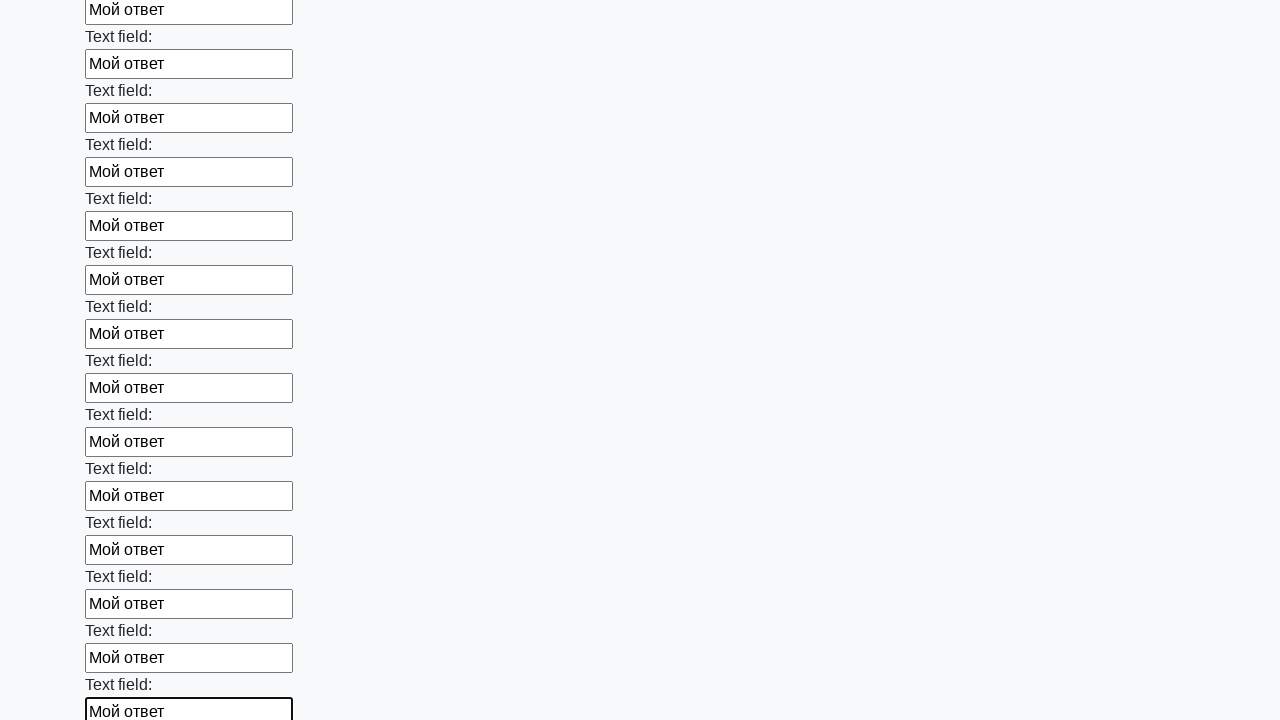

Filled input field with 'Мой ответ' on input >> nth=50
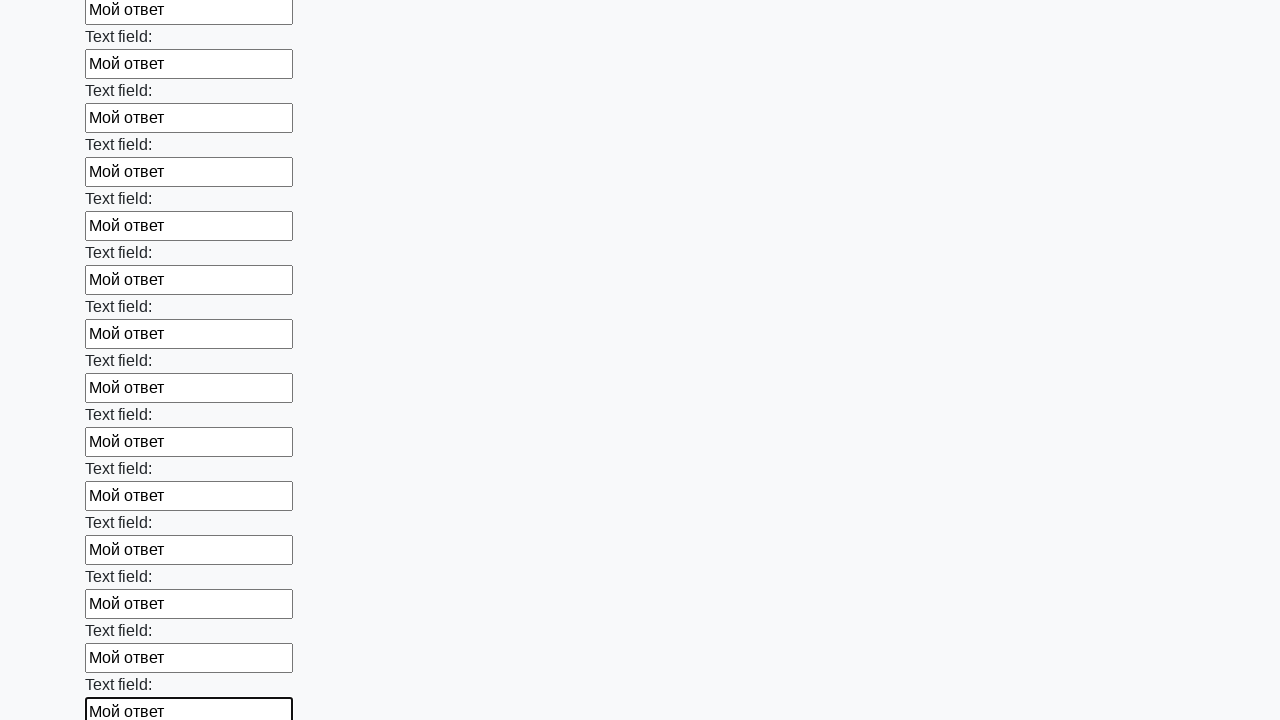

Filled input field with 'Мой ответ' on input >> nth=51
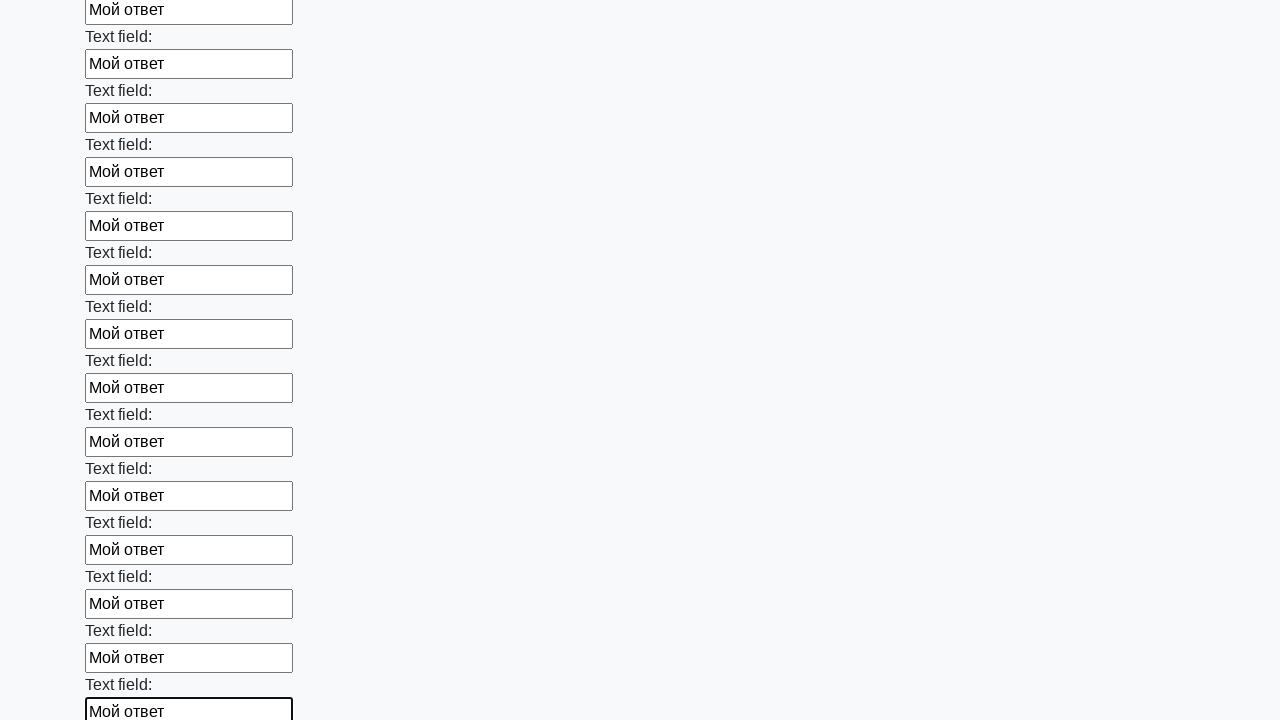

Filled input field with 'Мой ответ' on input >> nth=52
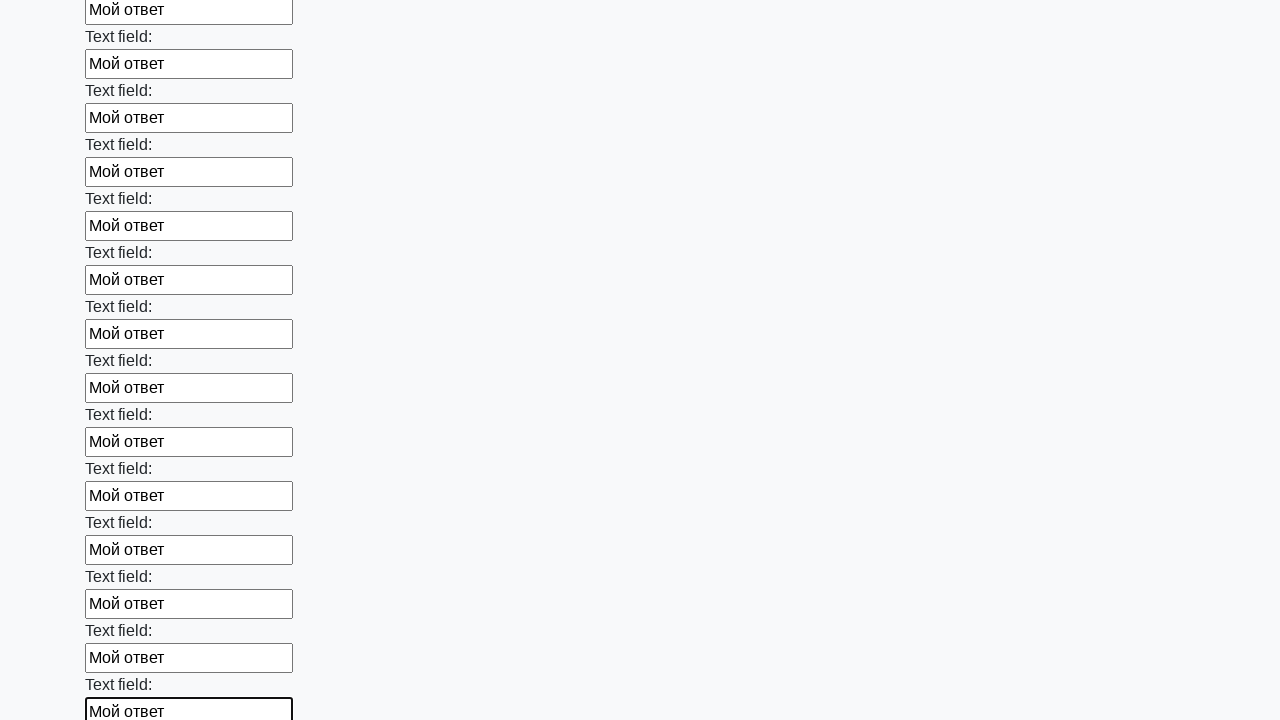

Filled input field with 'Мой ответ' on input >> nth=53
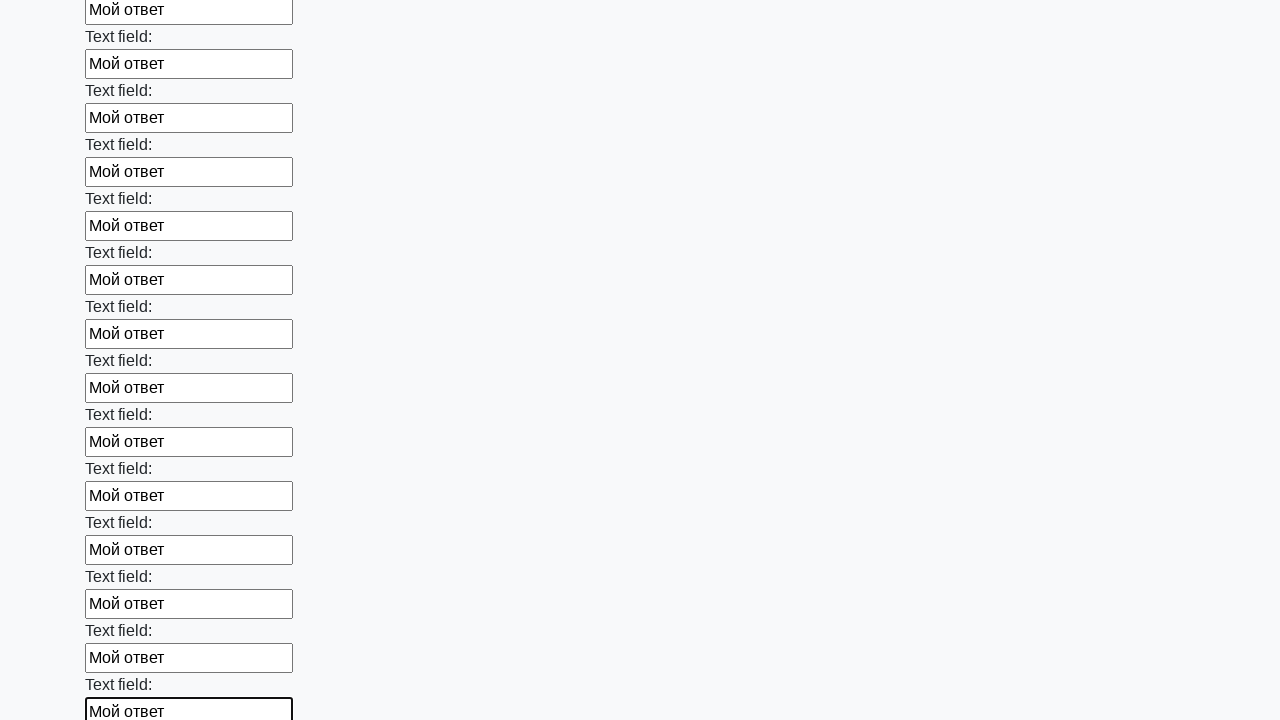

Filled input field with 'Мой ответ' on input >> nth=54
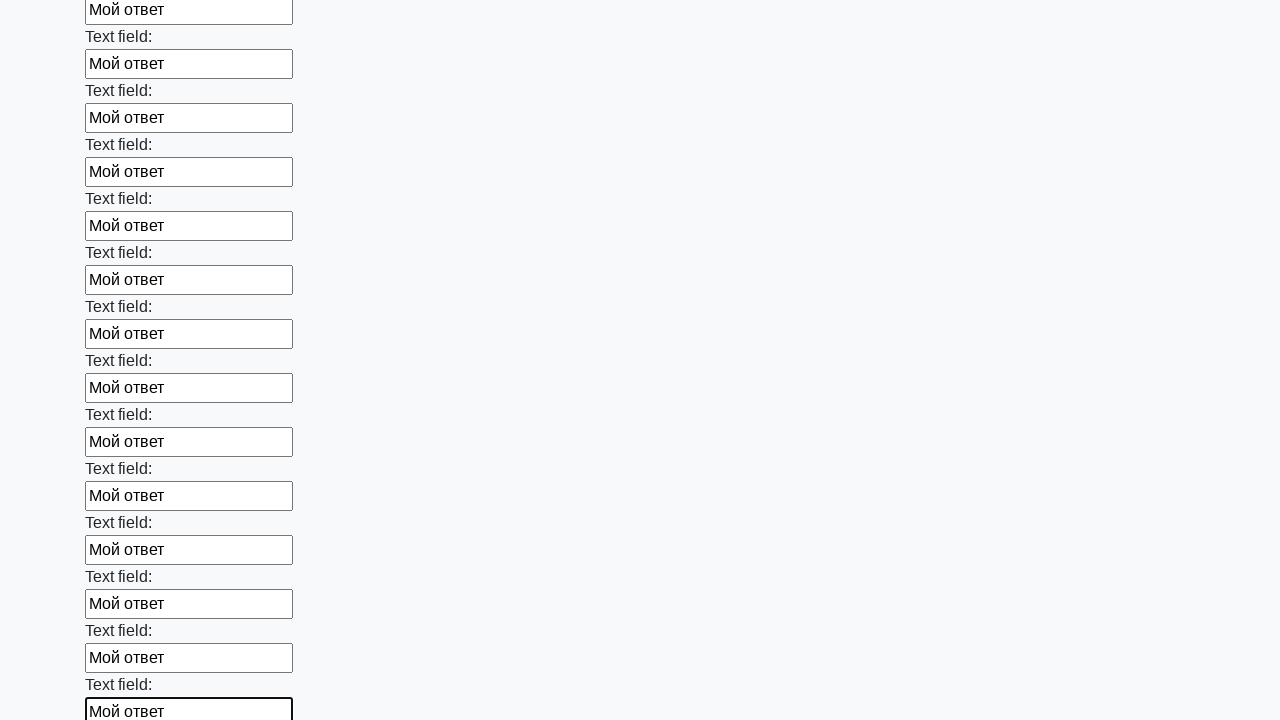

Filled input field with 'Мой ответ' on input >> nth=55
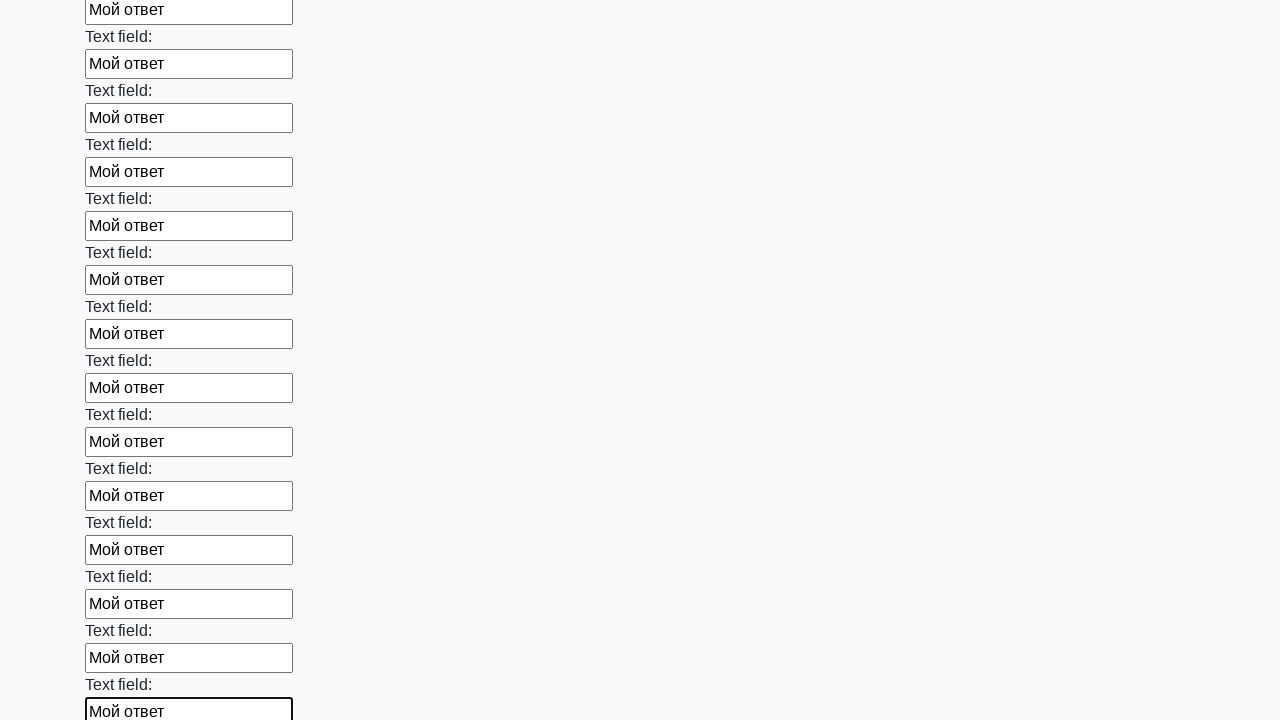

Filled input field with 'Мой ответ' on input >> nth=56
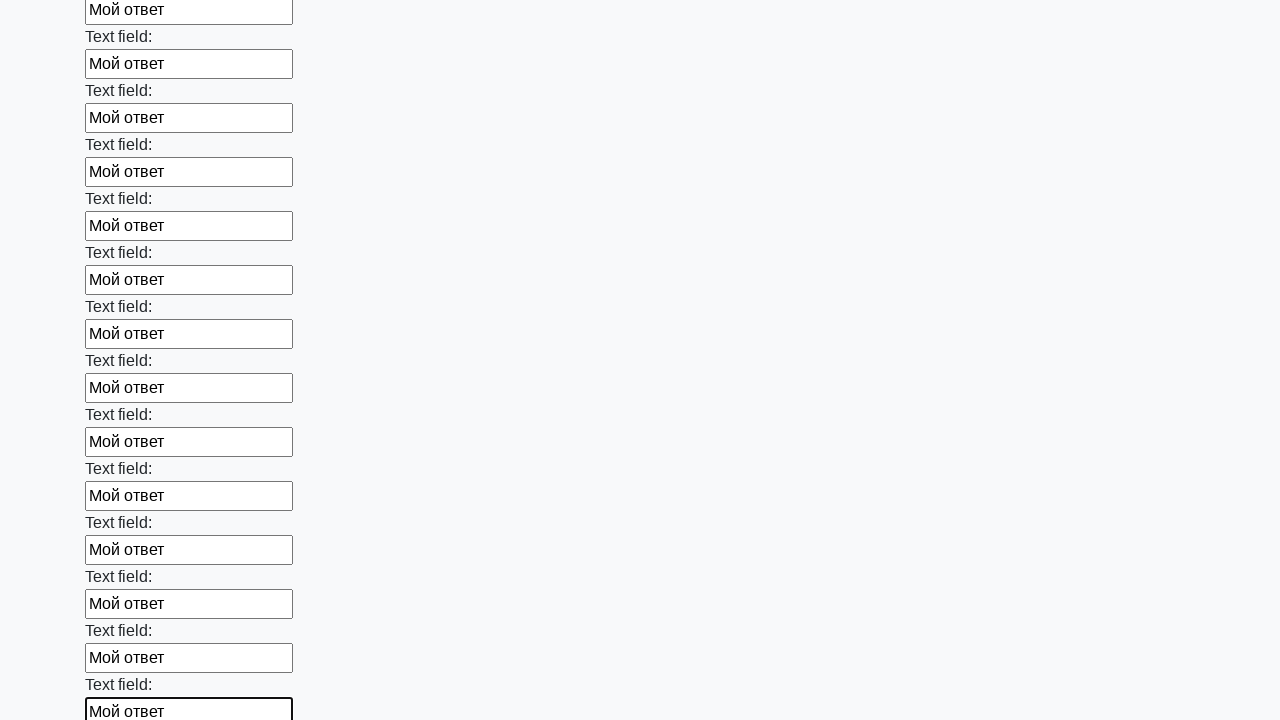

Filled input field with 'Мой ответ' on input >> nth=57
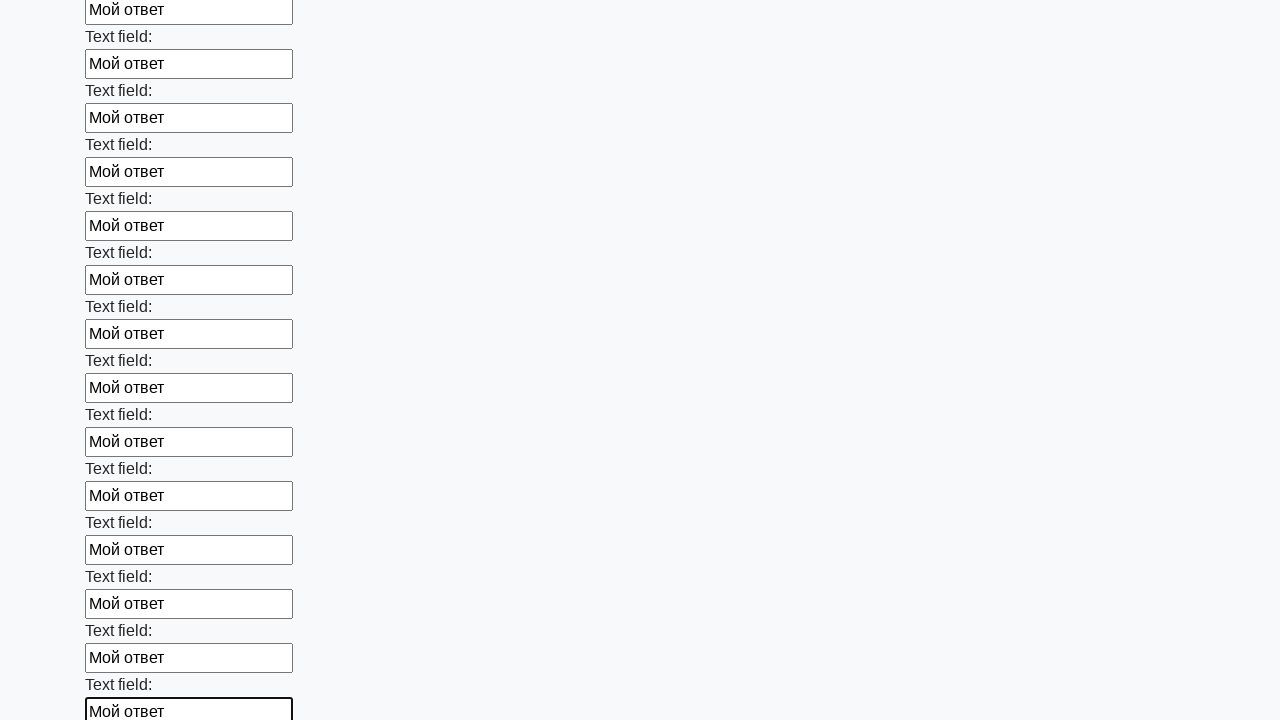

Filled input field with 'Мой ответ' on input >> nth=58
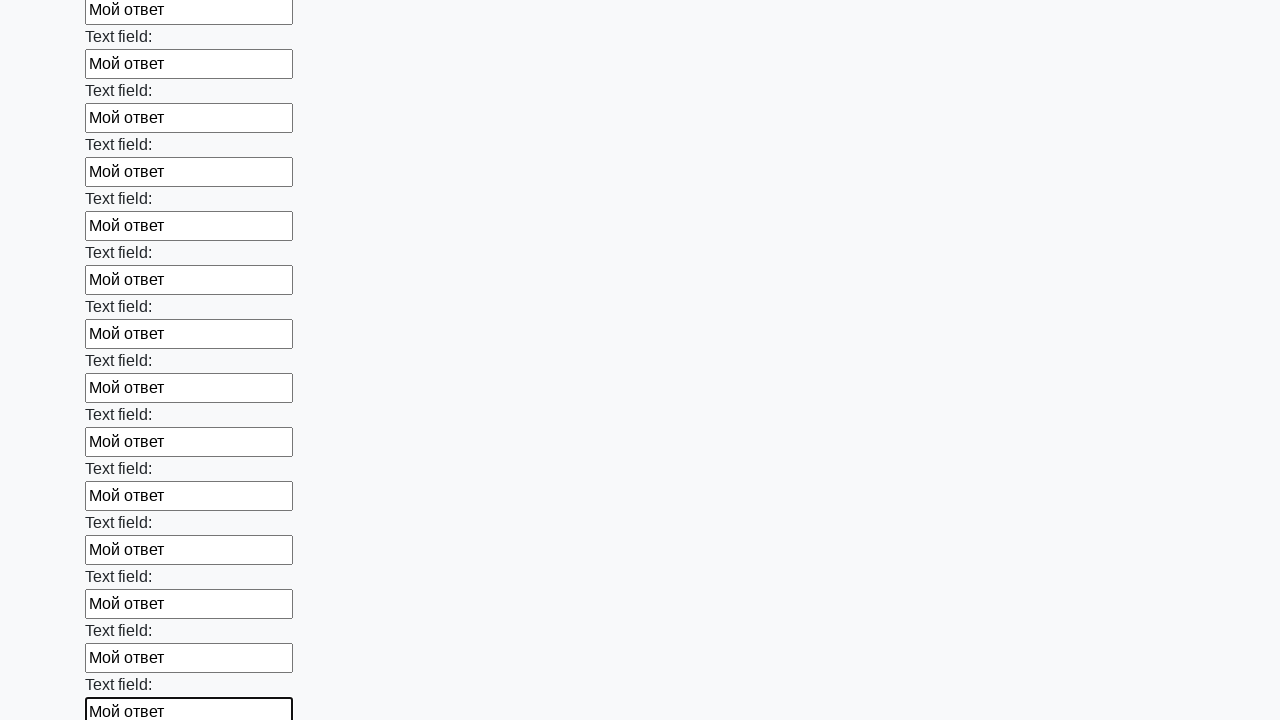

Filled input field with 'Мой ответ' on input >> nth=59
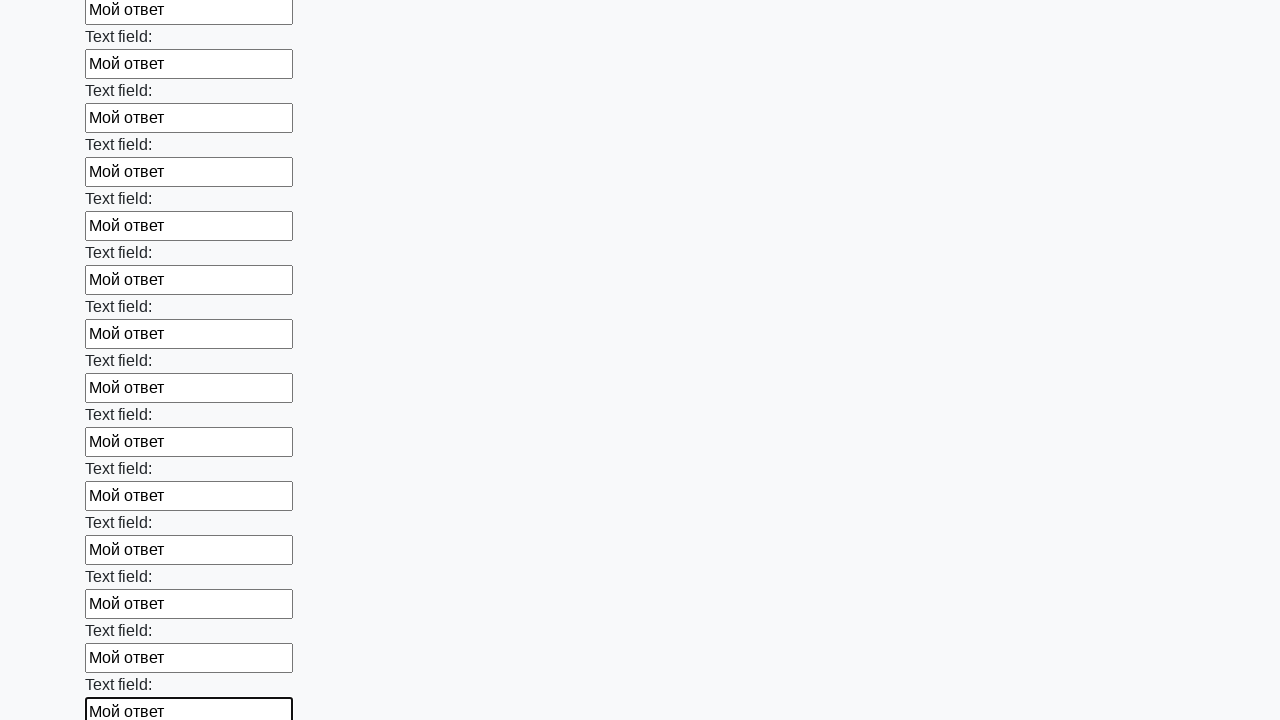

Filled input field with 'Мой ответ' on input >> nth=60
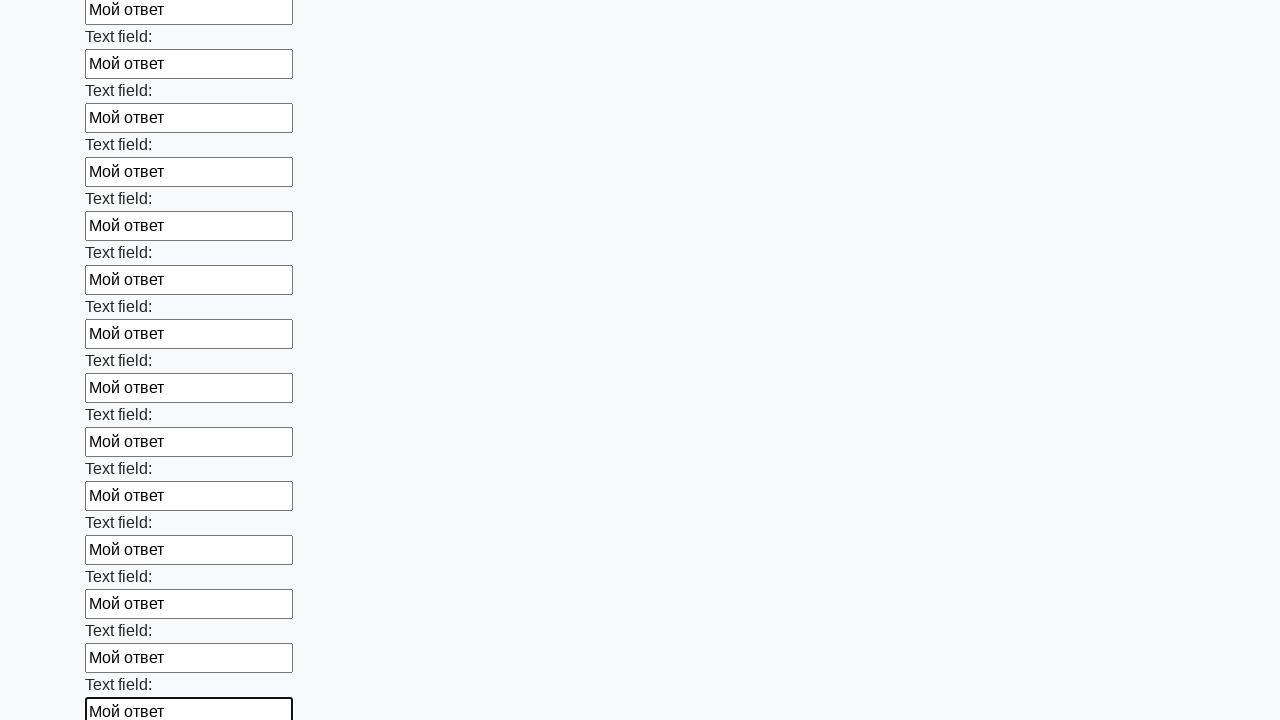

Filled input field with 'Мой ответ' on input >> nth=61
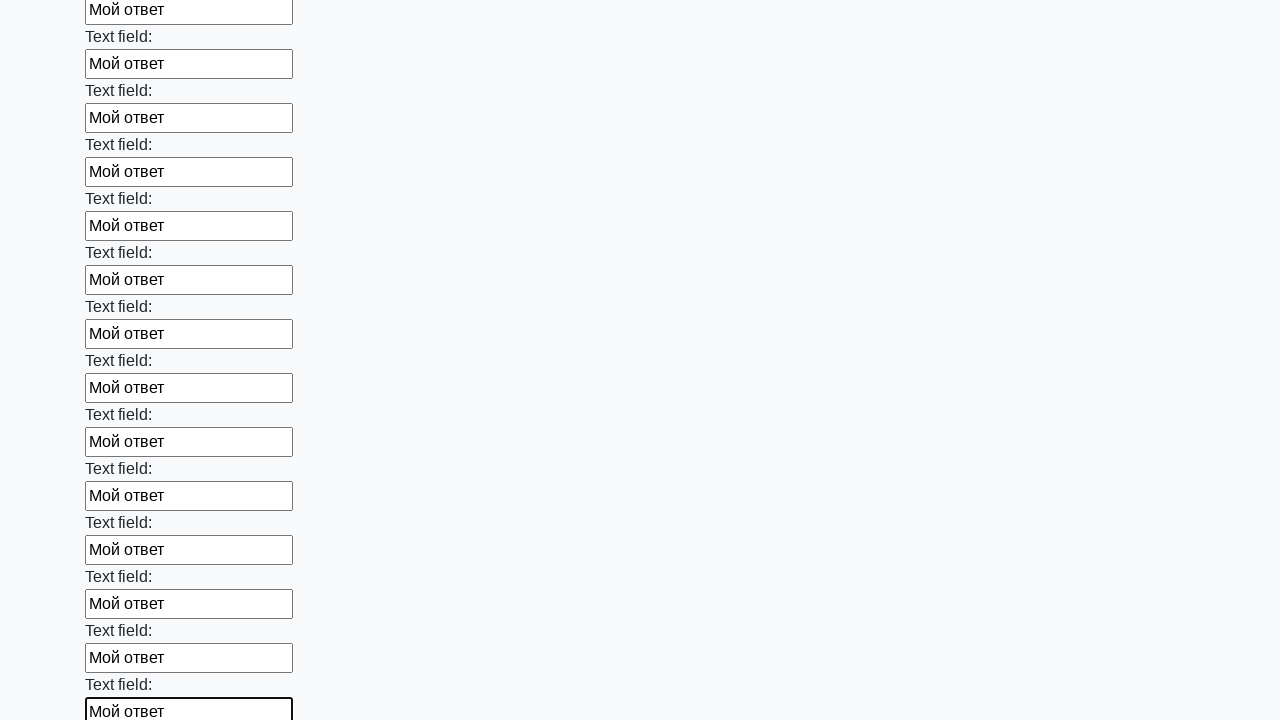

Filled input field with 'Мой ответ' on input >> nth=62
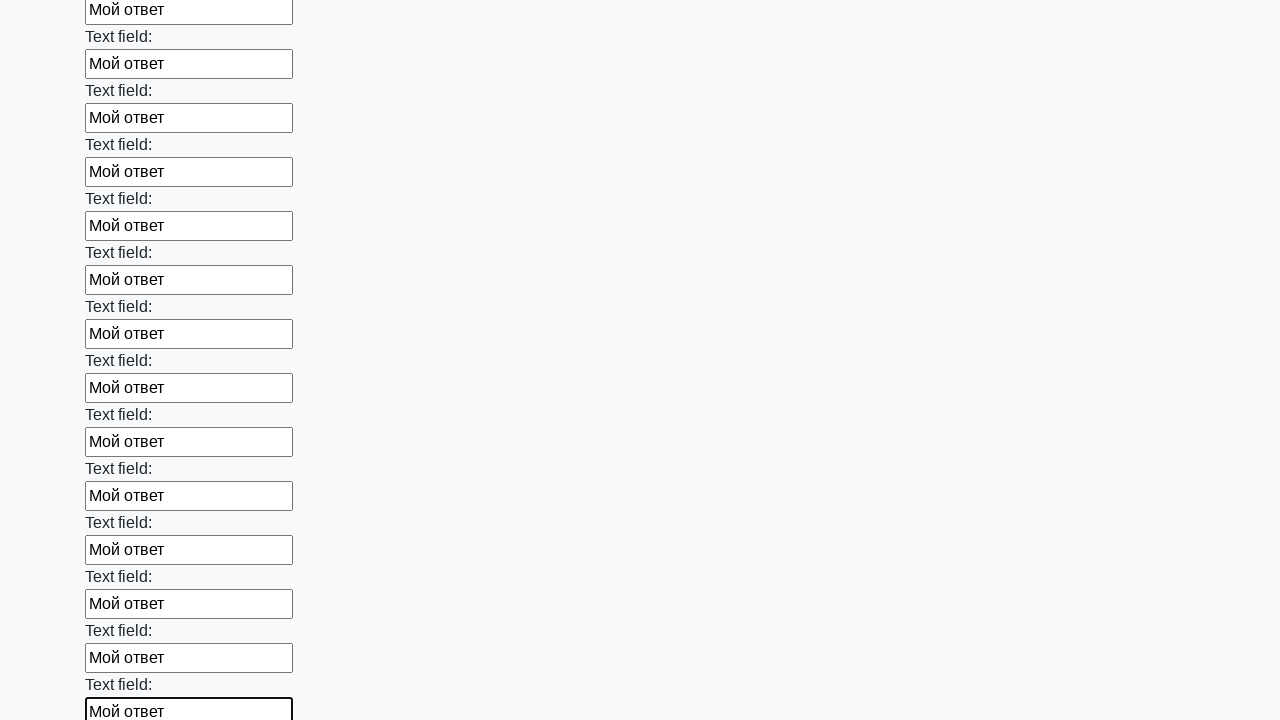

Filled input field with 'Мой ответ' on input >> nth=63
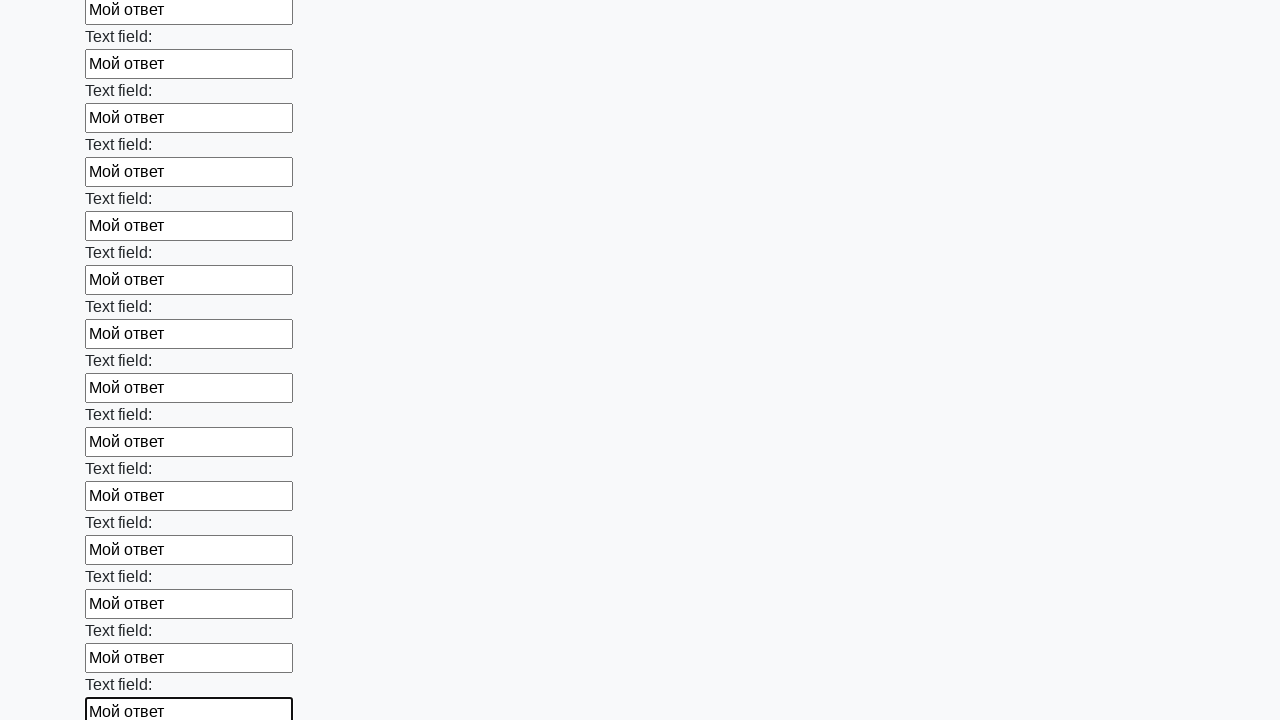

Filled input field with 'Мой ответ' on input >> nth=64
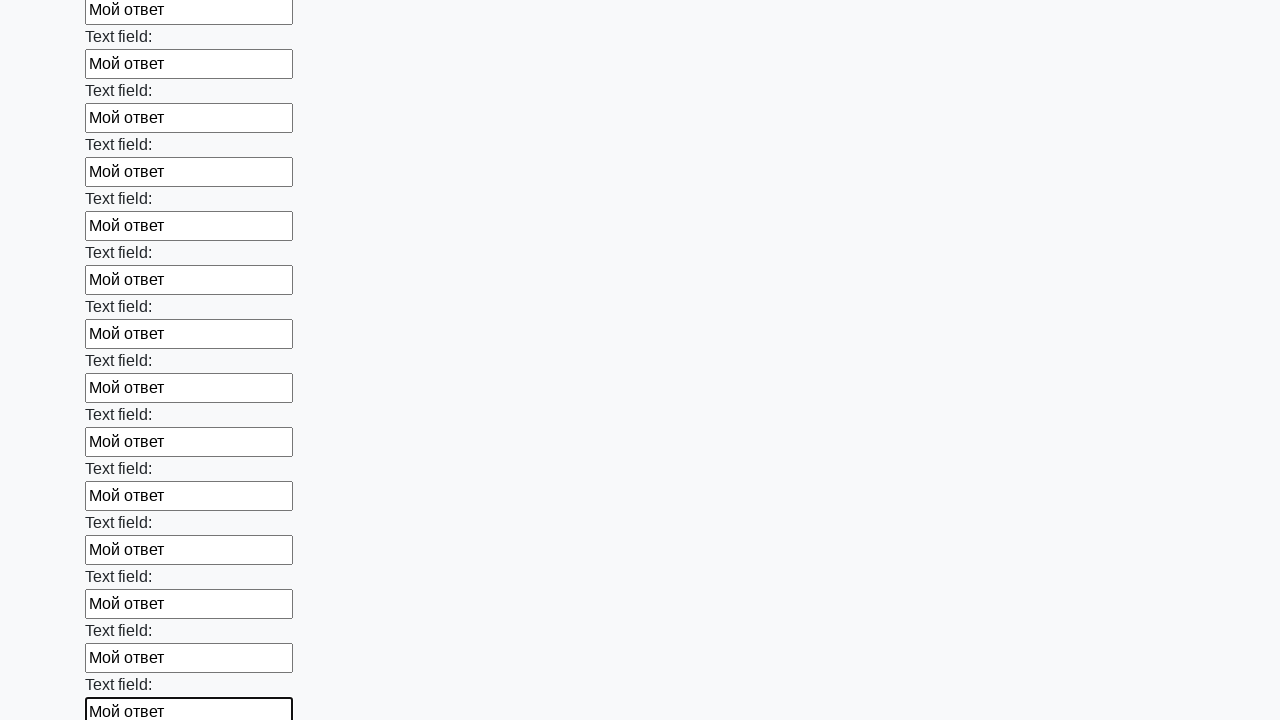

Filled input field with 'Мой ответ' on input >> nth=65
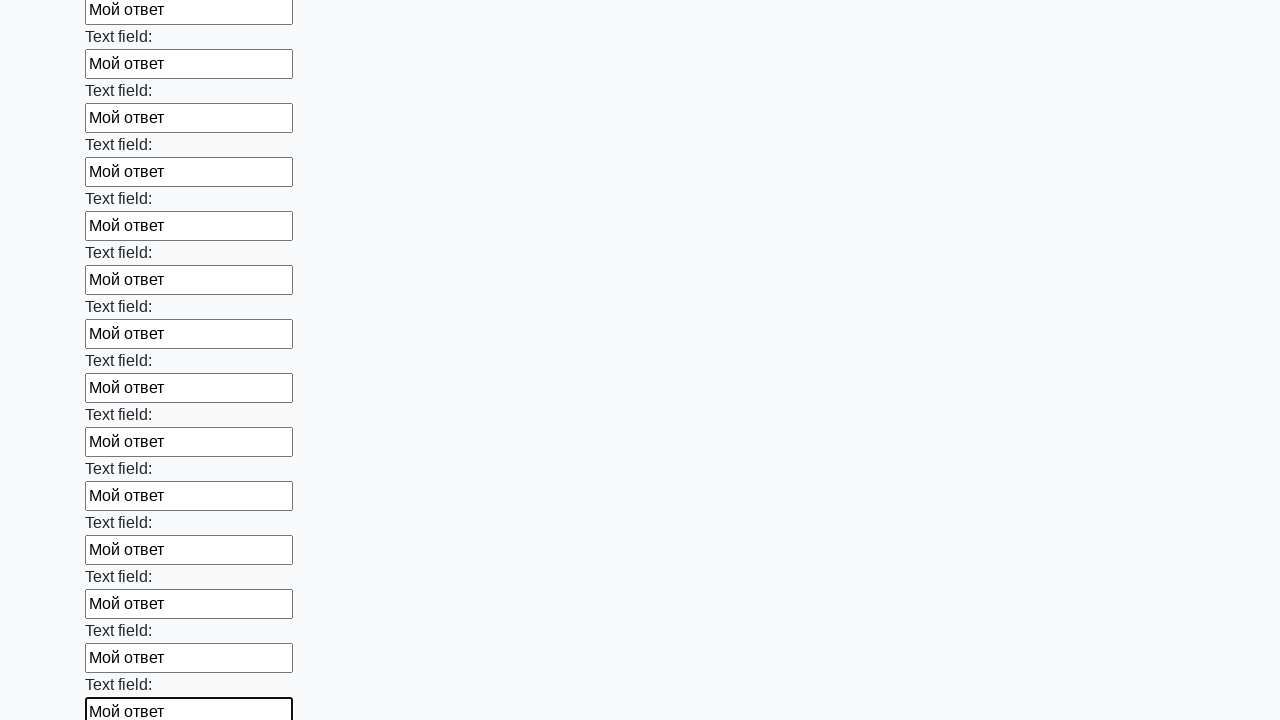

Filled input field with 'Мой ответ' on input >> nth=66
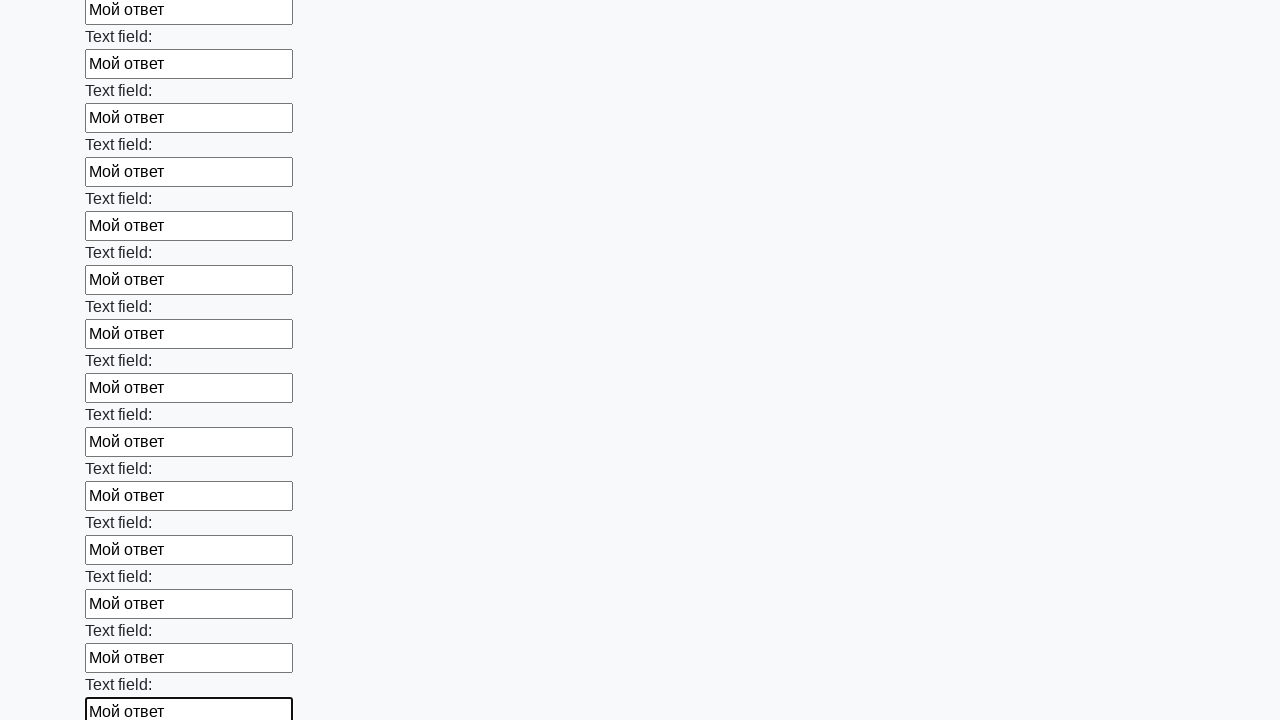

Filled input field with 'Мой ответ' on input >> nth=67
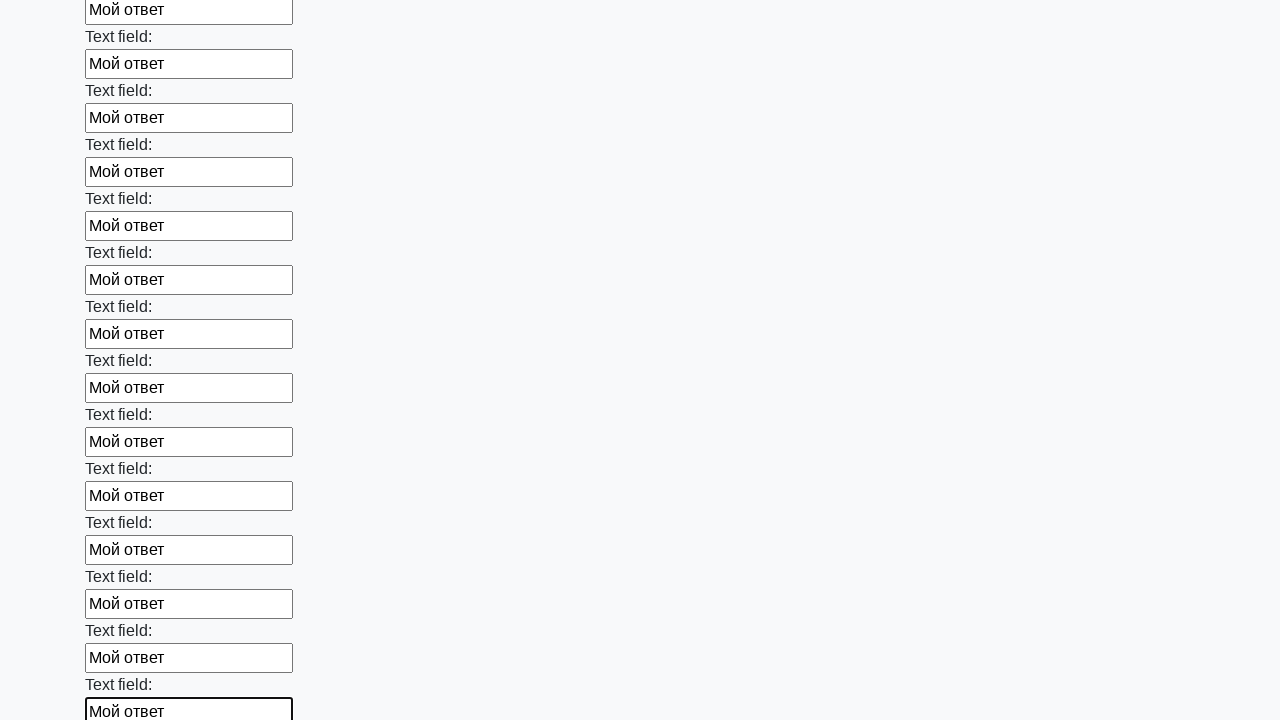

Filled input field with 'Мой ответ' on input >> nth=68
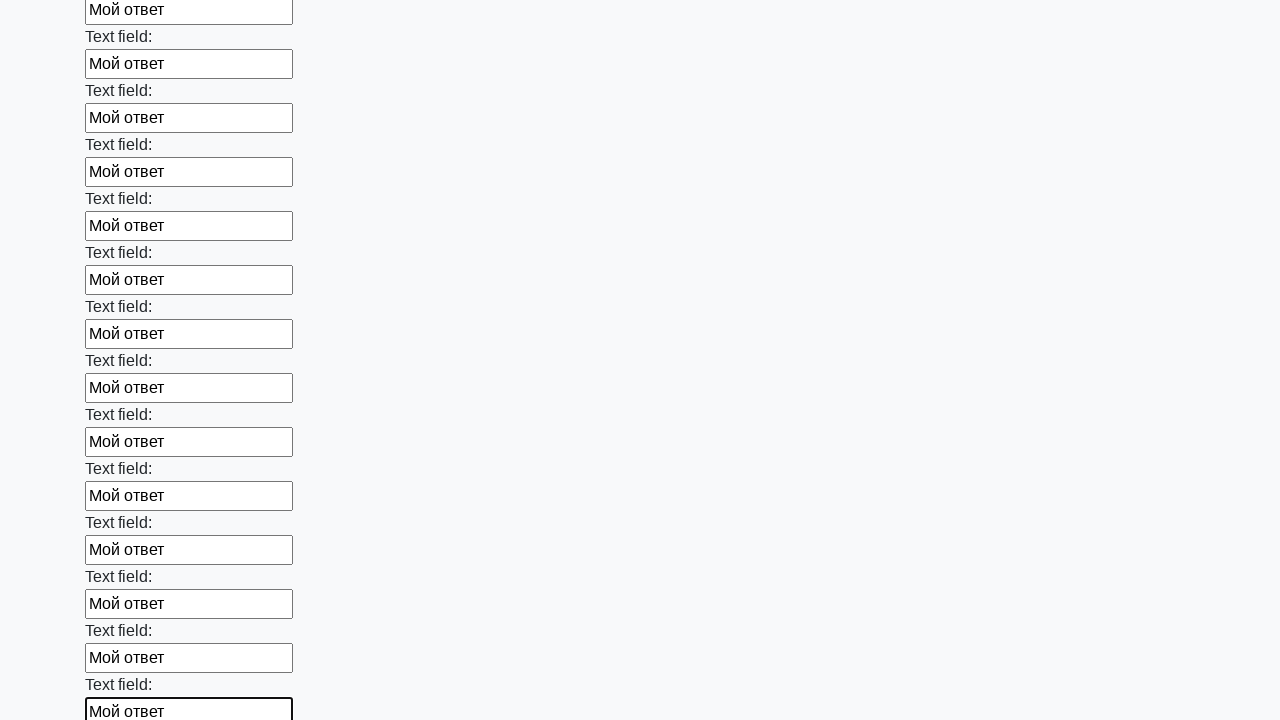

Filled input field with 'Мой ответ' on input >> nth=69
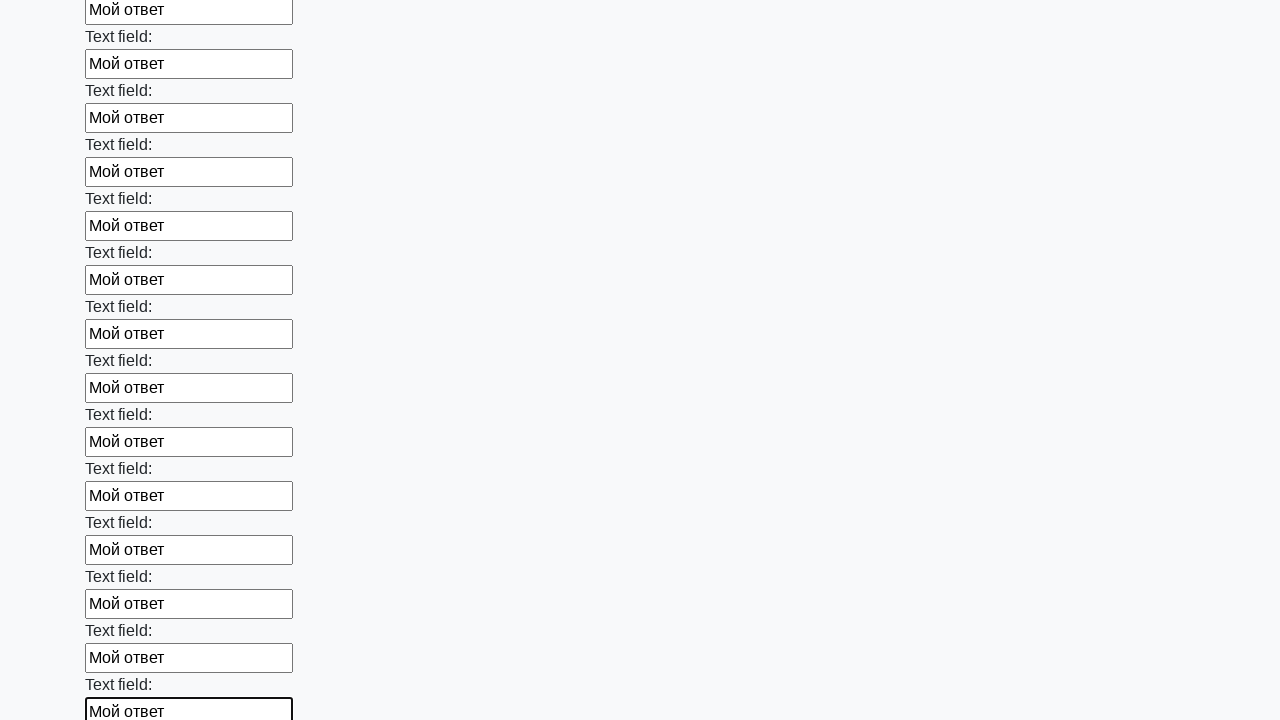

Filled input field with 'Мой ответ' on input >> nth=70
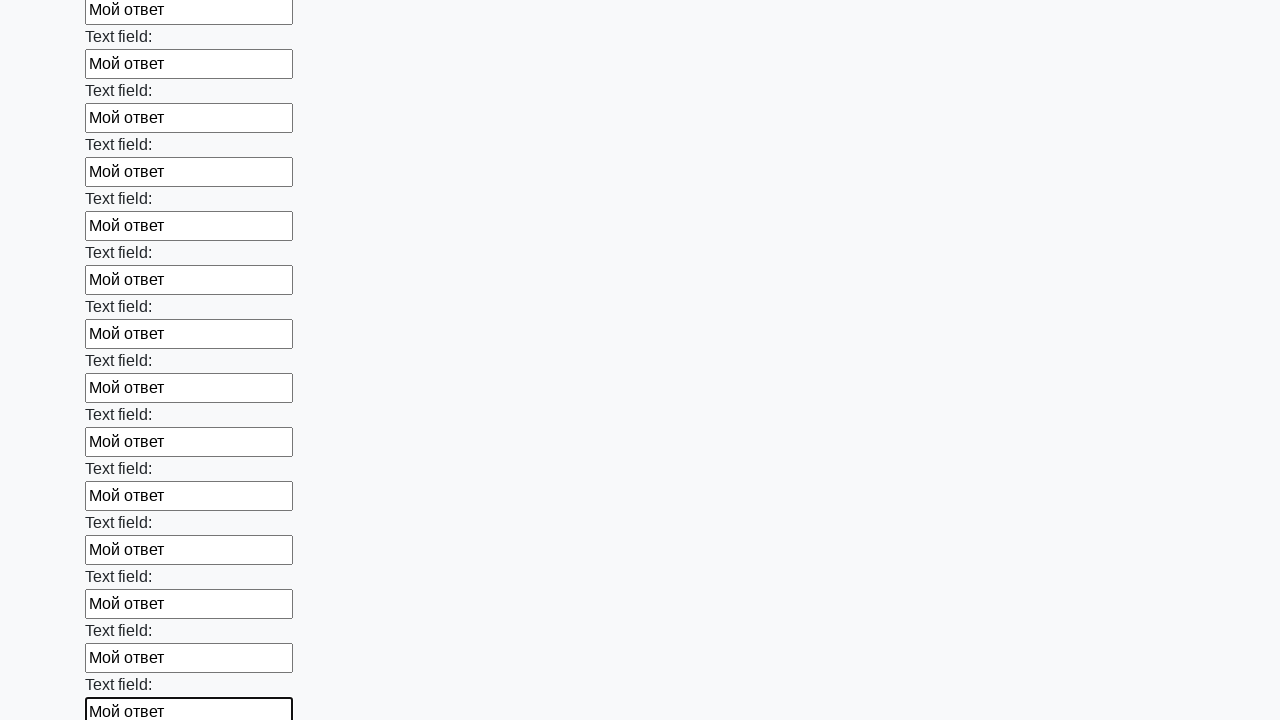

Filled input field with 'Мой ответ' on input >> nth=71
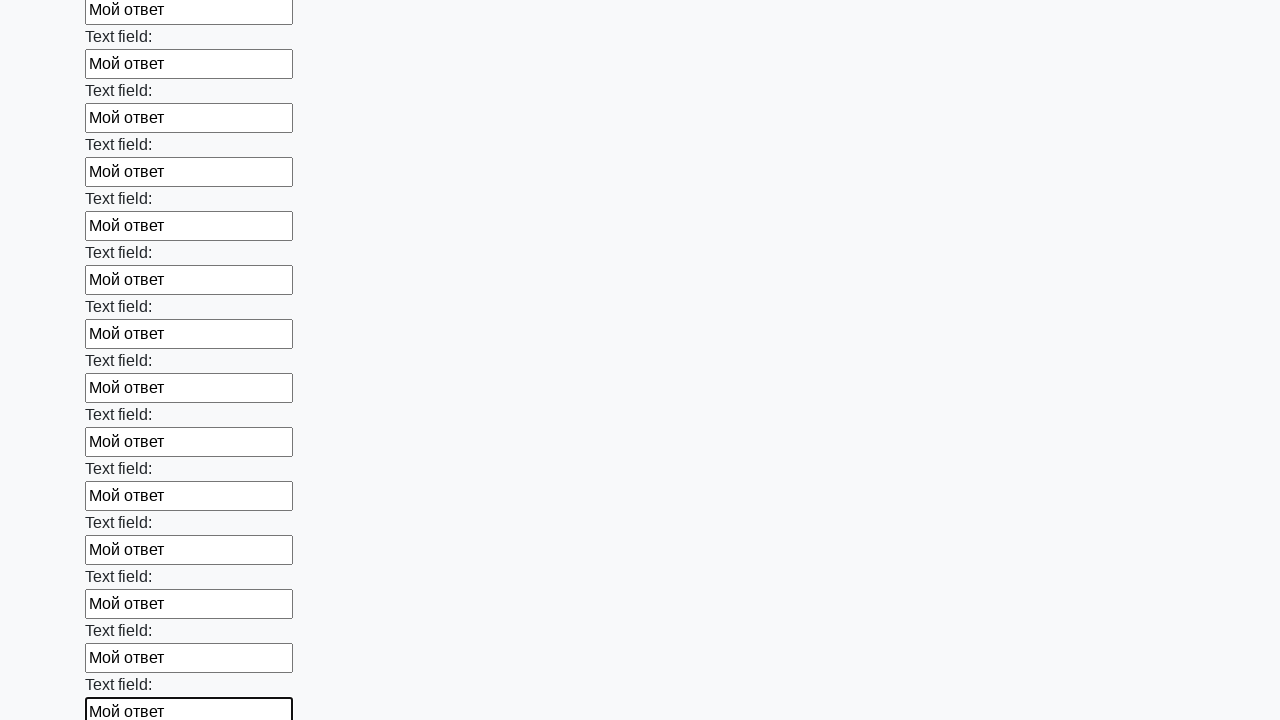

Filled input field with 'Мой ответ' on input >> nth=72
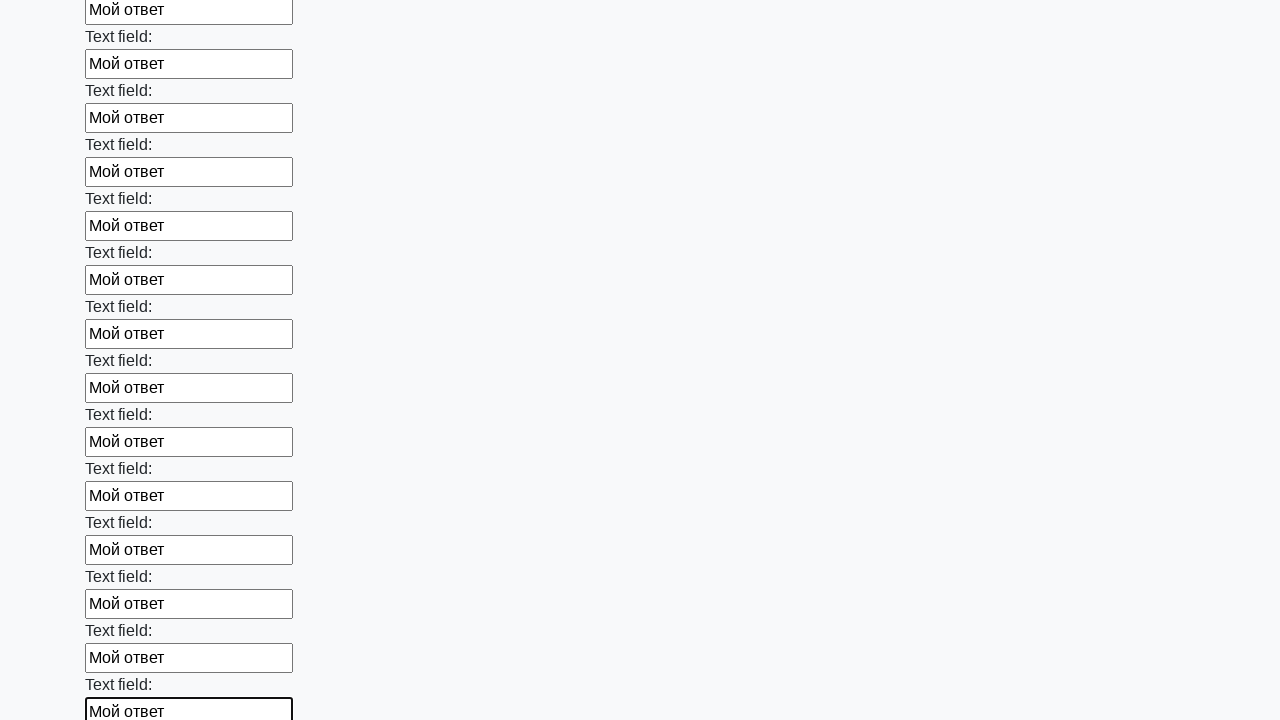

Filled input field with 'Мой ответ' on input >> nth=73
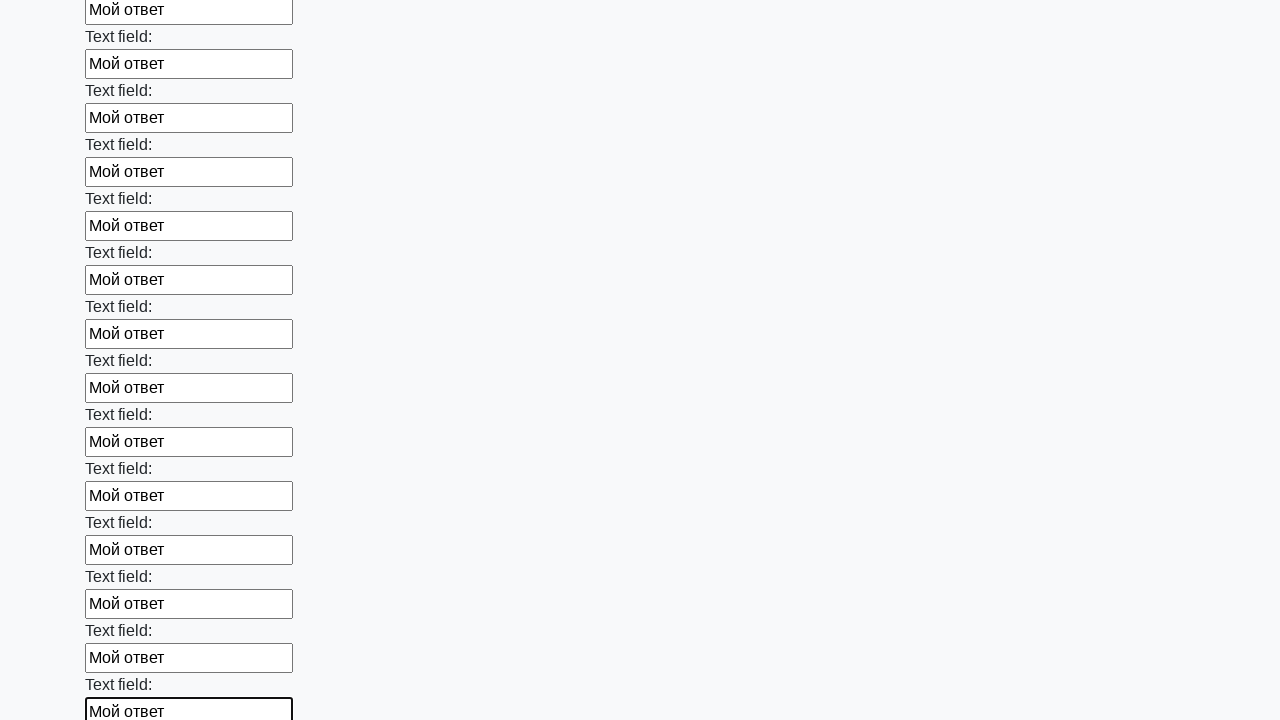

Filled input field with 'Мой ответ' on input >> nth=74
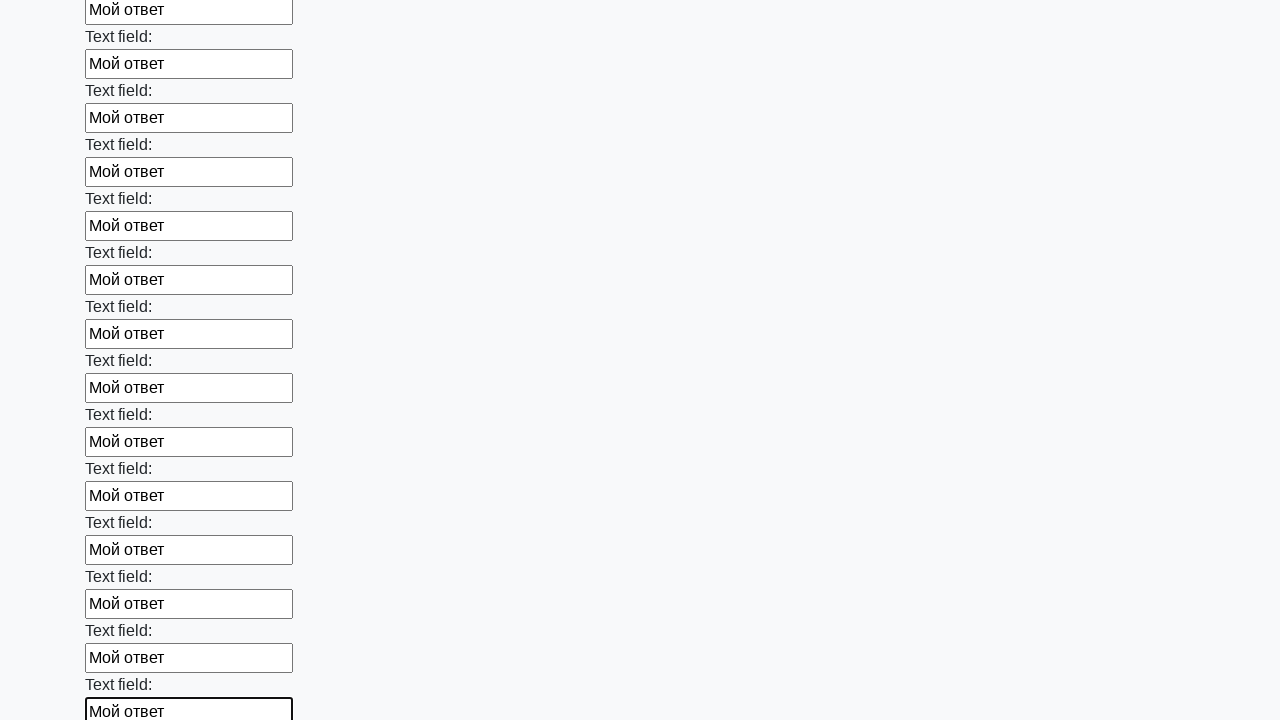

Filled input field with 'Мой ответ' on input >> nth=75
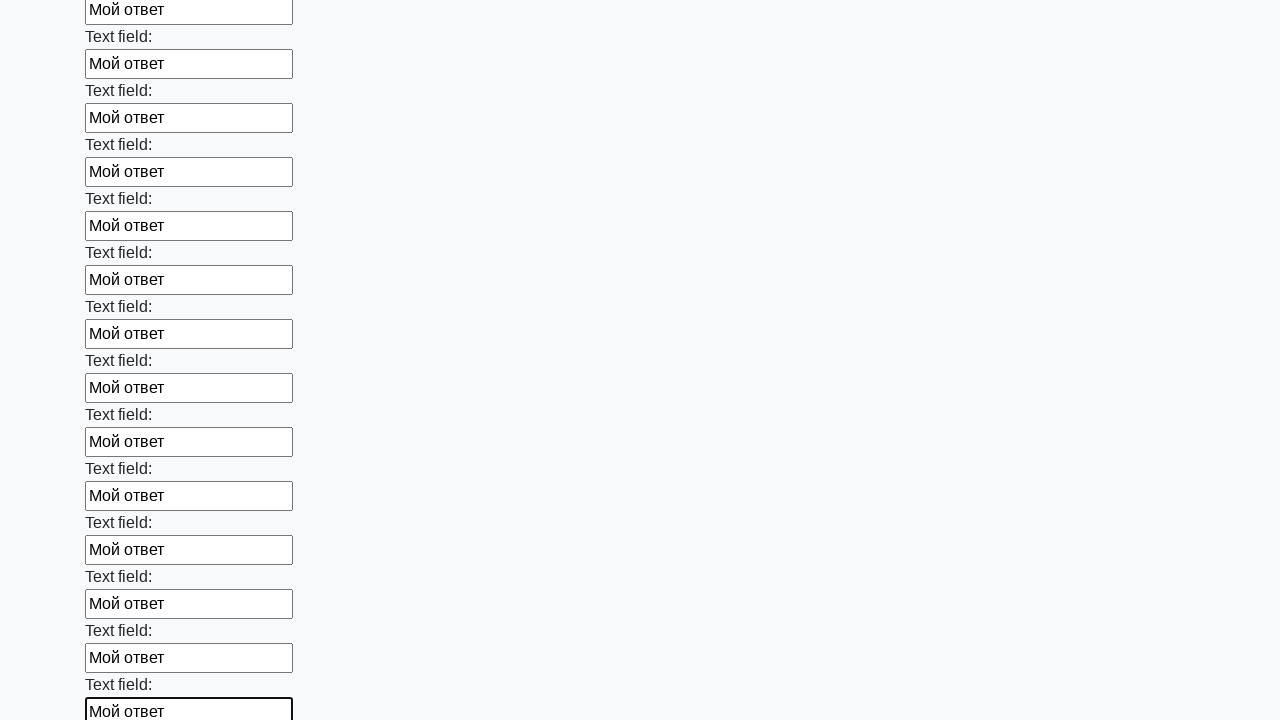

Filled input field with 'Мой ответ' on input >> nth=76
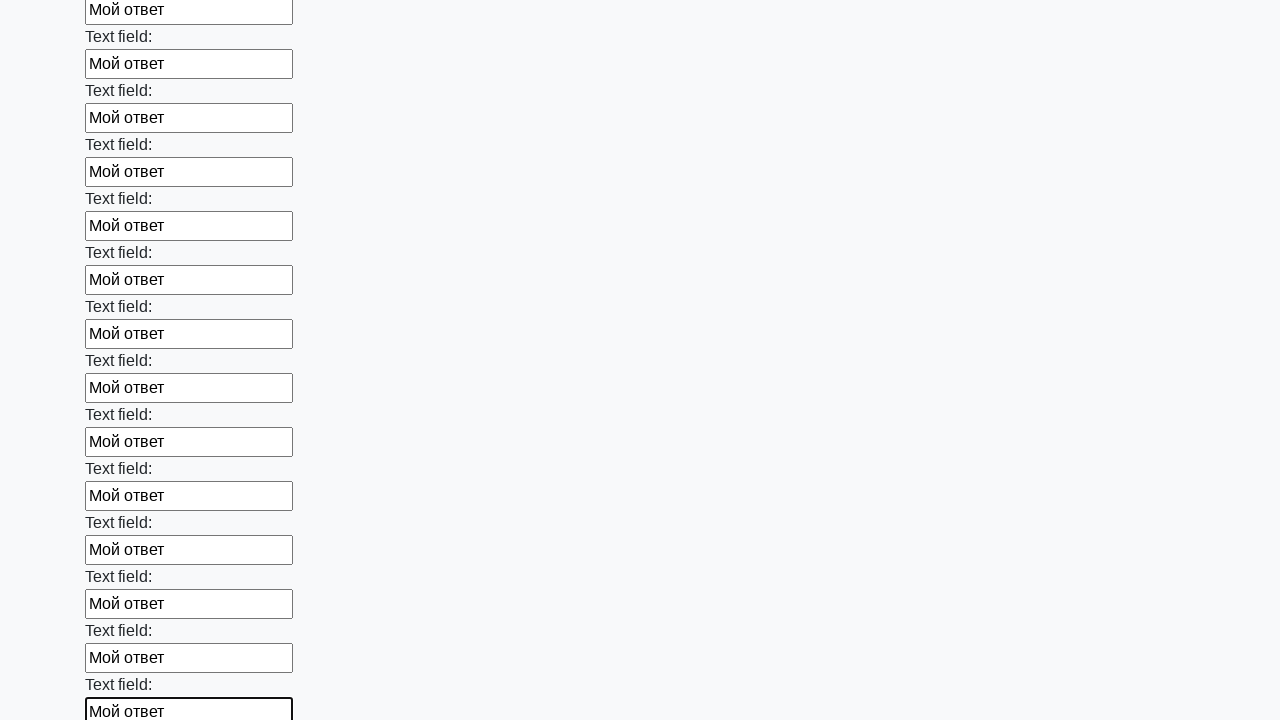

Filled input field with 'Мой ответ' on input >> nth=77
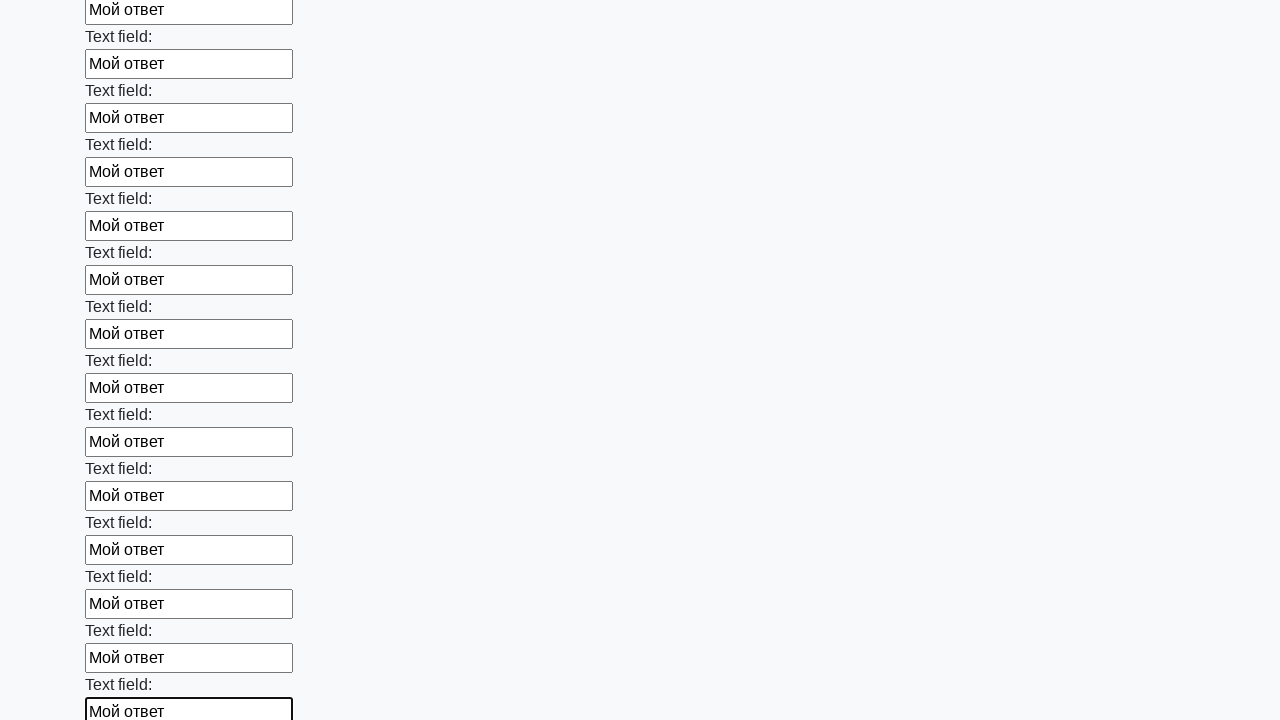

Filled input field with 'Мой ответ' on input >> nth=78
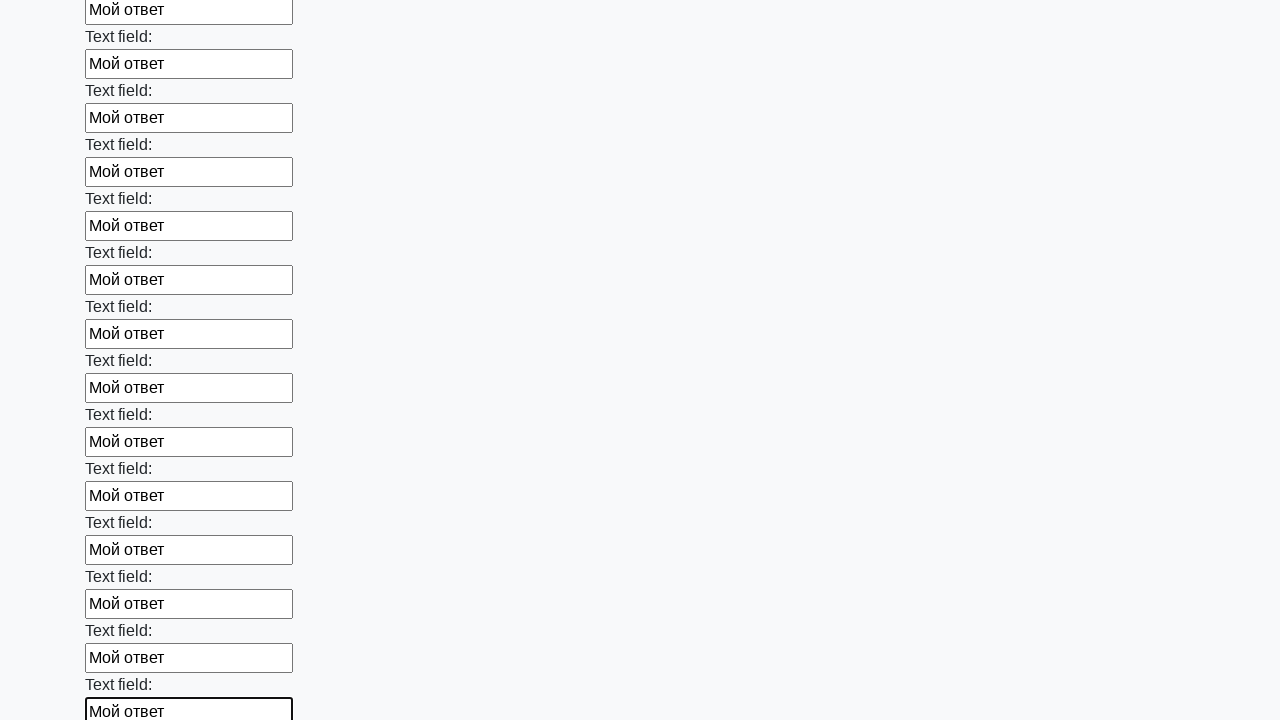

Filled input field with 'Мой ответ' on input >> nth=79
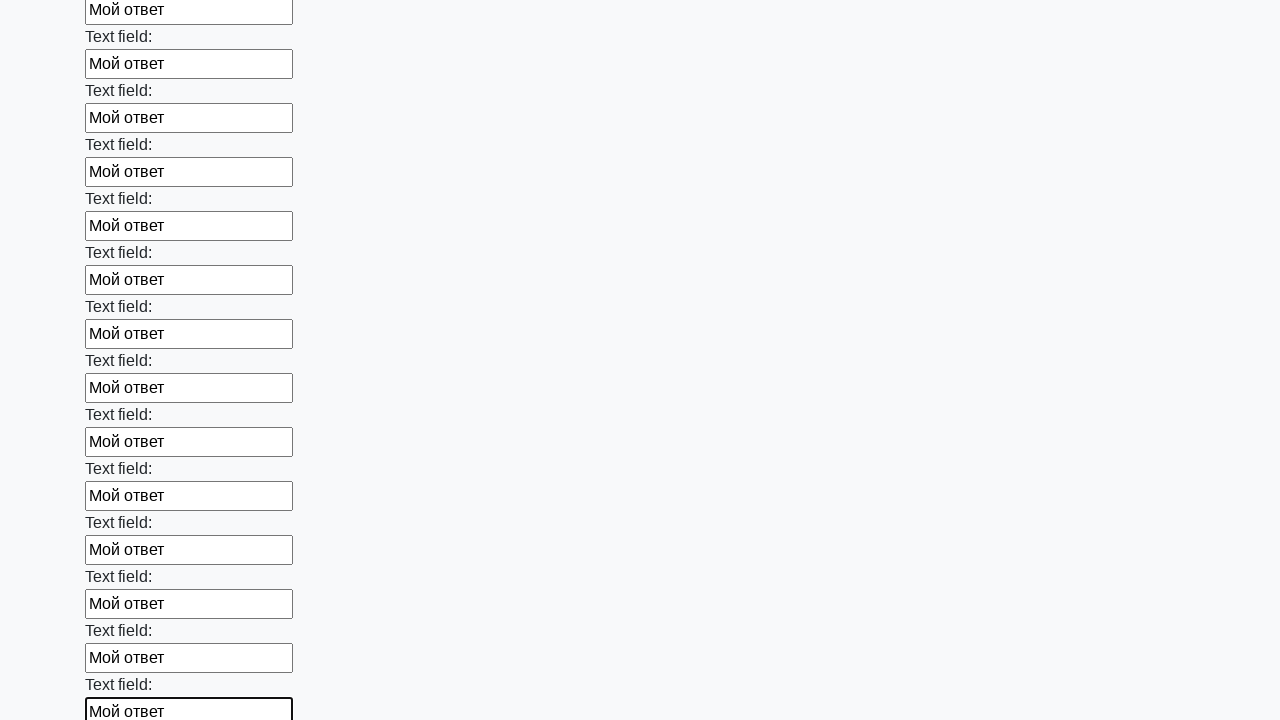

Filled input field with 'Мой ответ' on input >> nth=80
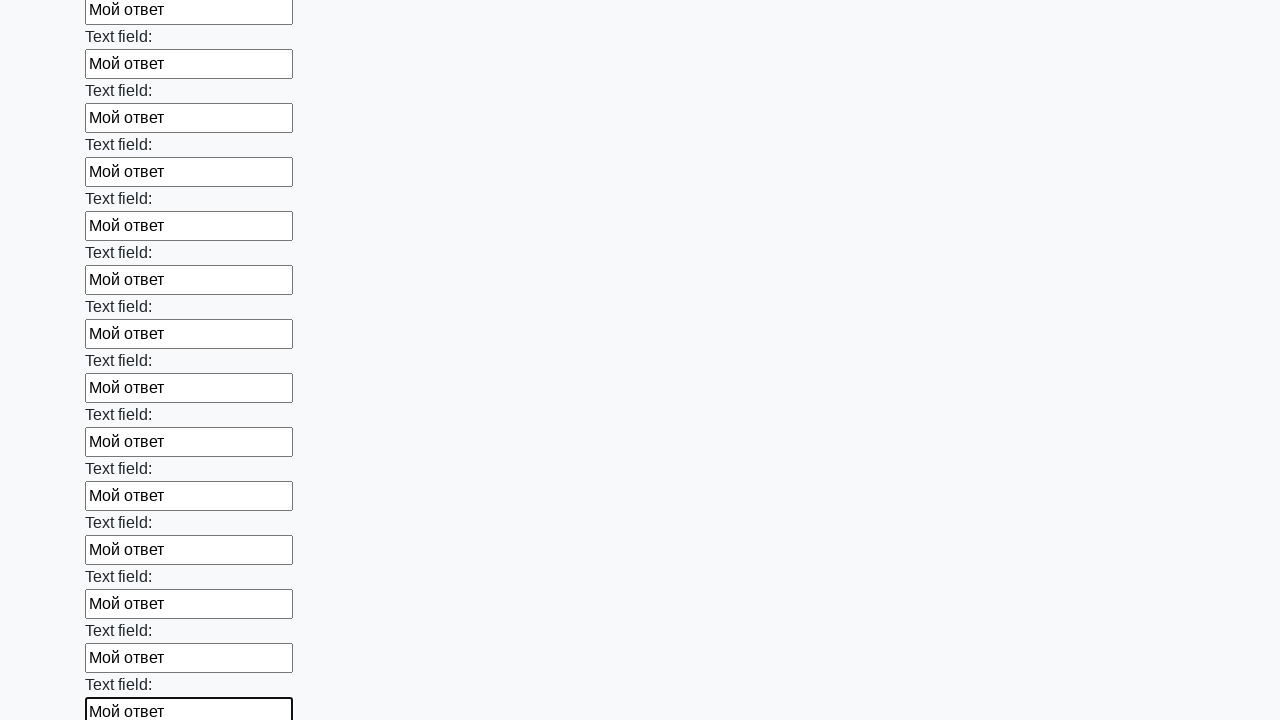

Filled input field with 'Мой ответ' on input >> nth=81
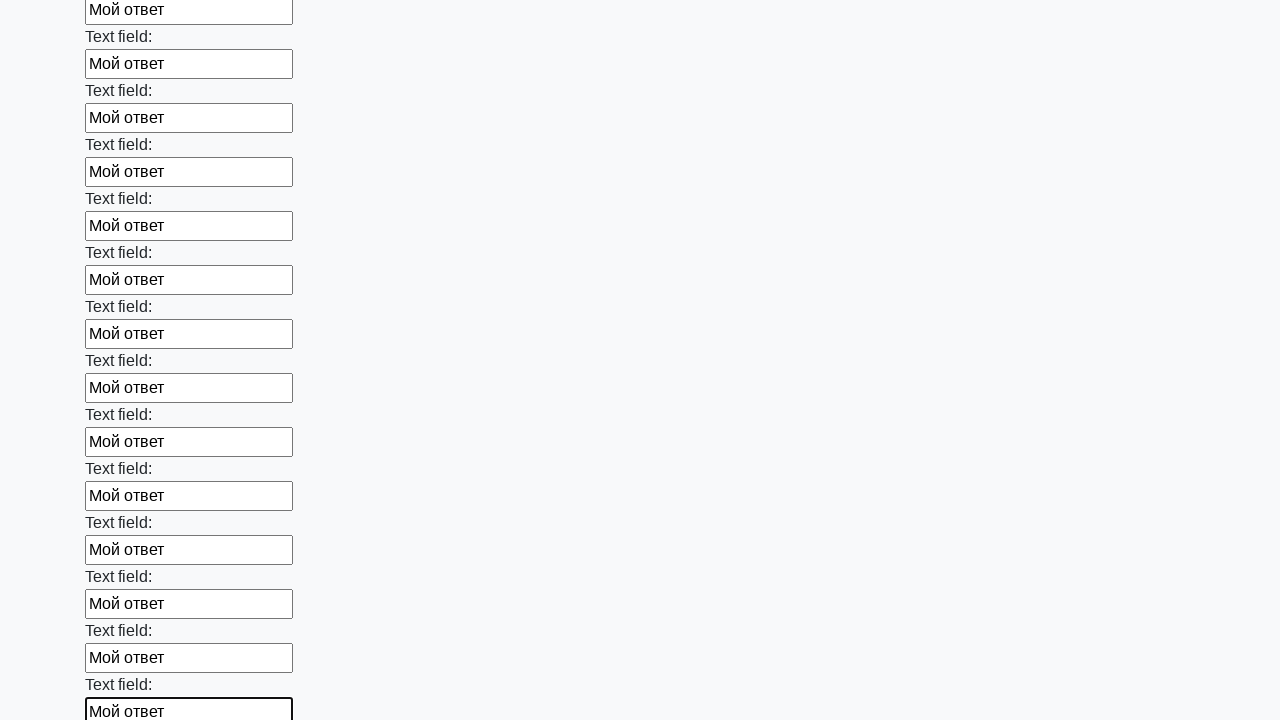

Filled input field with 'Мой ответ' on input >> nth=82
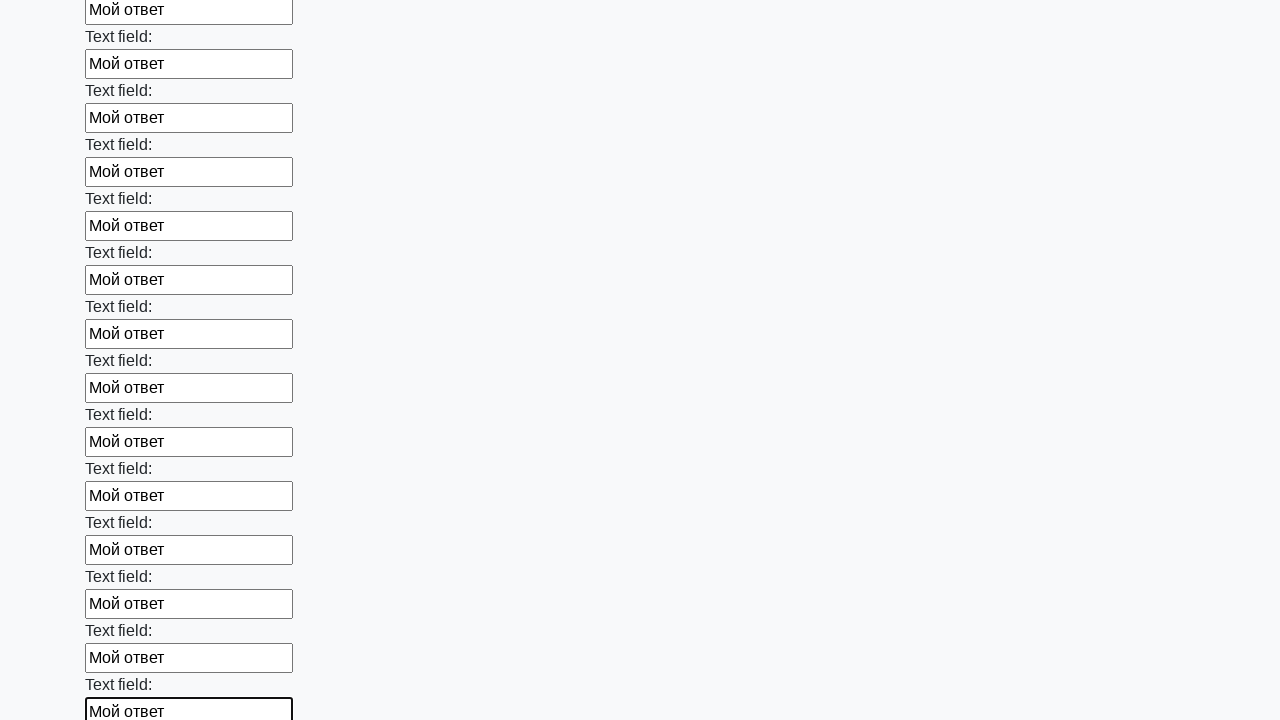

Filled input field with 'Мой ответ' on input >> nth=83
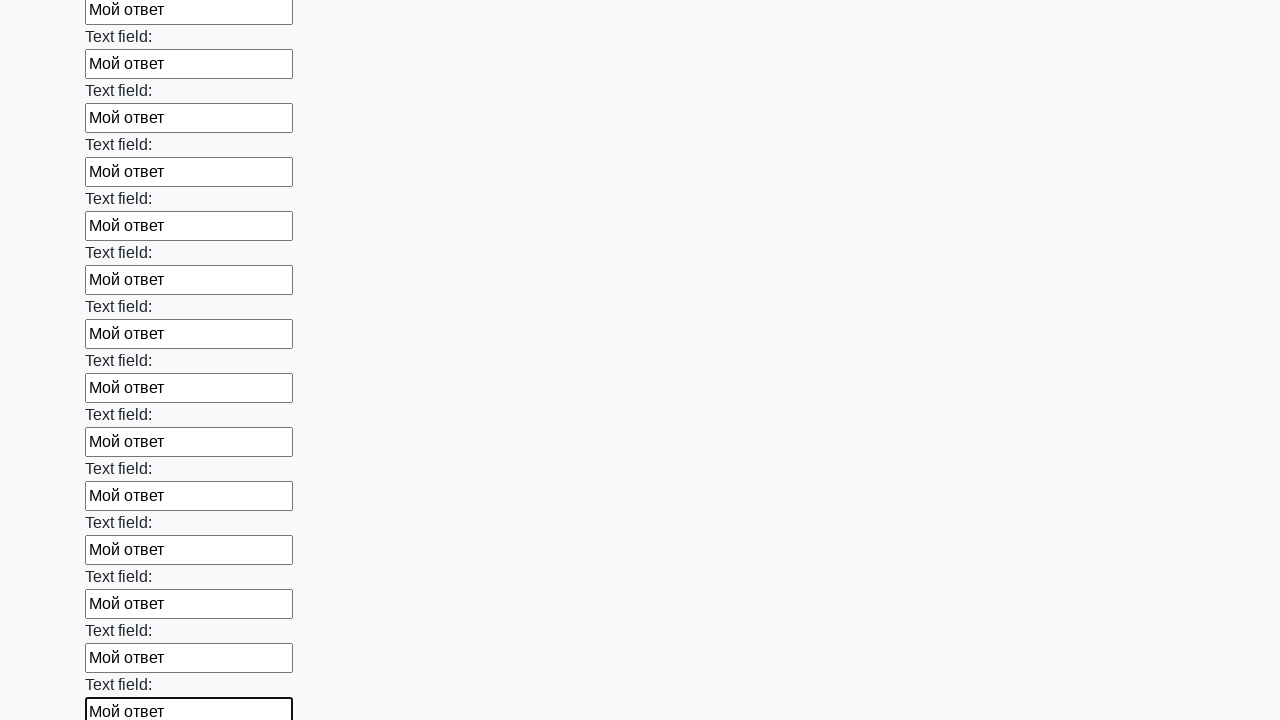

Filled input field with 'Мой ответ' on input >> nth=84
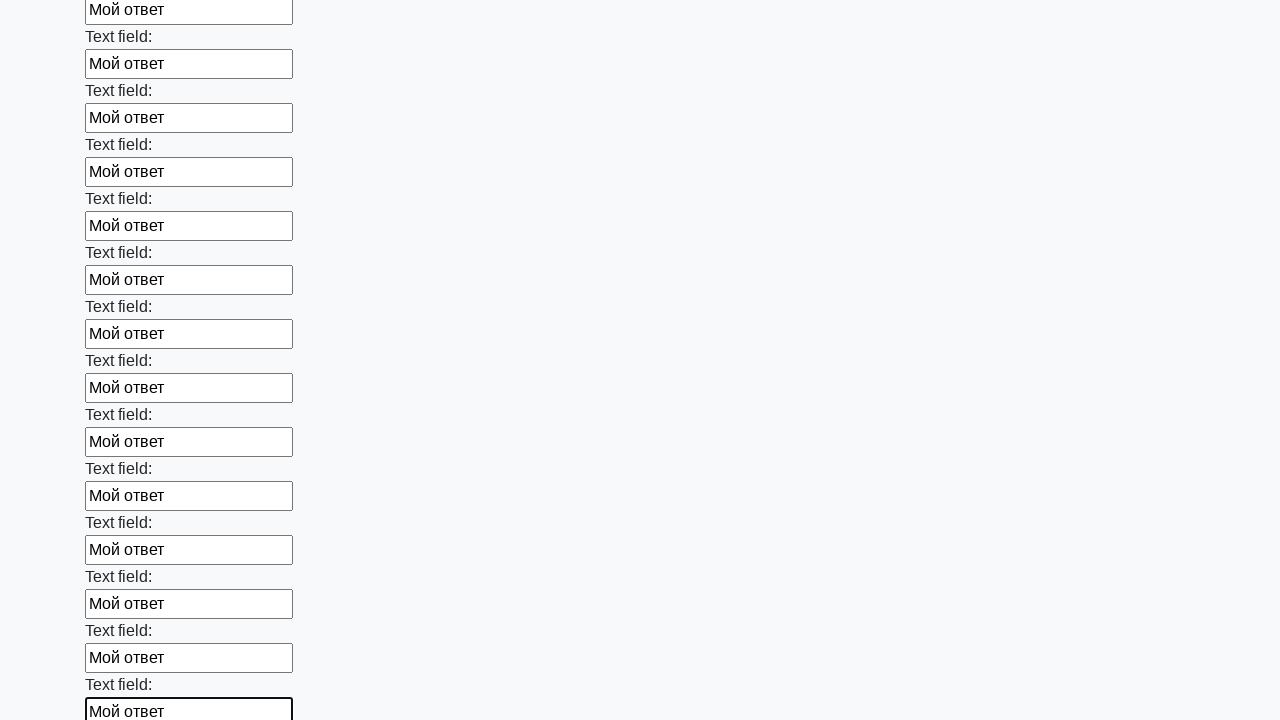

Filled input field with 'Мой ответ' on input >> nth=85
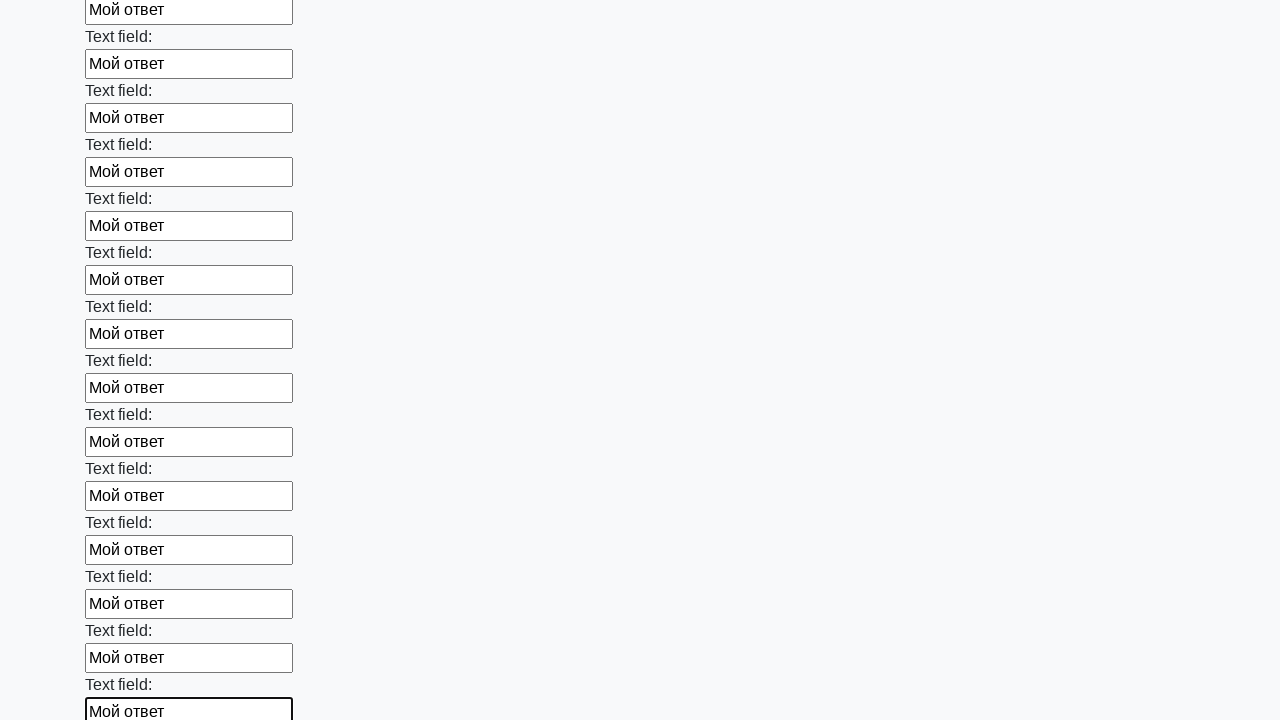

Filled input field with 'Мой ответ' on input >> nth=86
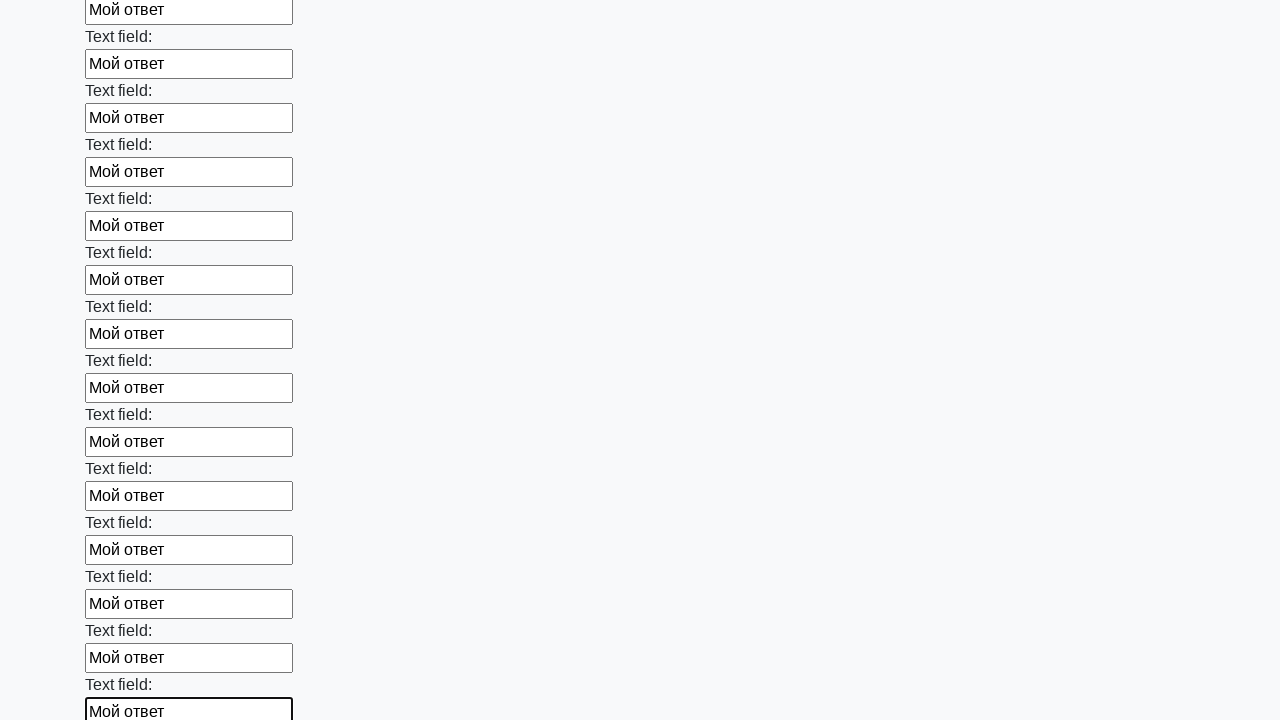

Filled input field with 'Мой ответ' on input >> nth=87
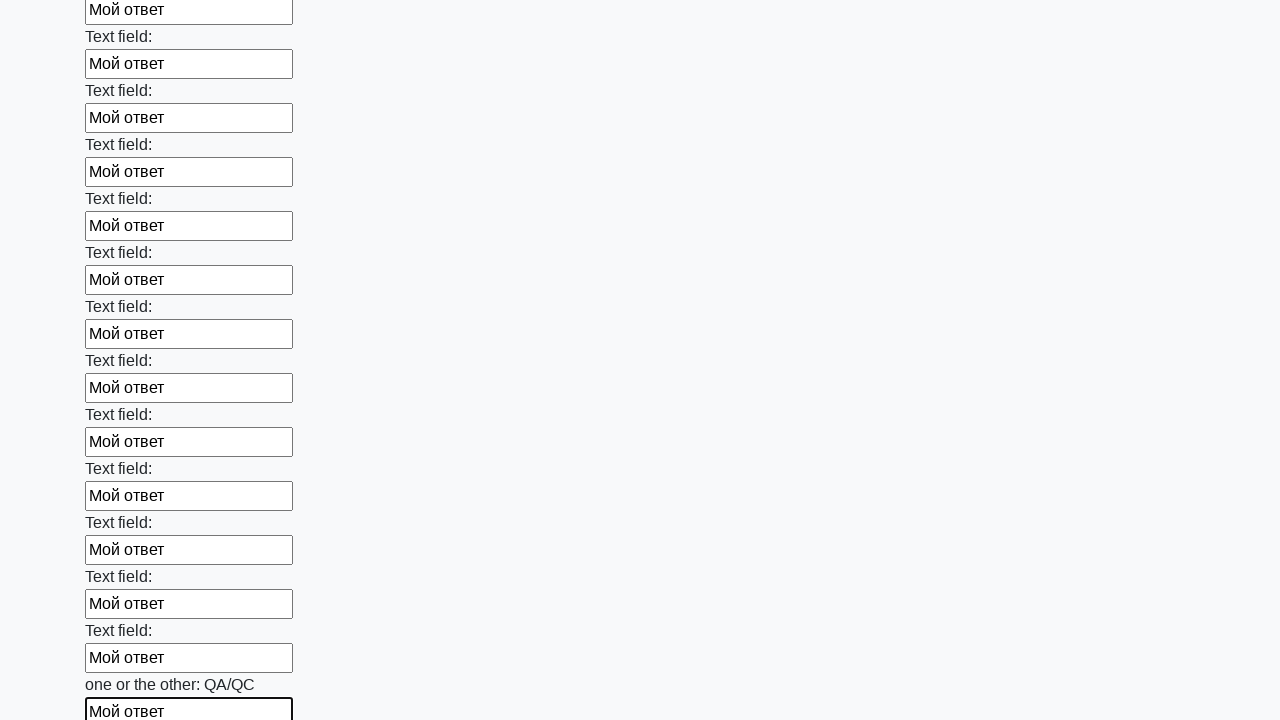

Filled input field with 'Мой ответ' on input >> nth=88
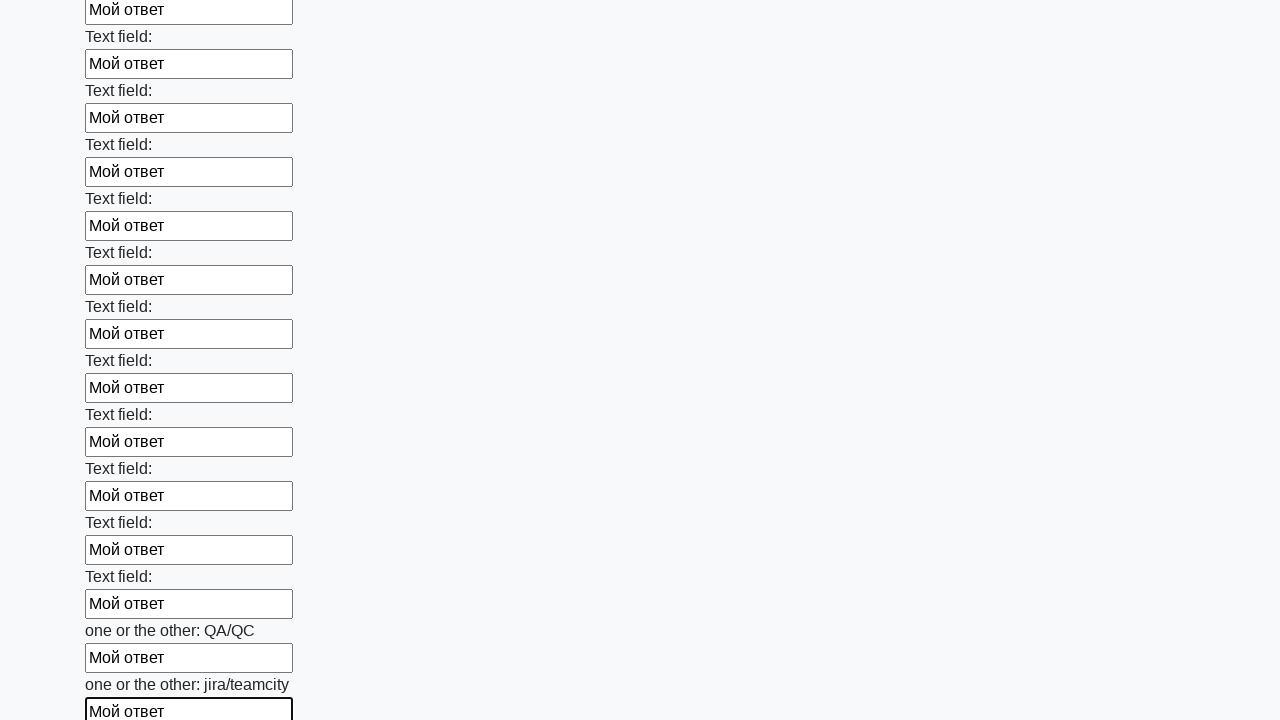

Filled input field with 'Мой ответ' on input >> nth=89
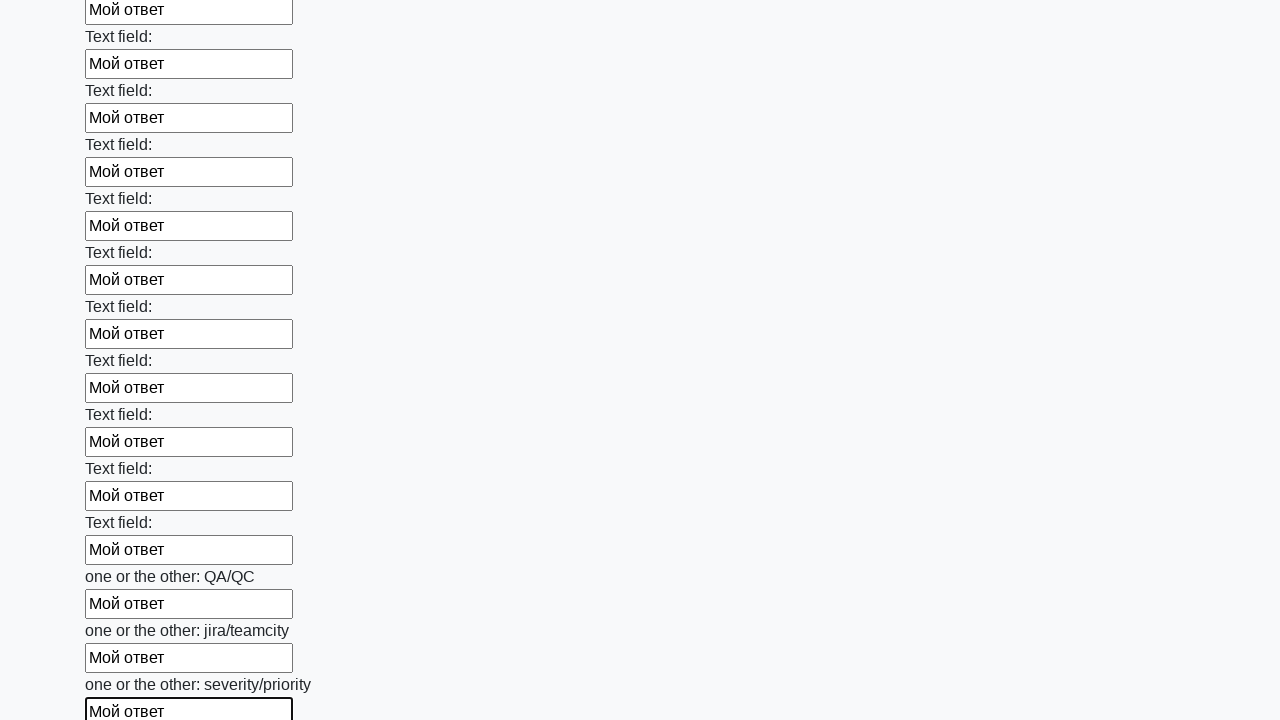

Filled input field with 'Мой ответ' on input >> nth=90
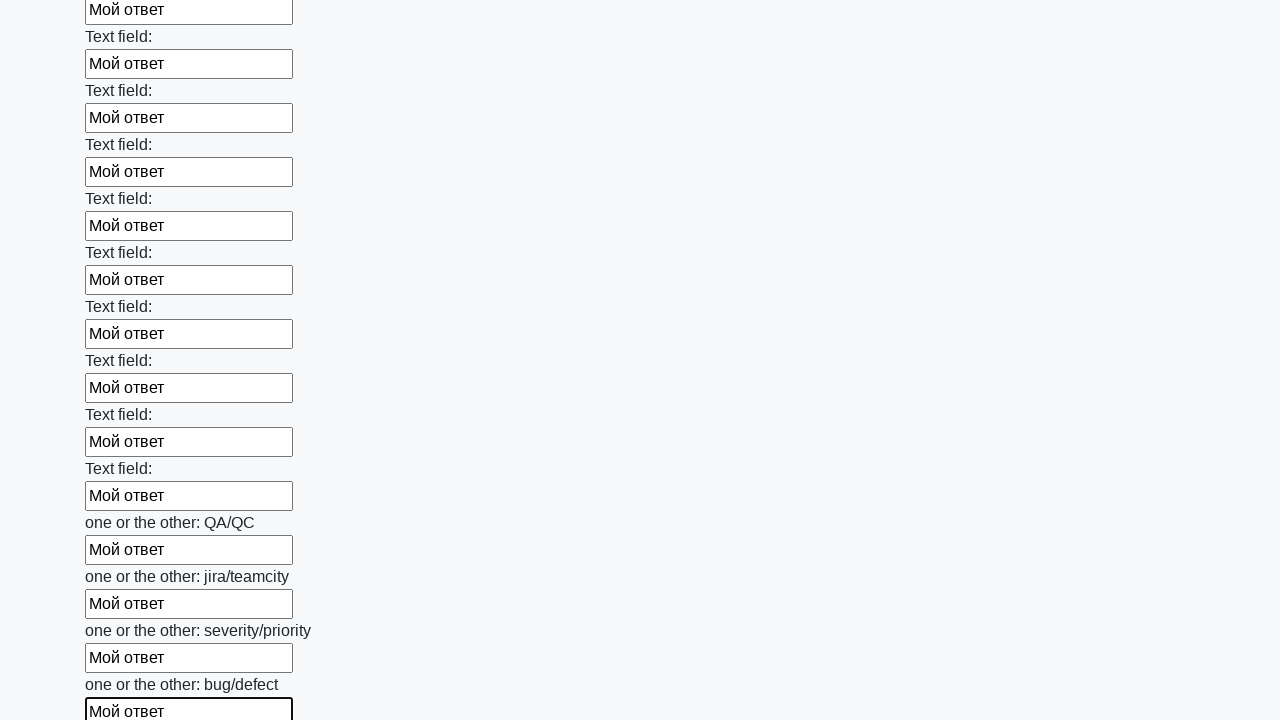

Filled input field with 'Мой ответ' on input >> nth=91
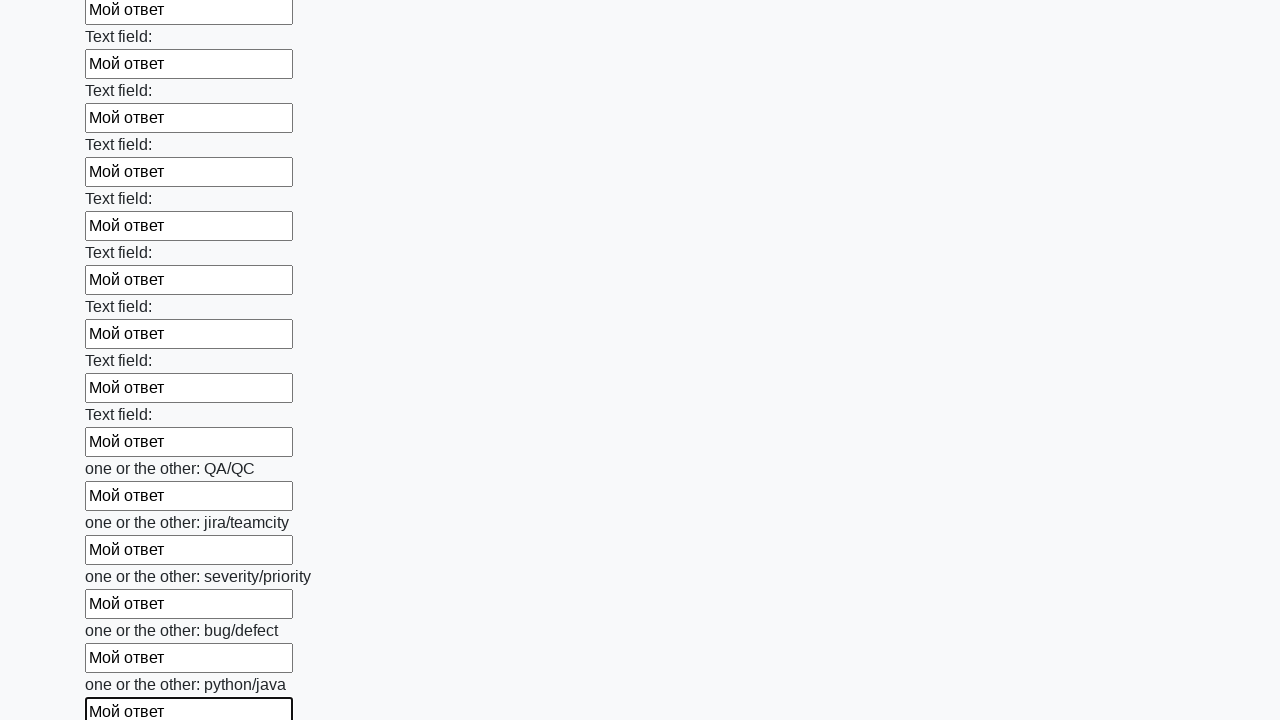

Filled input field with 'Мой ответ' on input >> nth=92
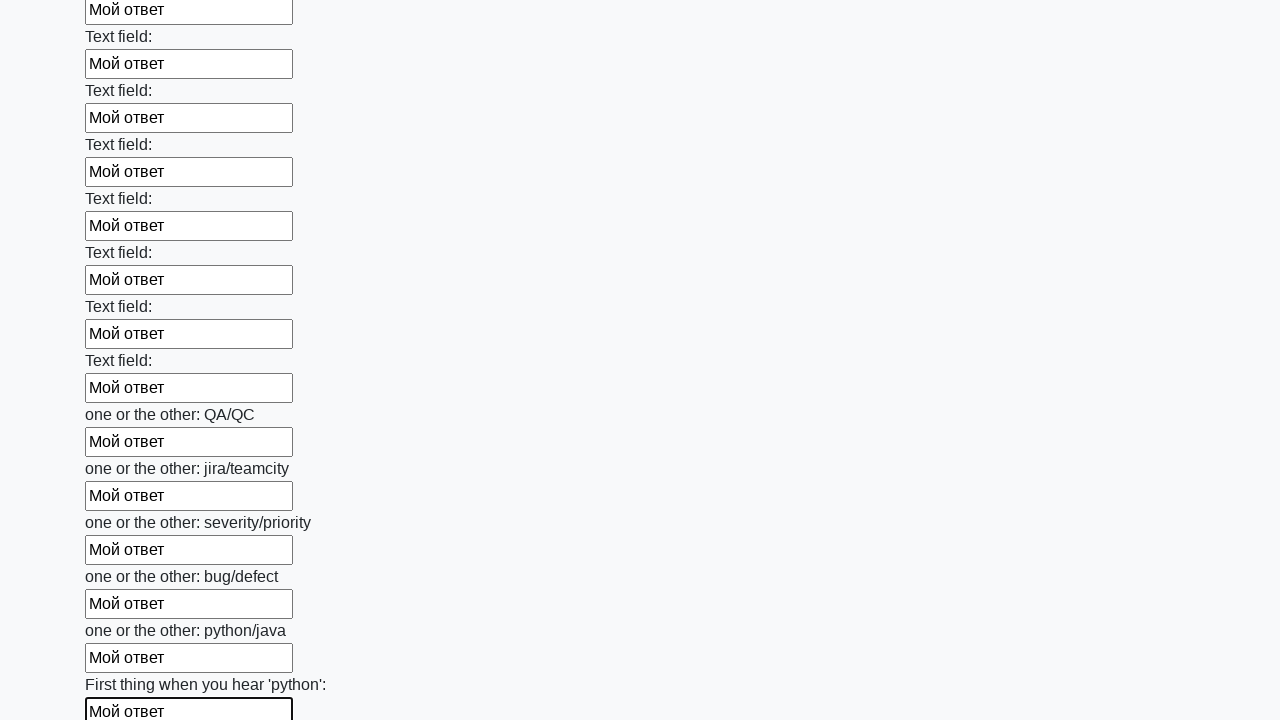

Filled input field with 'Мой ответ' on input >> nth=93
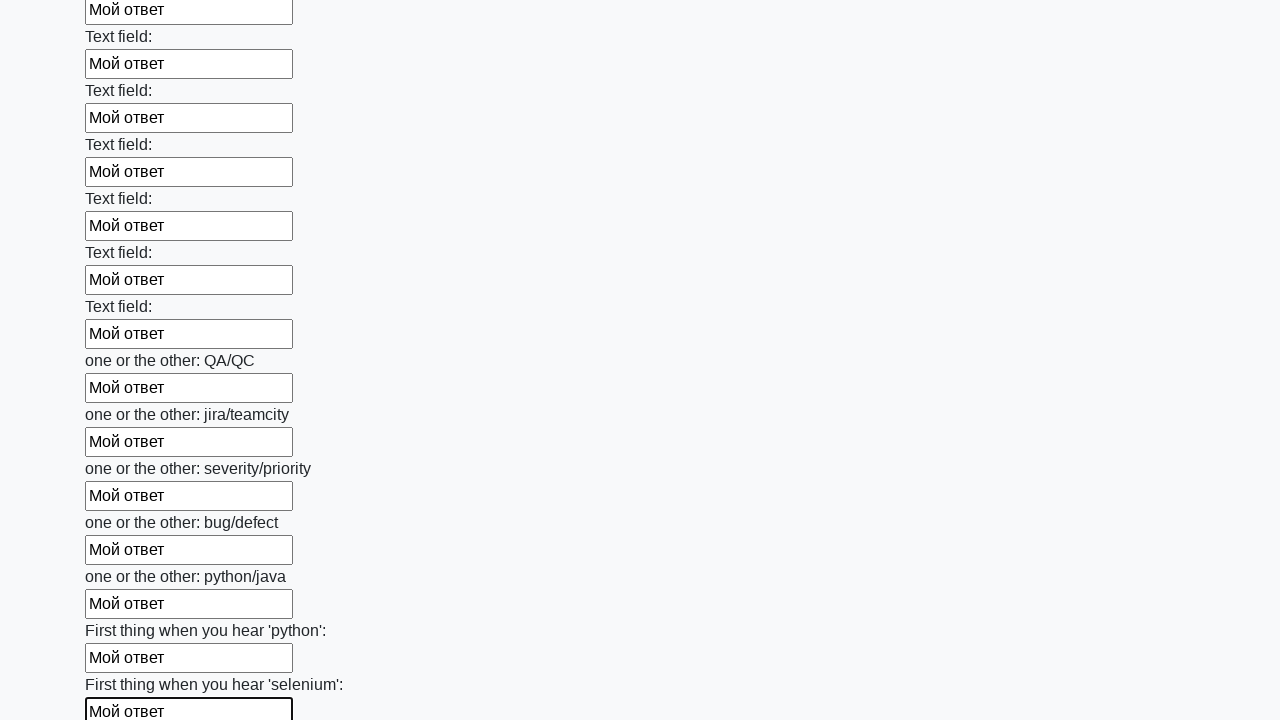

Filled input field with 'Мой ответ' on input >> nth=94
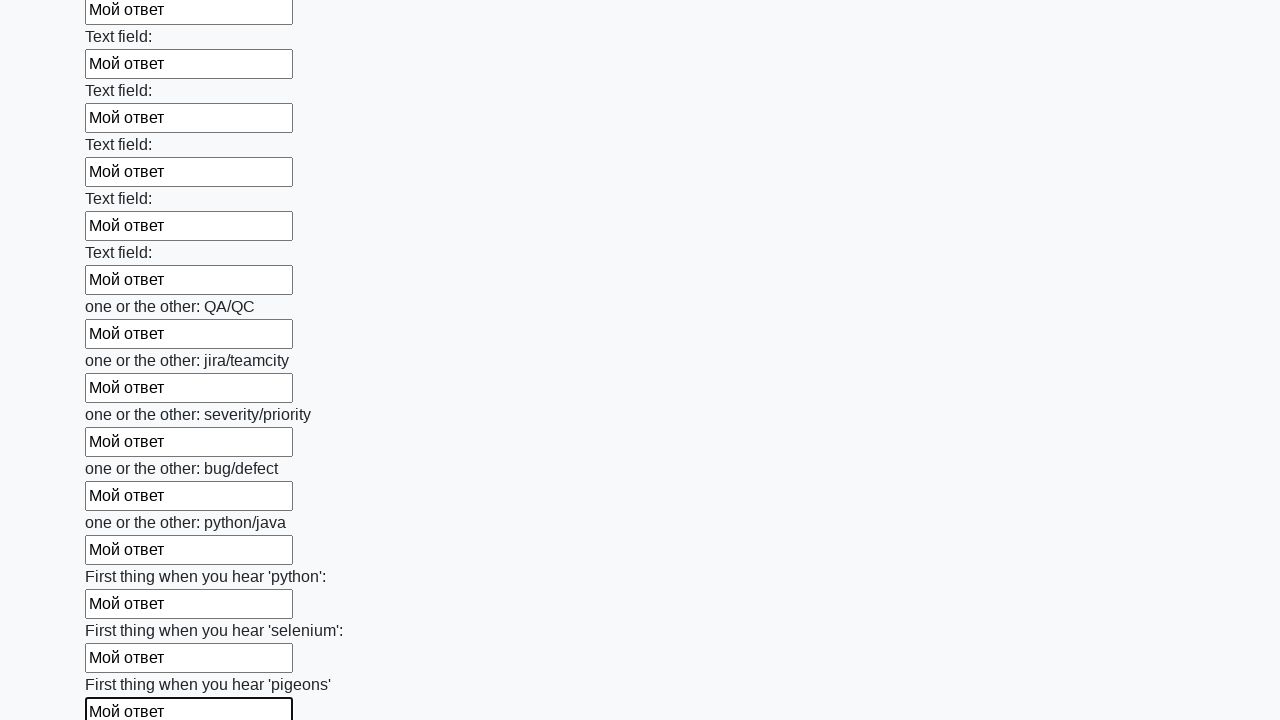

Filled input field with 'Мой ответ' on input >> nth=95
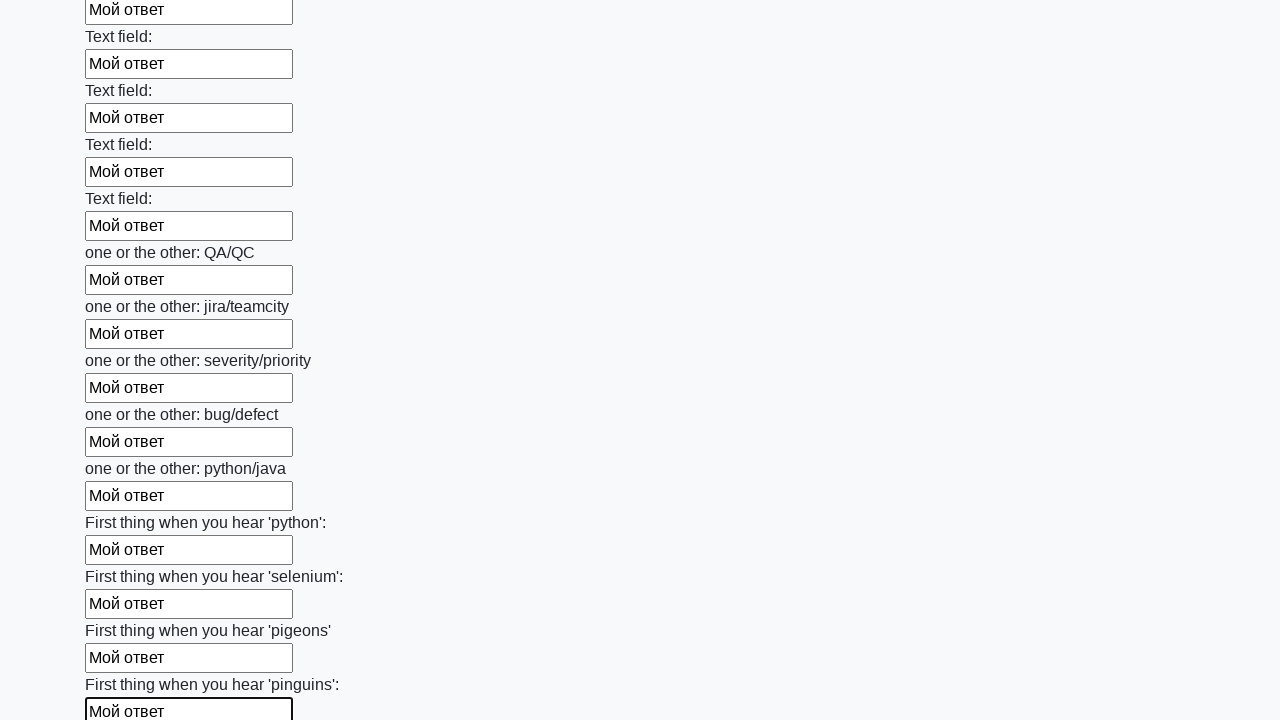

Filled input field with 'Мой ответ' on input >> nth=96
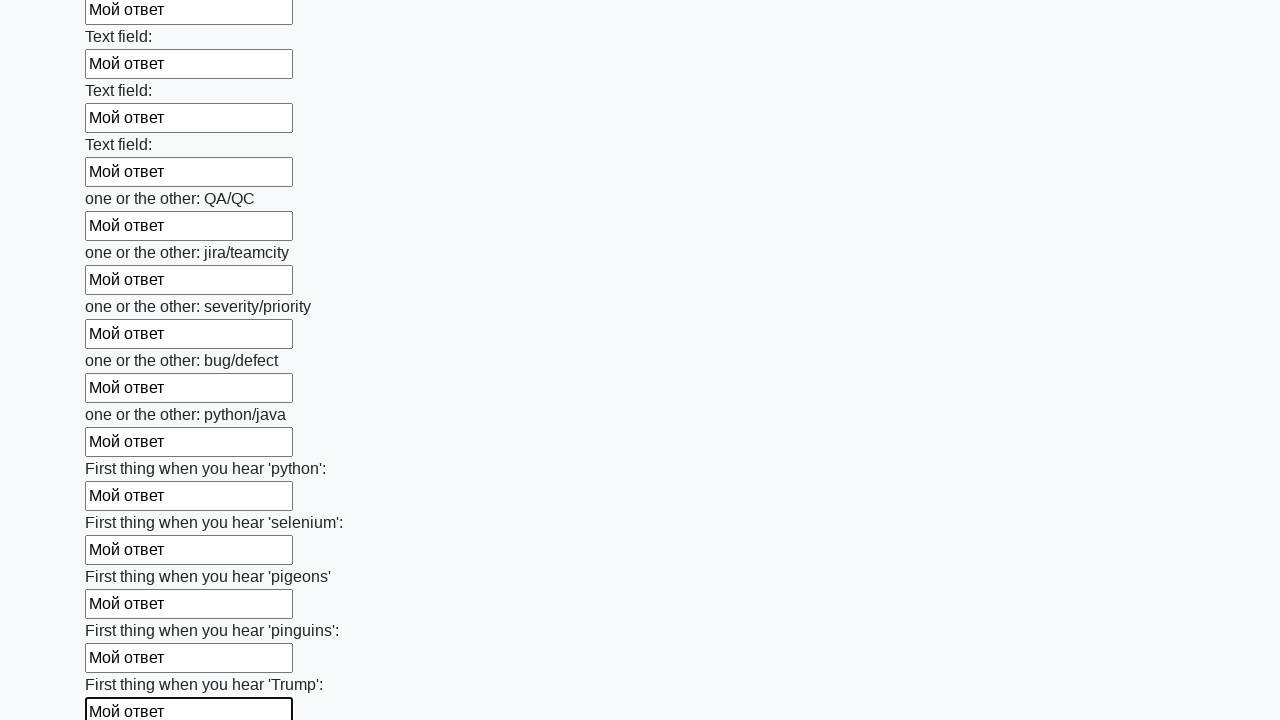

Filled input field with 'Мой ответ' on input >> nth=97
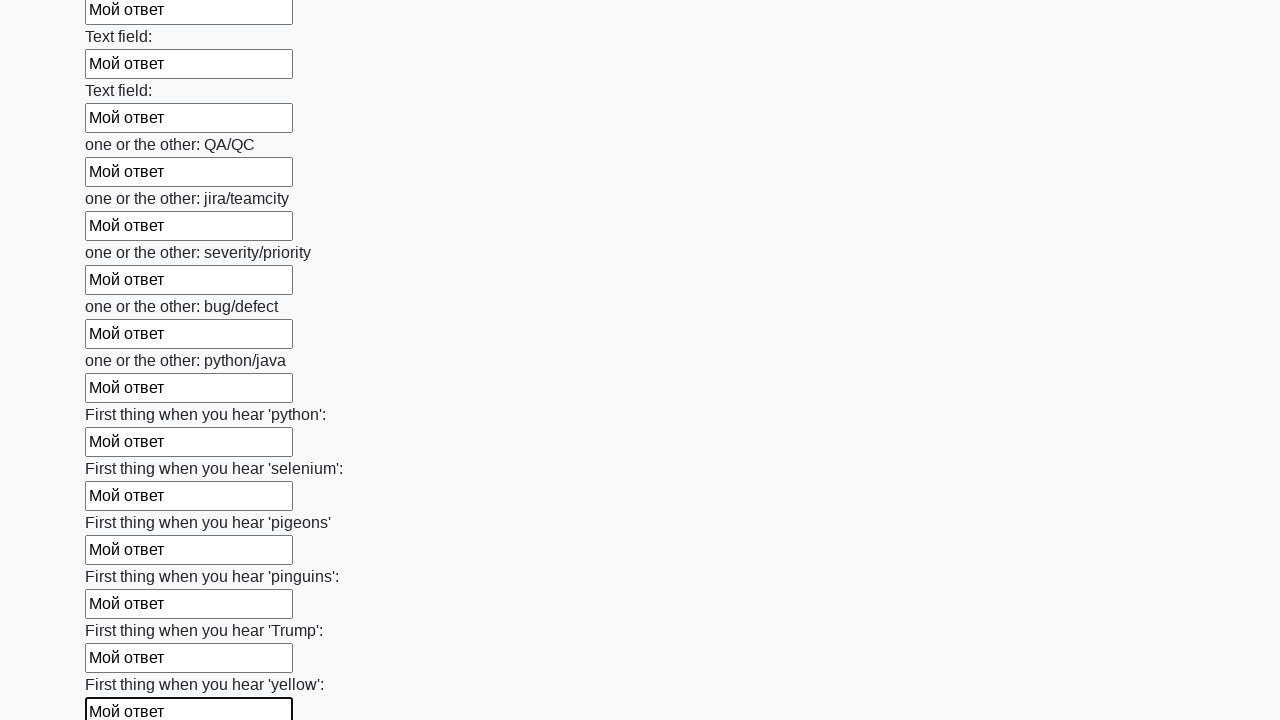

Filled input field with 'Мой ответ' on input >> nth=98
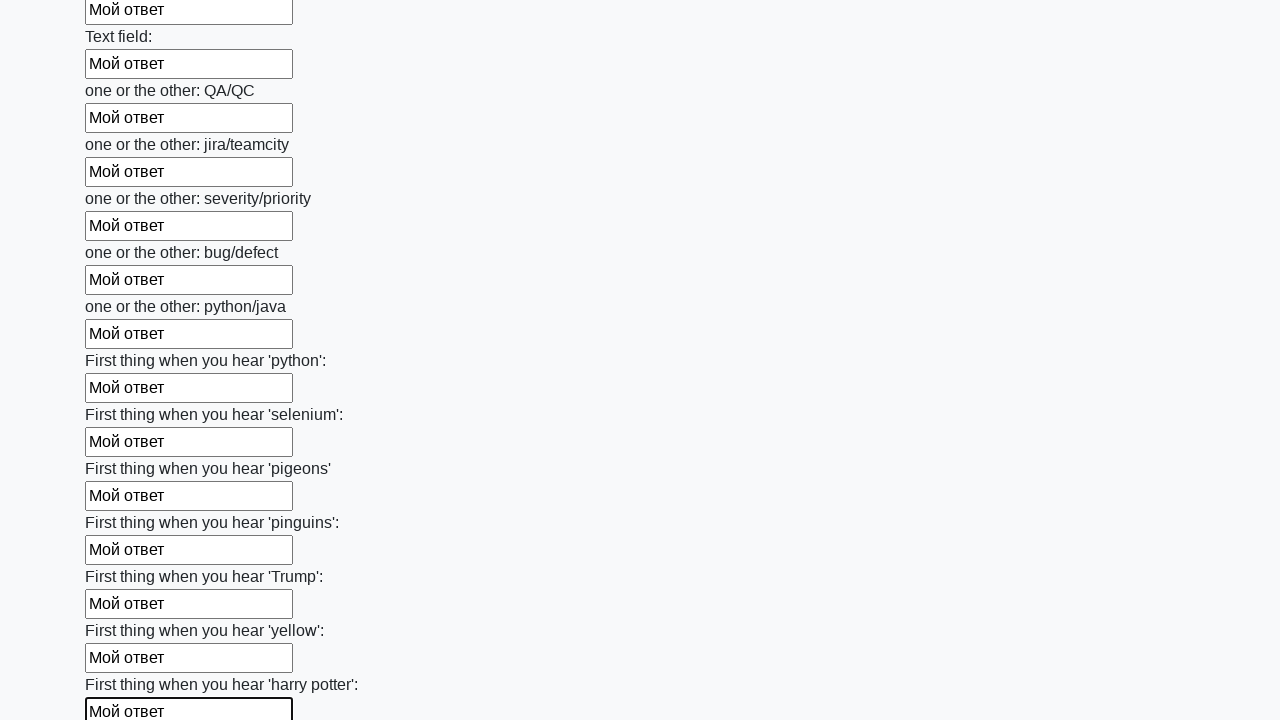

Filled input field with 'Мой ответ' on input >> nth=99
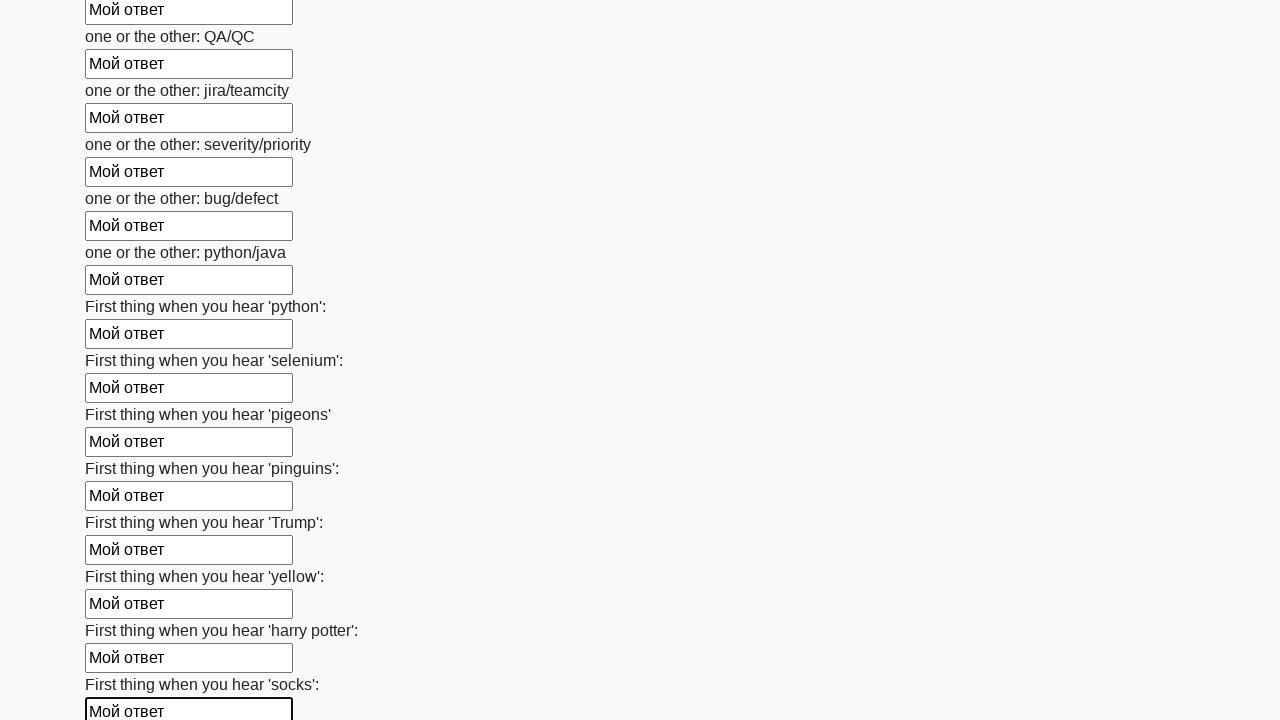

Clicked the submit button to submit the form at (123, 611) on button.btn
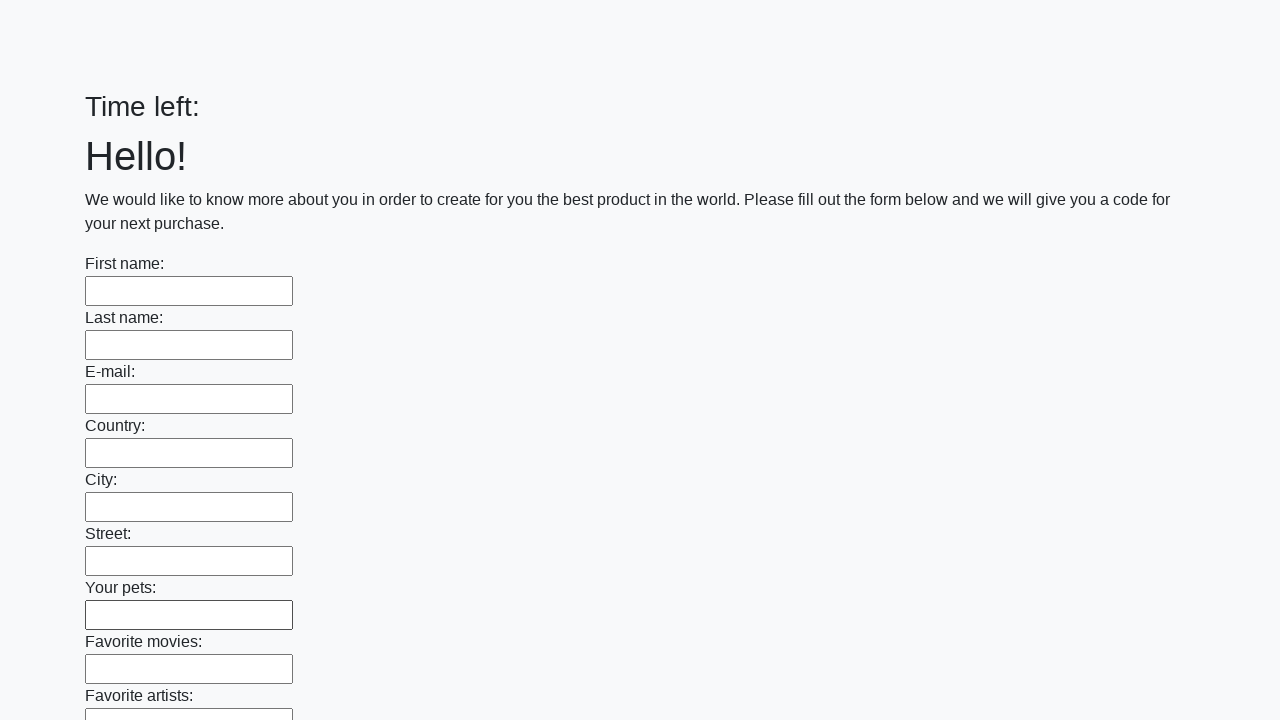

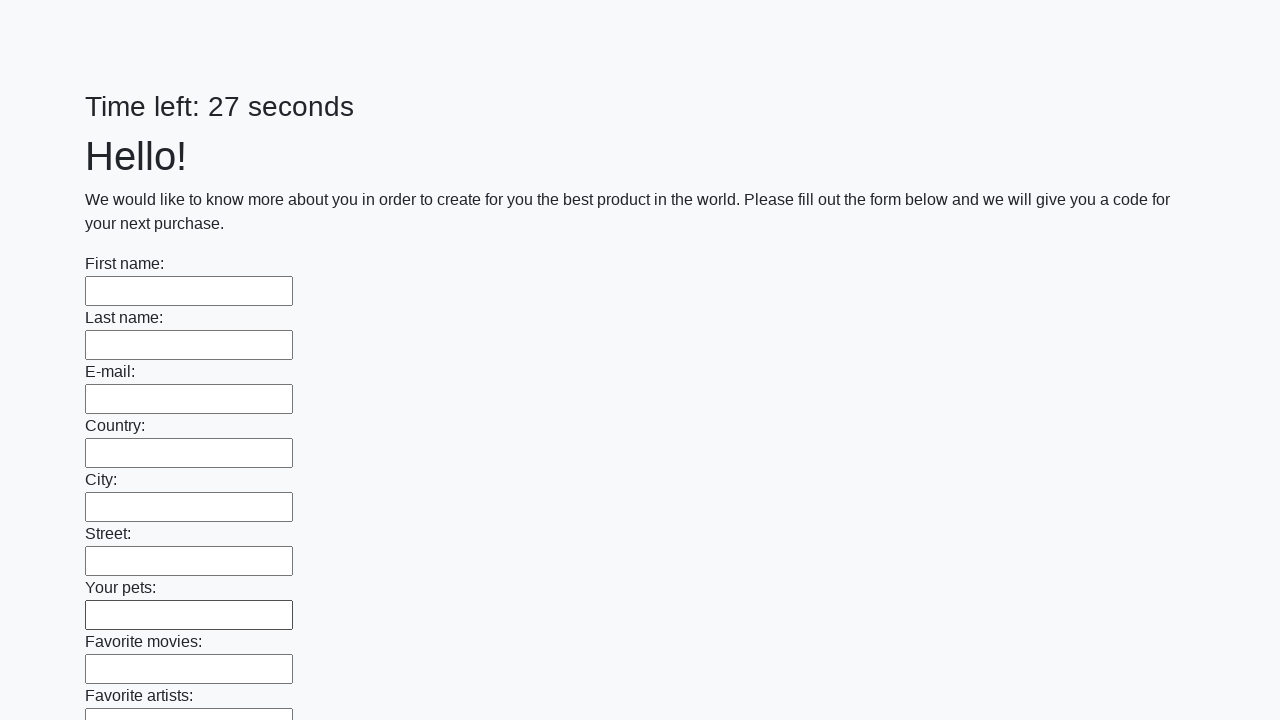